Tests filling out a large form by entering text into all input fields and submitting the form by clicking the submit button.

Starting URL: http://suninjuly.github.io/huge_form.html

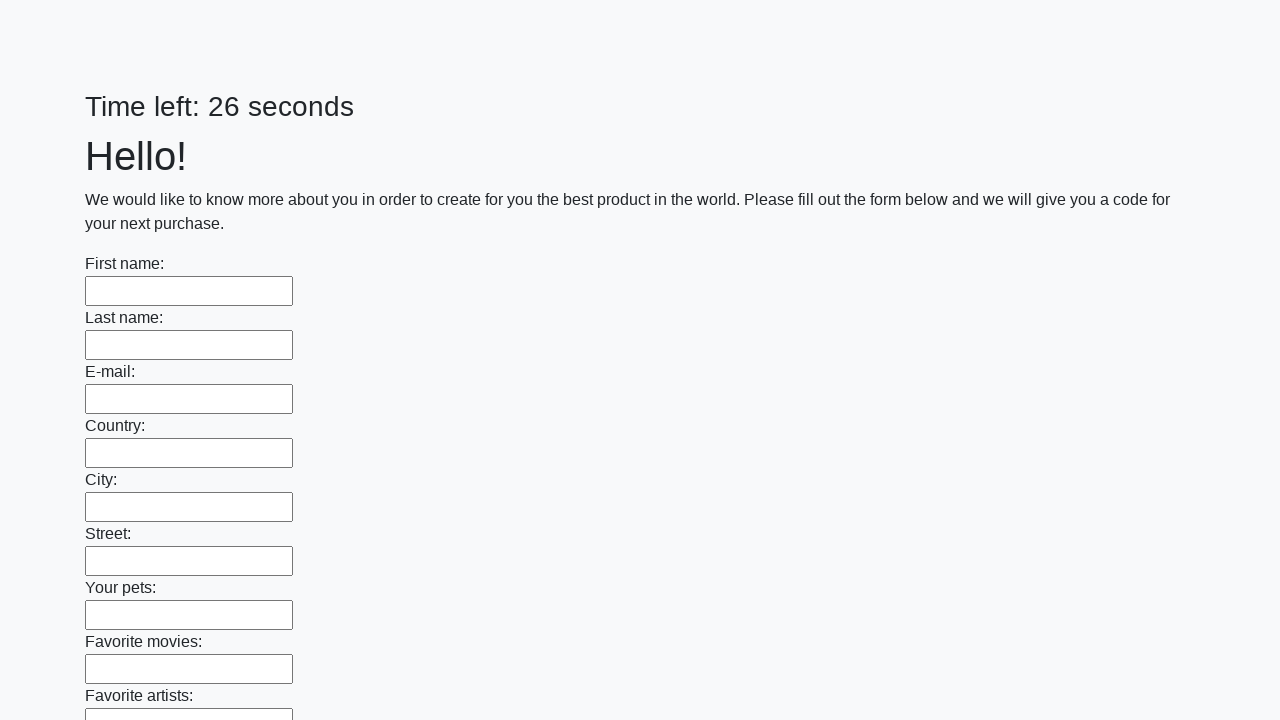

Navigated to huge form page
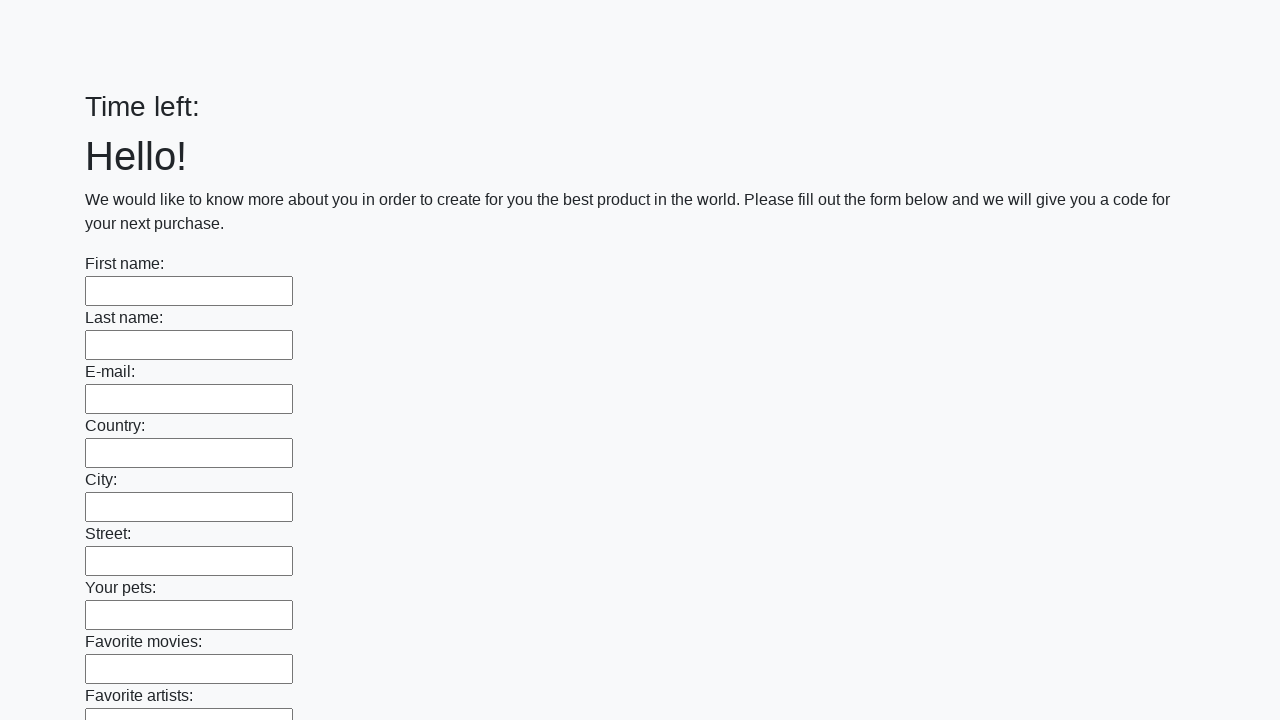

Filled an input field with 'My answer' on input >> nth=0
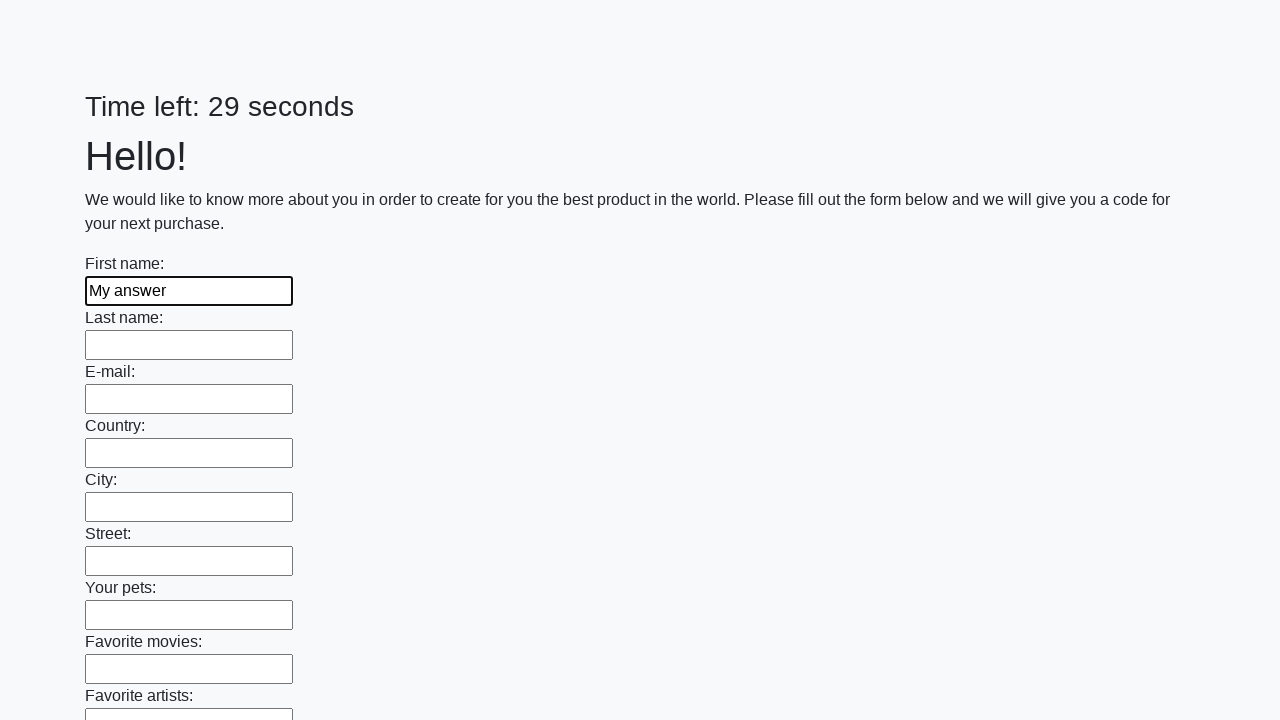

Filled an input field with 'My answer' on input >> nth=1
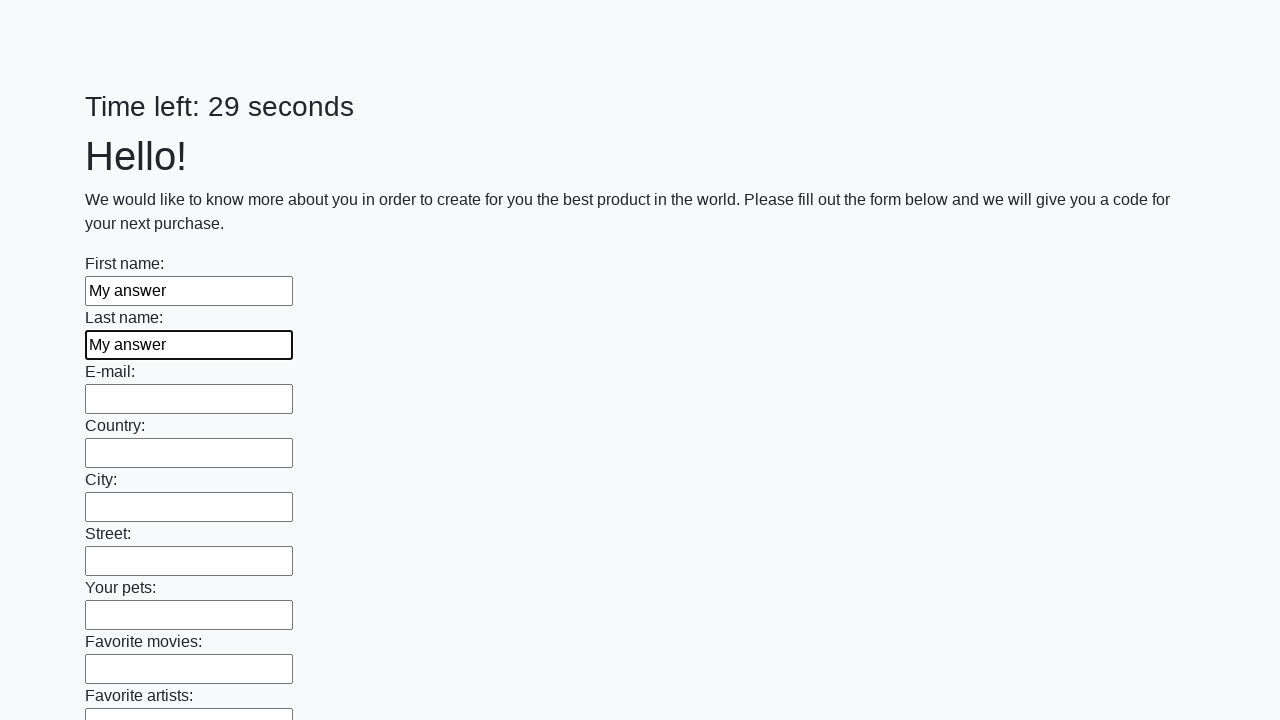

Filled an input field with 'My answer' on input >> nth=2
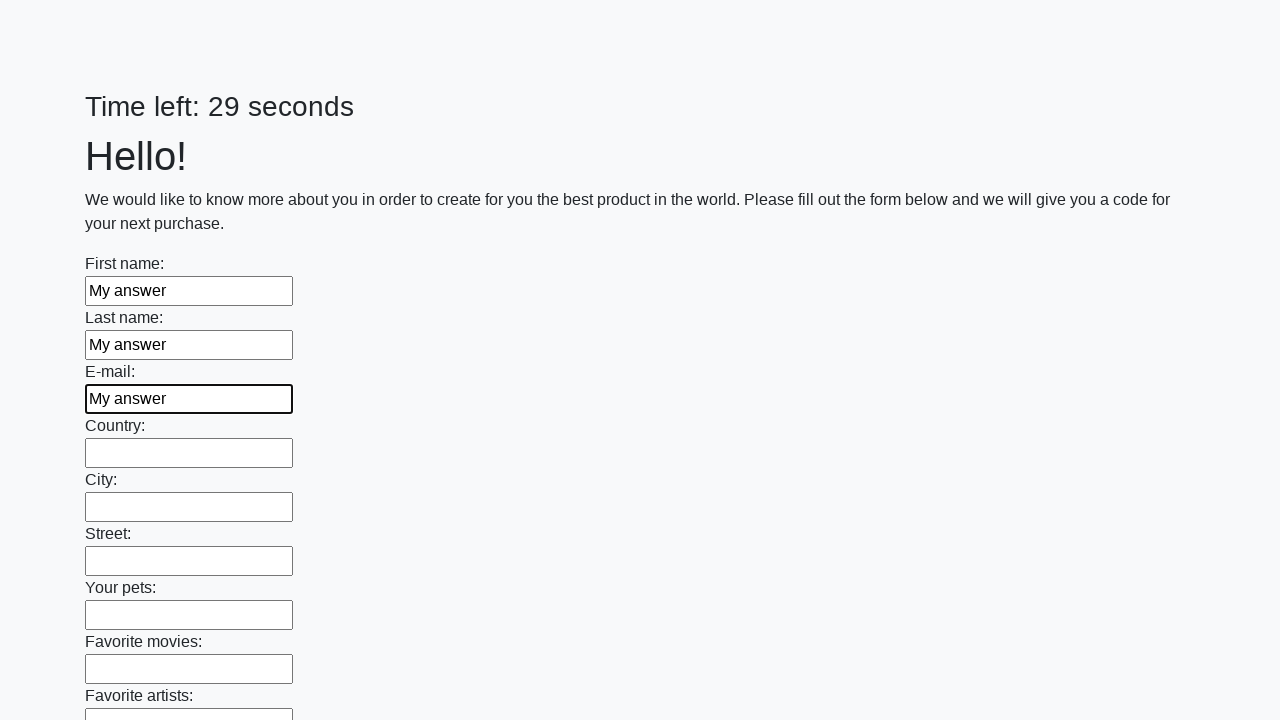

Filled an input field with 'My answer' on input >> nth=3
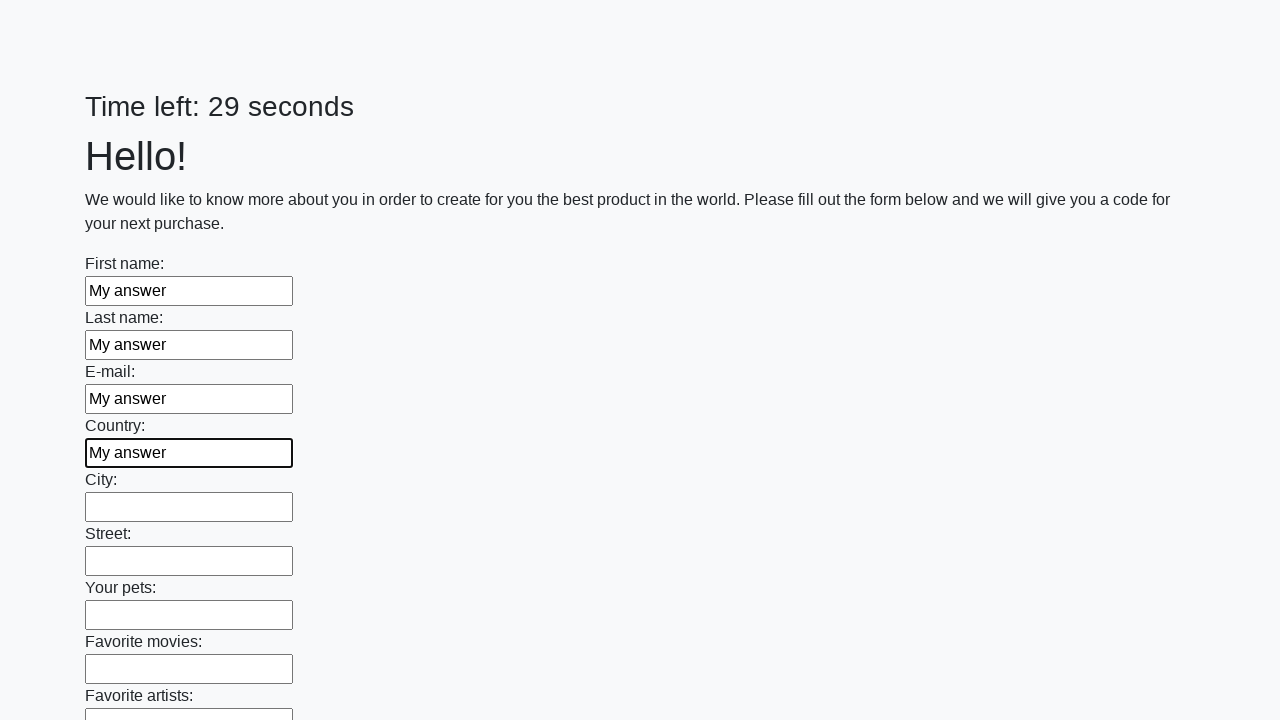

Filled an input field with 'My answer' on input >> nth=4
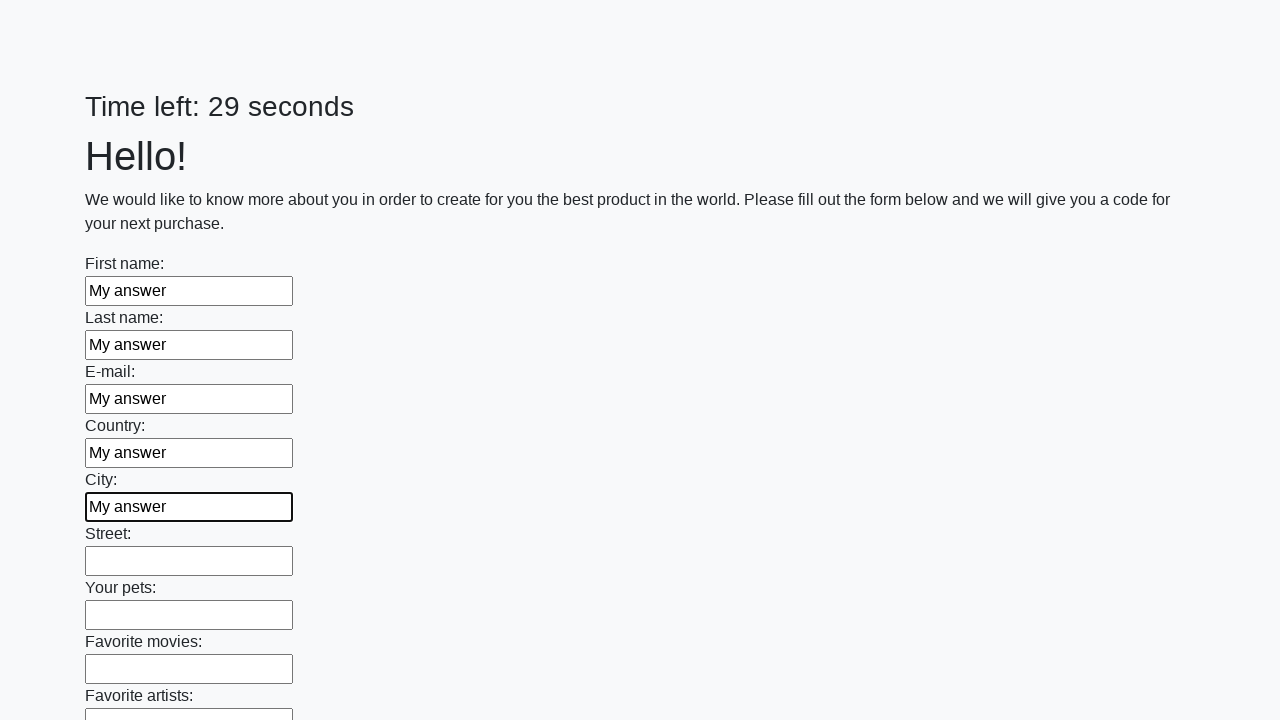

Filled an input field with 'My answer' on input >> nth=5
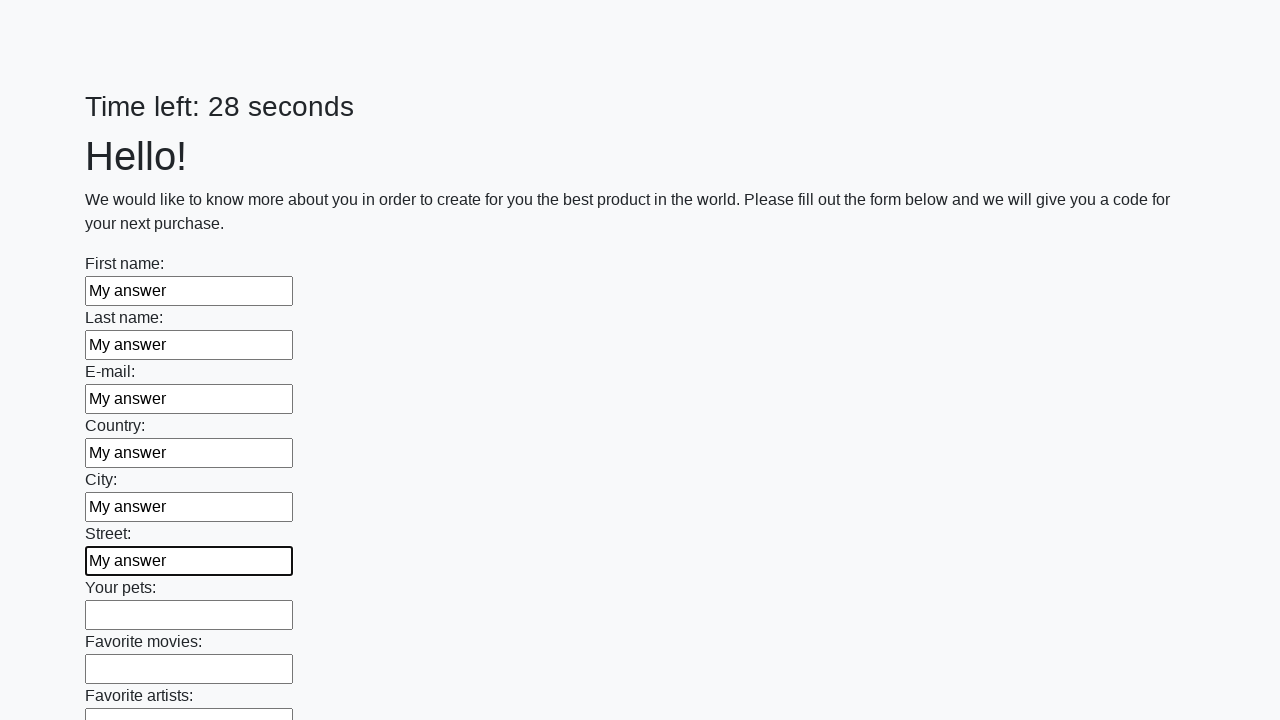

Filled an input field with 'My answer' on input >> nth=6
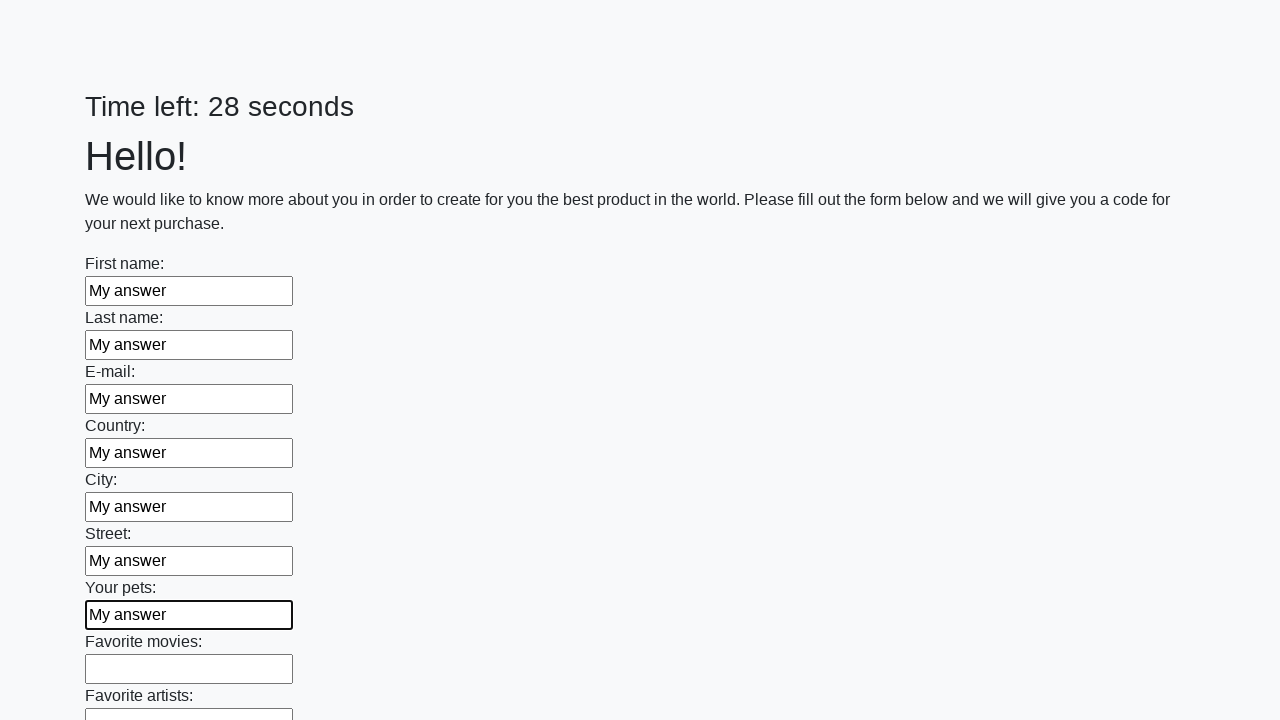

Filled an input field with 'My answer' on input >> nth=7
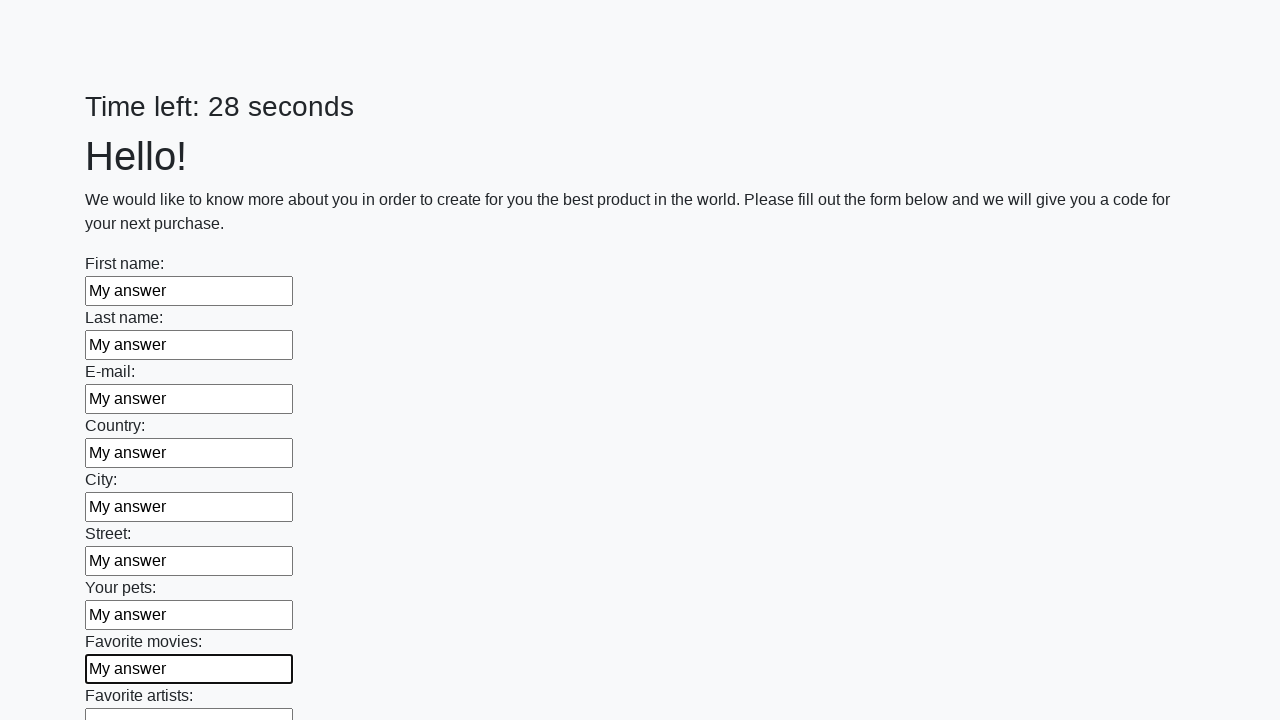

Filled an input field with 'My answer' on input >> nth=8
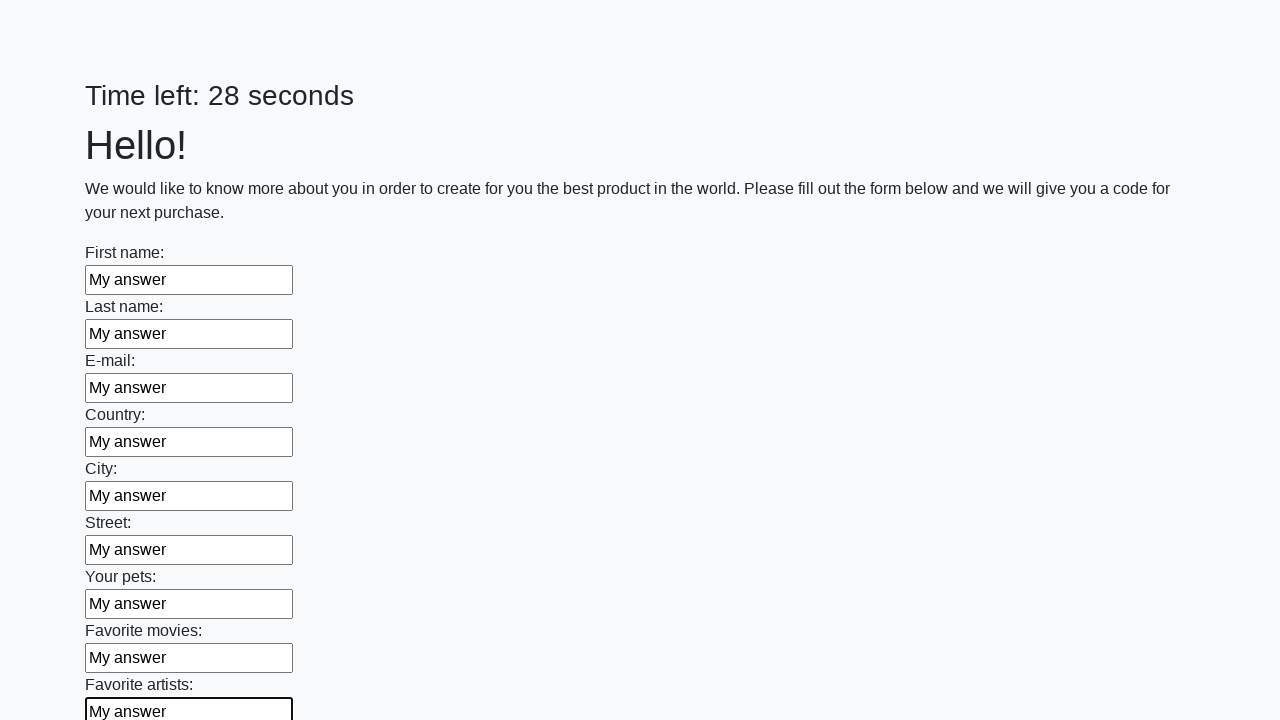

Filled an input field with 'My answer' on input >> nth=9
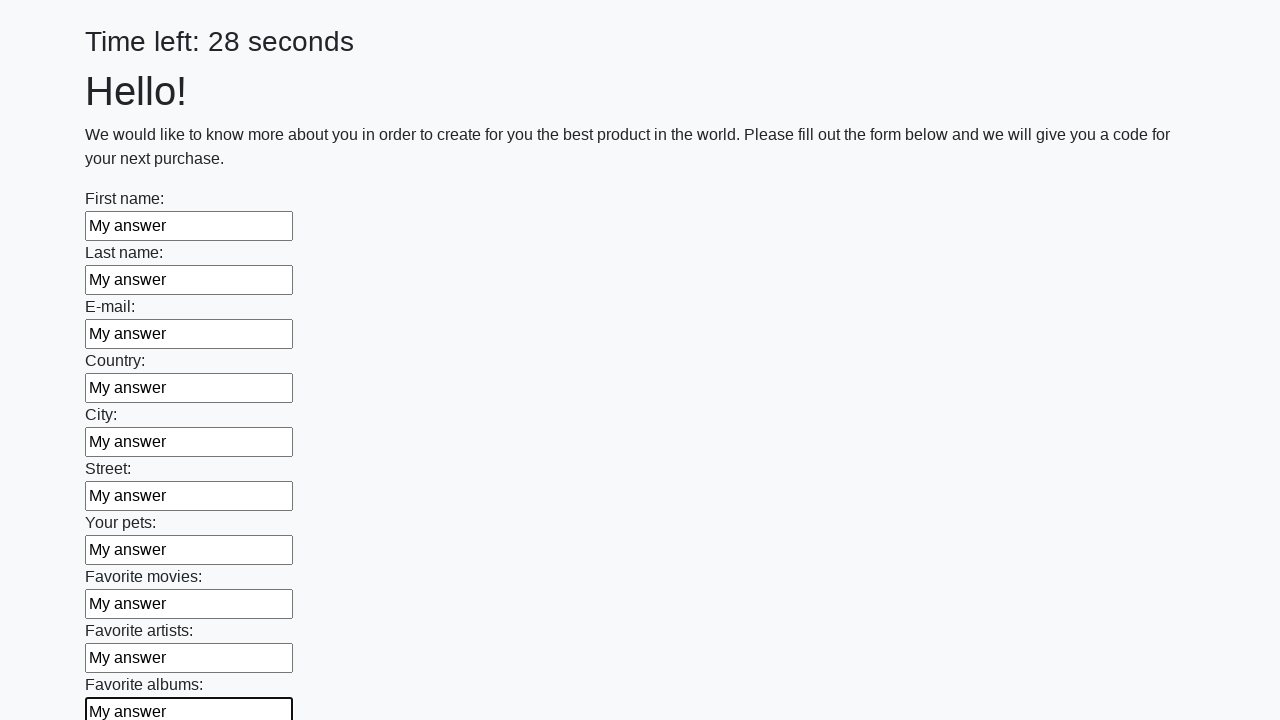

Filled an input field with 'My answer' on input >> nth=10
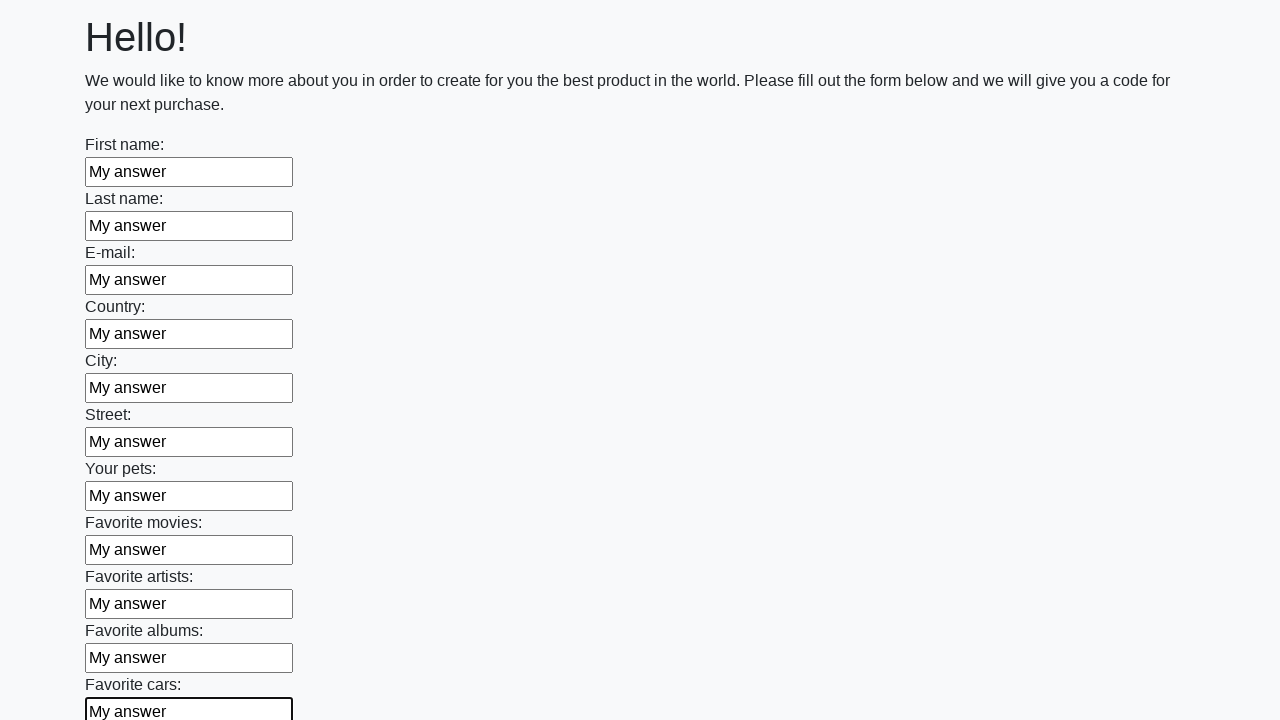

Filled an input field with 'My answer' on input >> nth=11
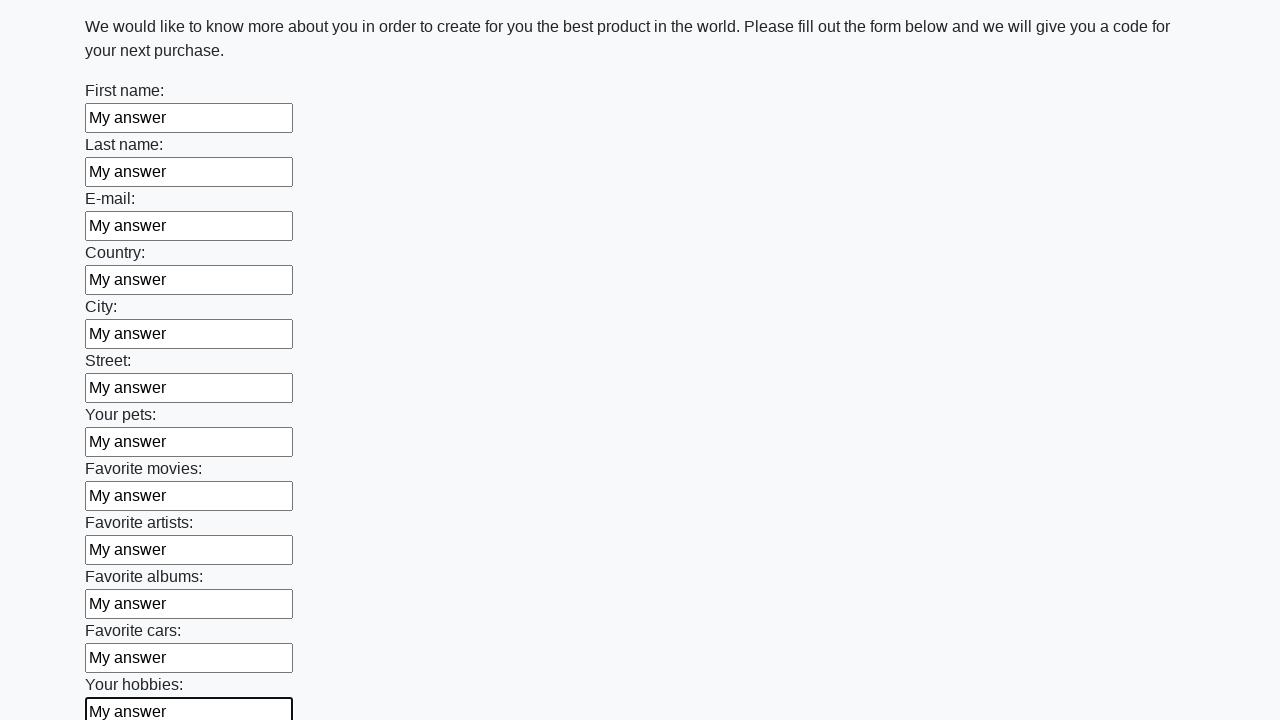

Filled an input field with 'My answer' on input >> nth=12
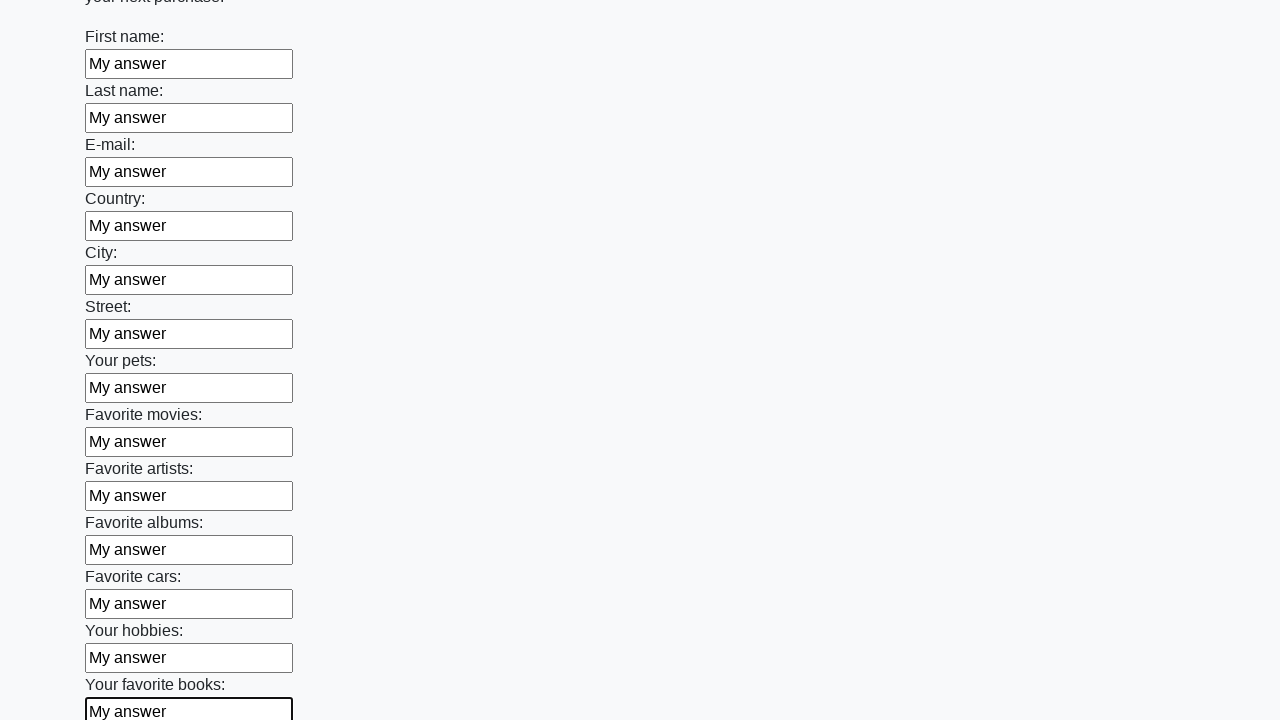

Filled an input field with 'My answer' on input >> nth=13
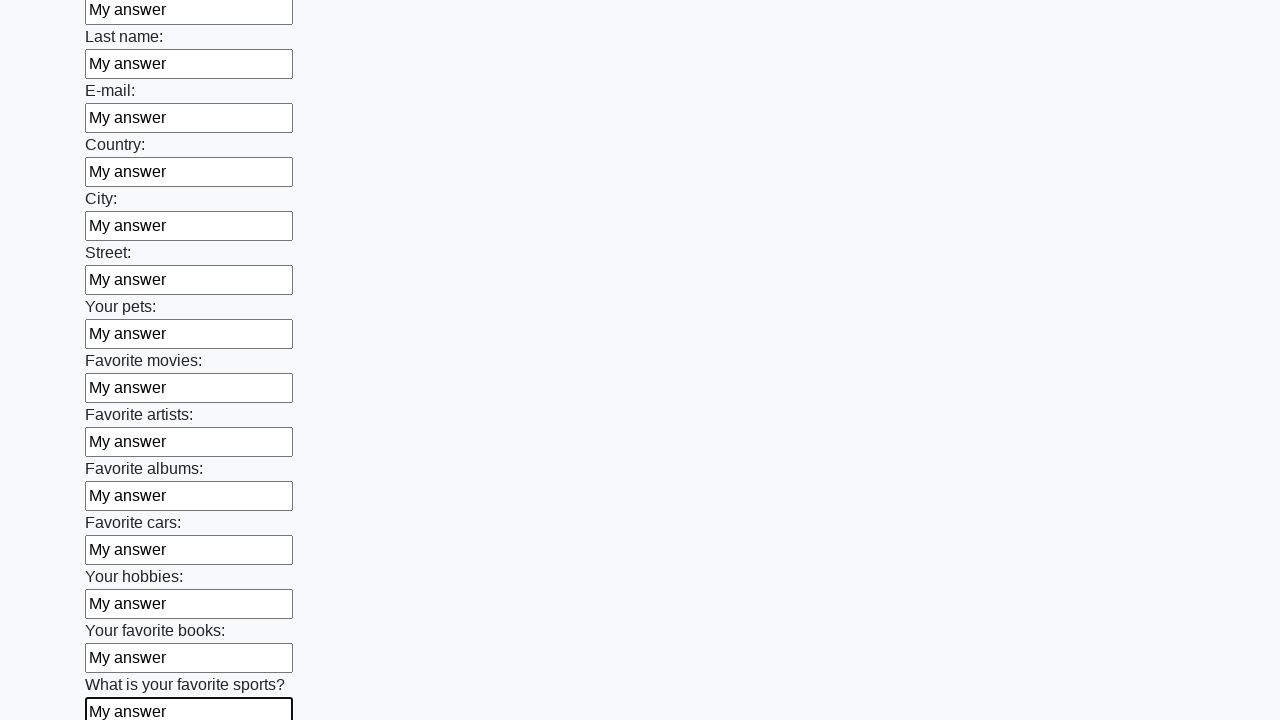

Filled an input field with 'My answer' on input >> nth=14
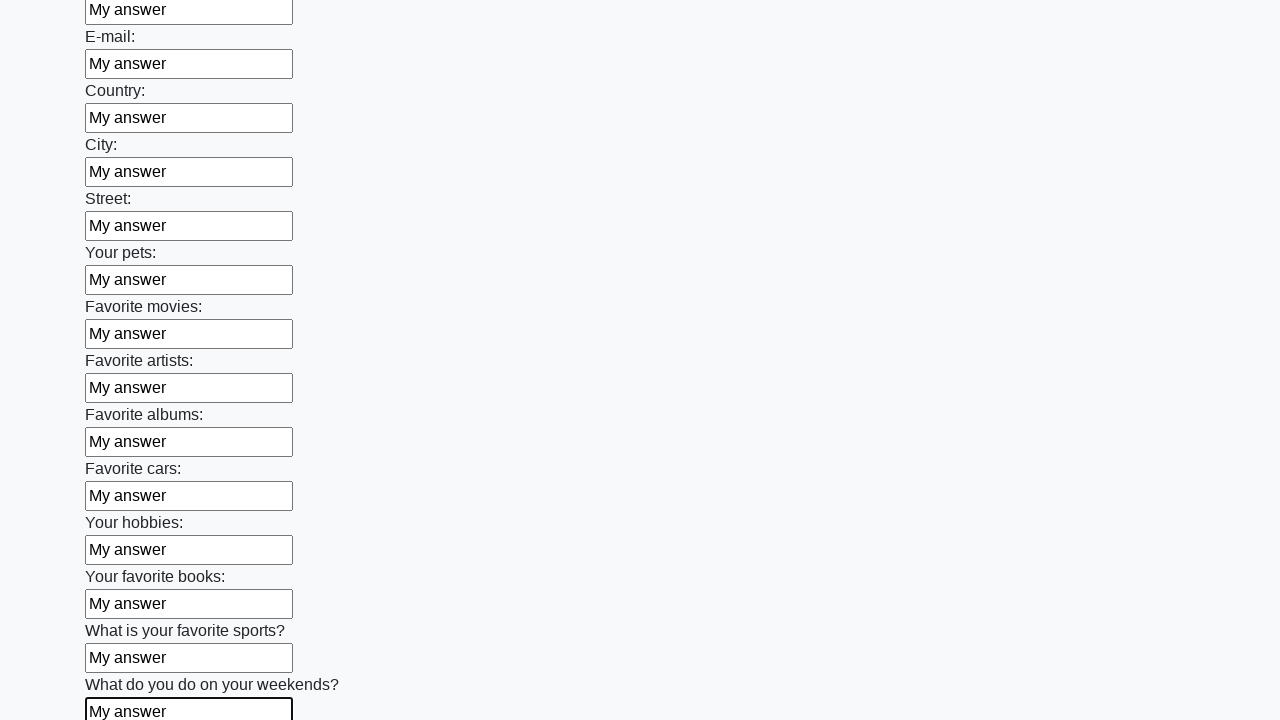

Filled an input field with 'My answer' on input >> nth=15
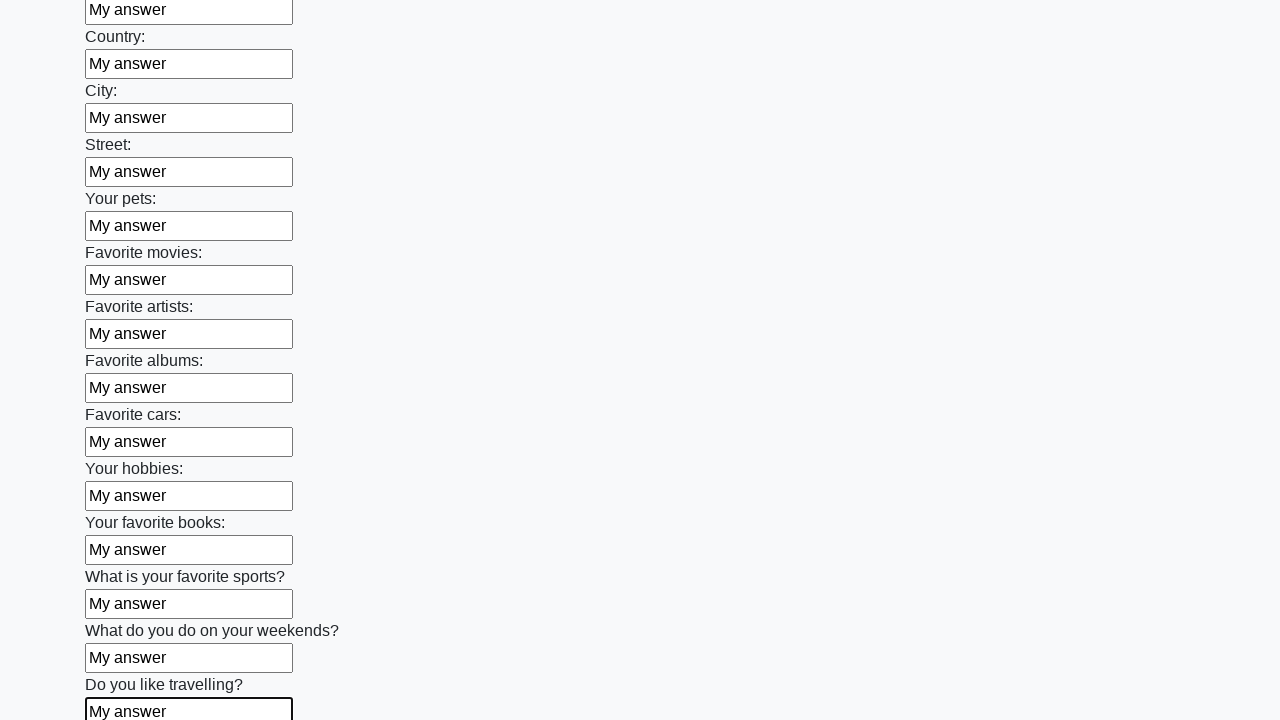

Filled an input field with 'My answer' on input >> nth=16
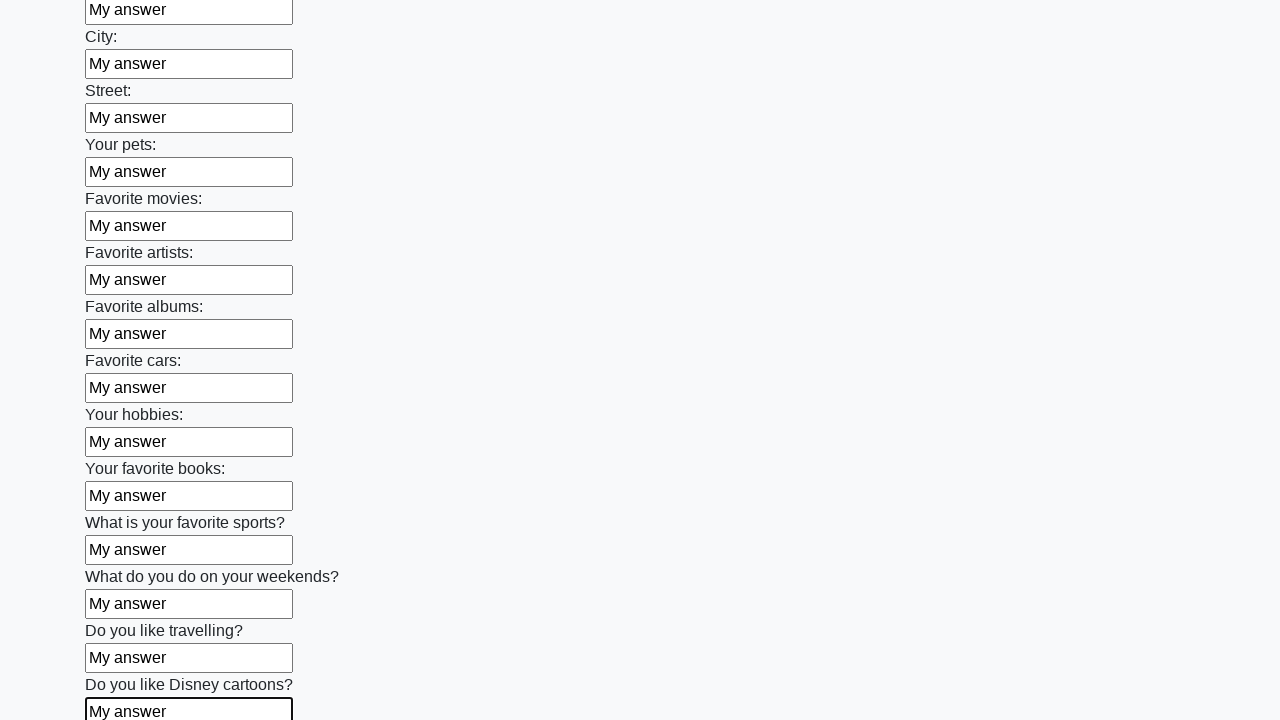

Filled an input field with 'My answer' on input >> nth=17
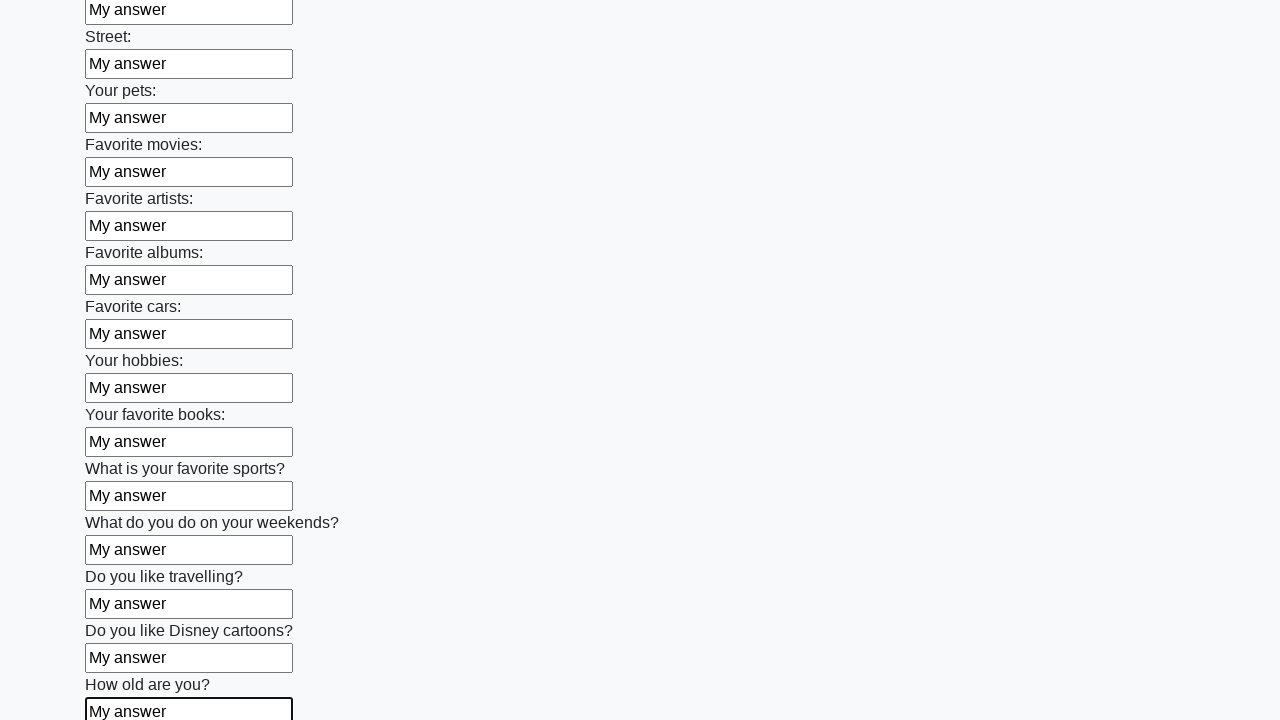

Filled an input field with 'My answer' on input >> nth=18
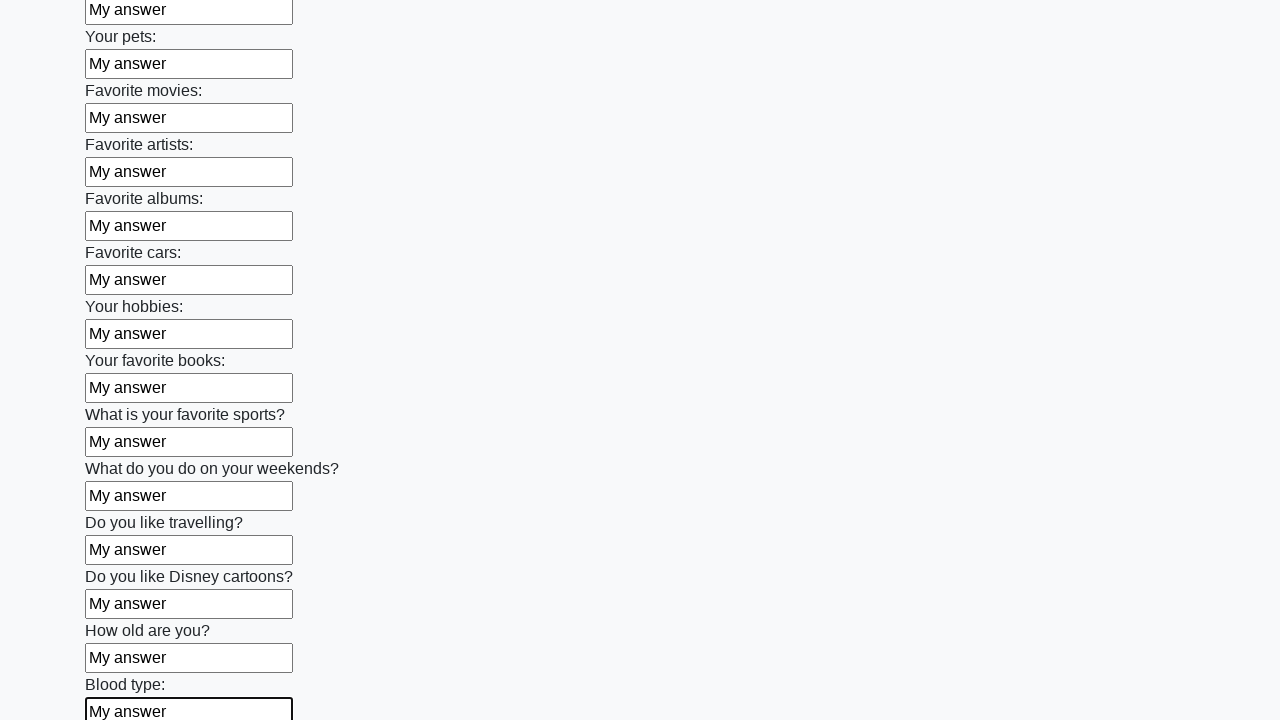

Filled an input field with 'My answer' on input >> nth=19
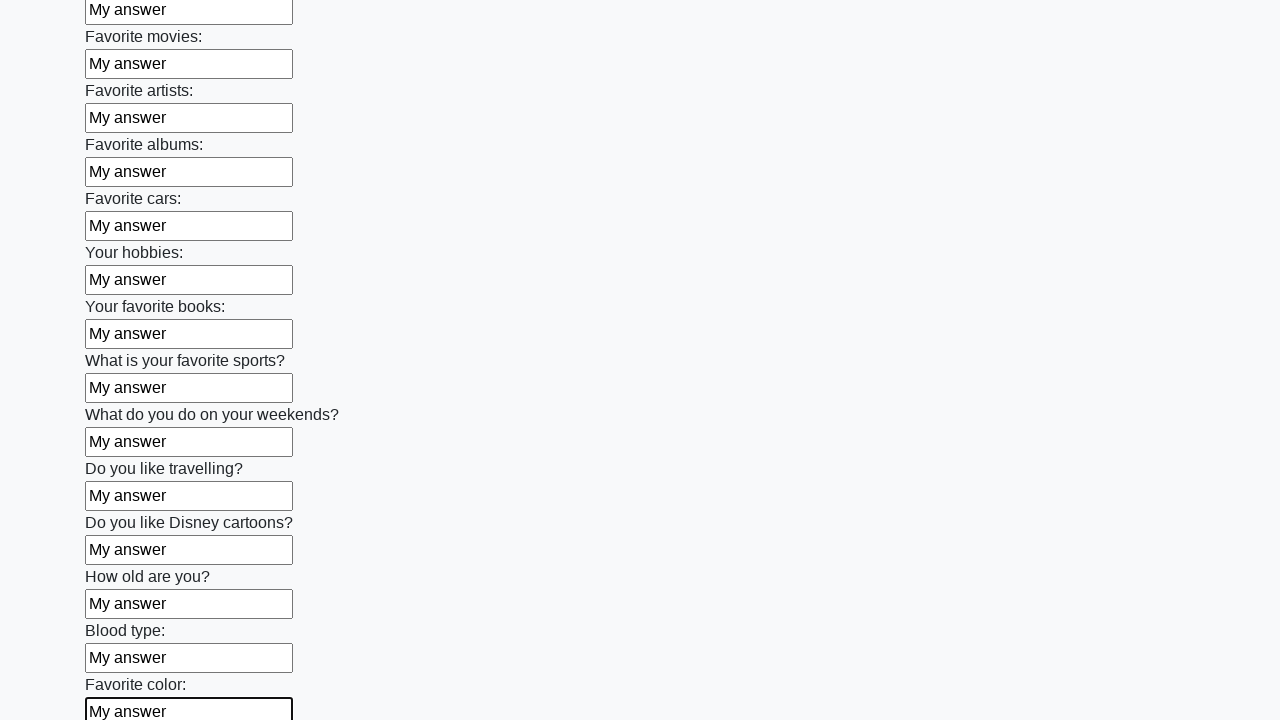

Filled an input field with 'My answer' on input >> nth=20
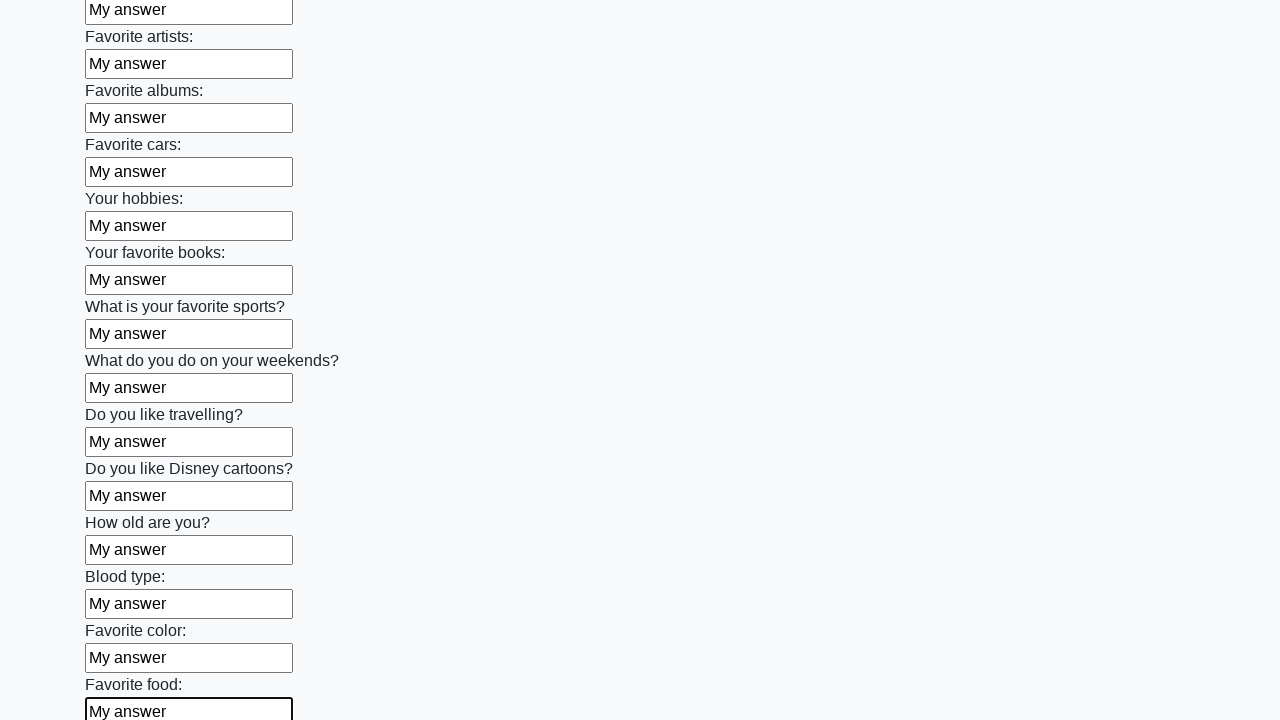

Filled an input field with 'My answer' on input >> nth=21
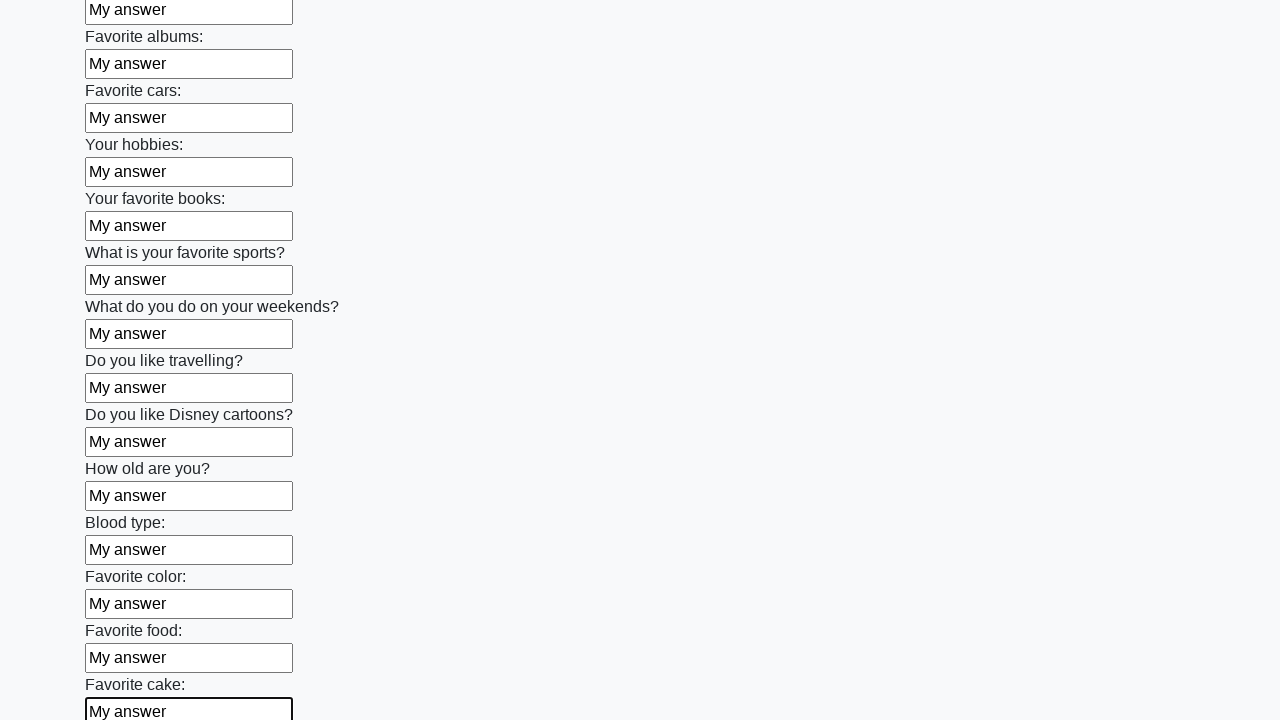

Filled an input field with 'My answer' on input >> nth=22
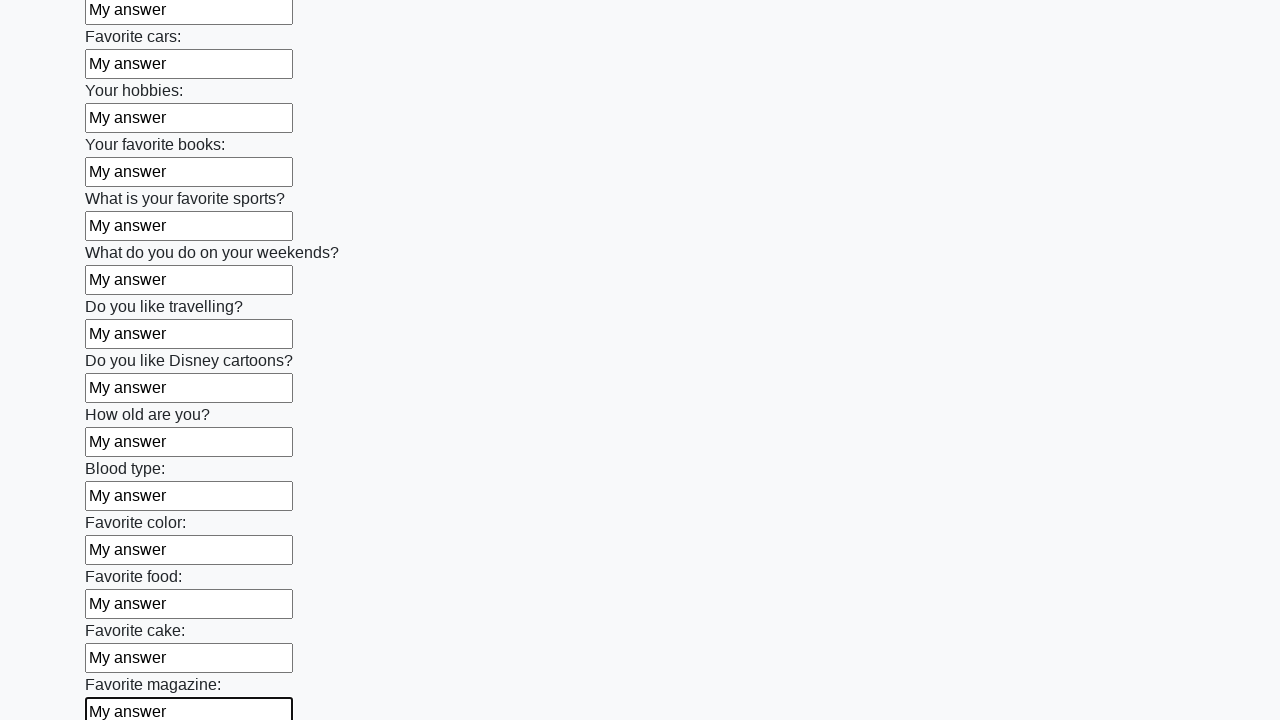

Filled an input field with 'My answer' on input >> nth=23
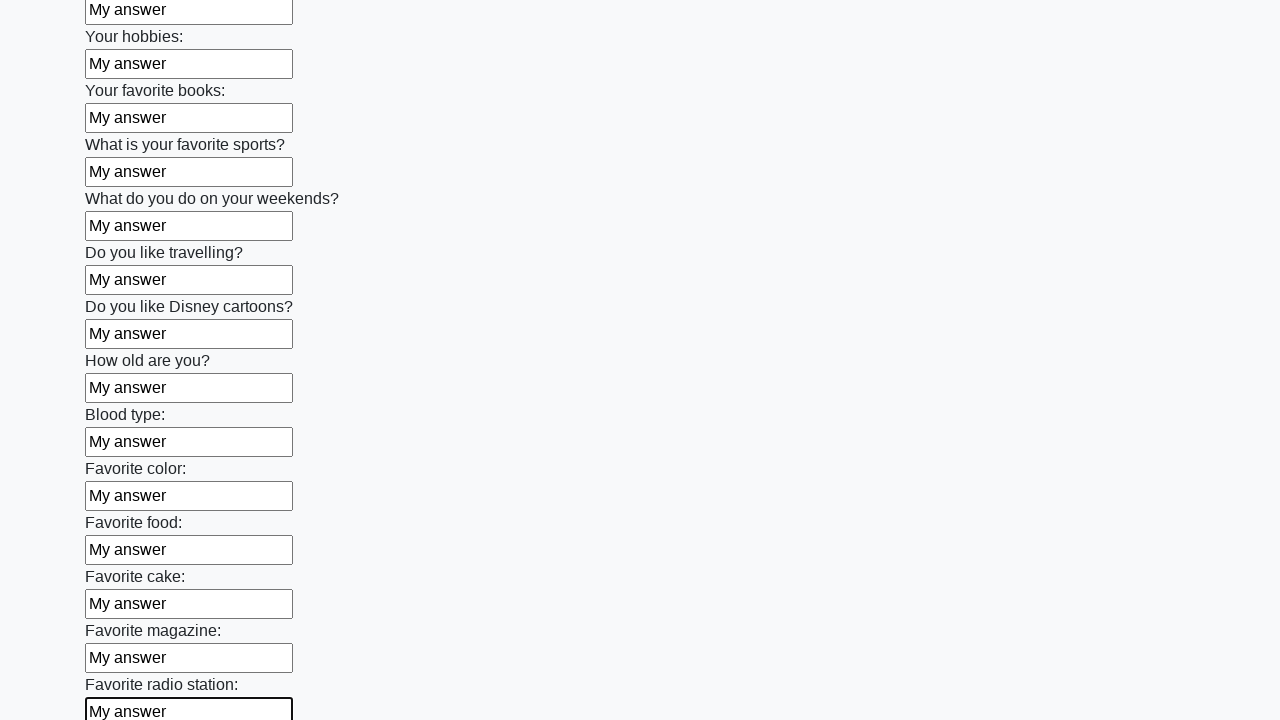

Filled an input field with 'My answer' on input >> nth=24
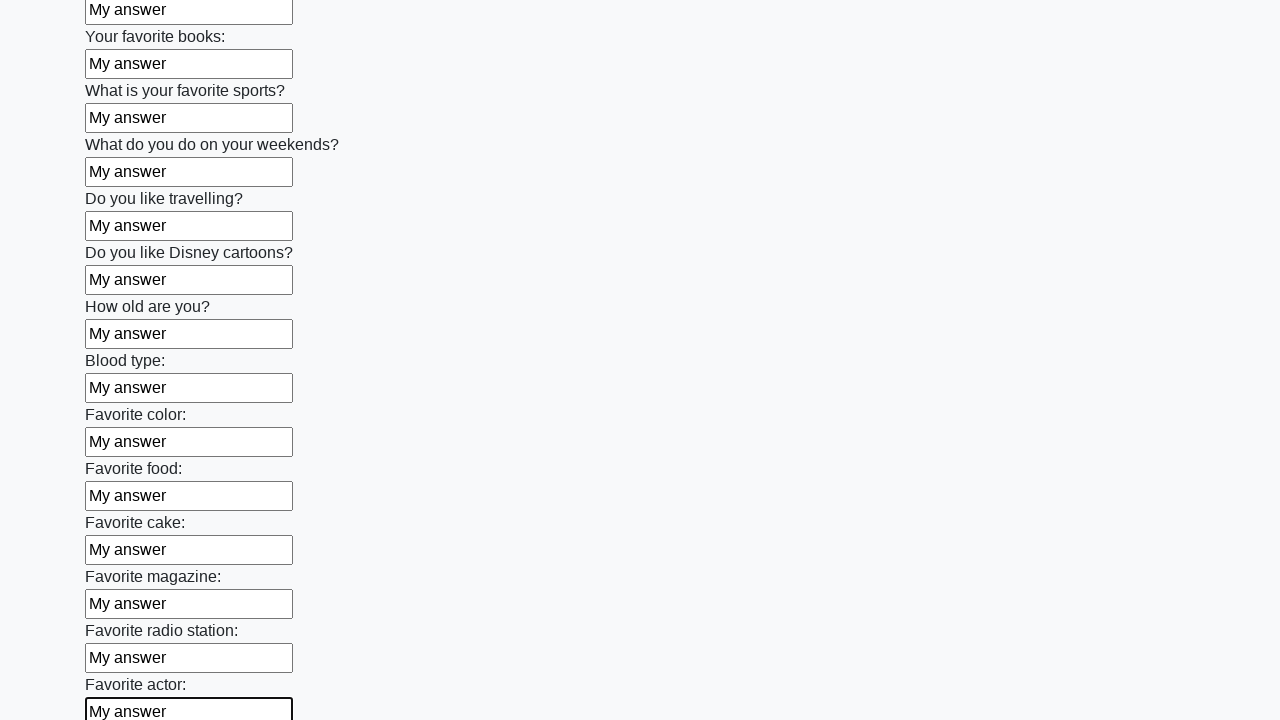

Filled an input field with 'My answer' on input >> nth=25
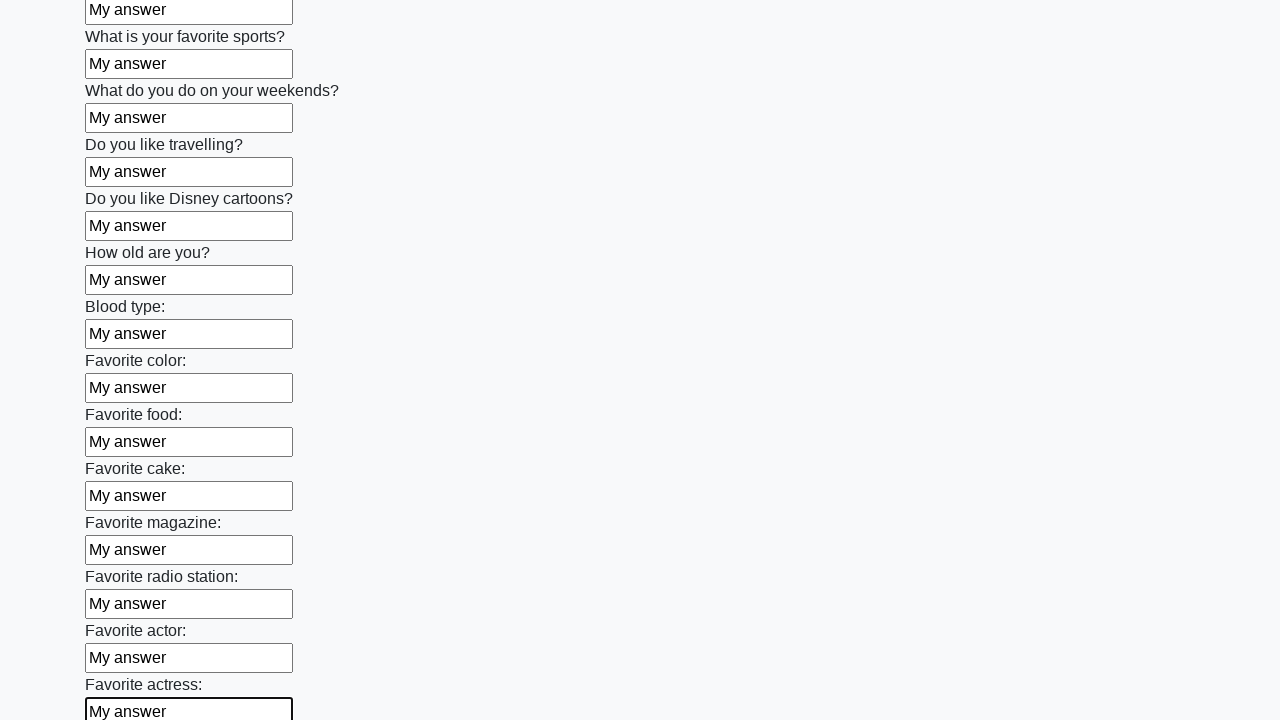

Filled an input field with 'My answer' on input >> nth=26
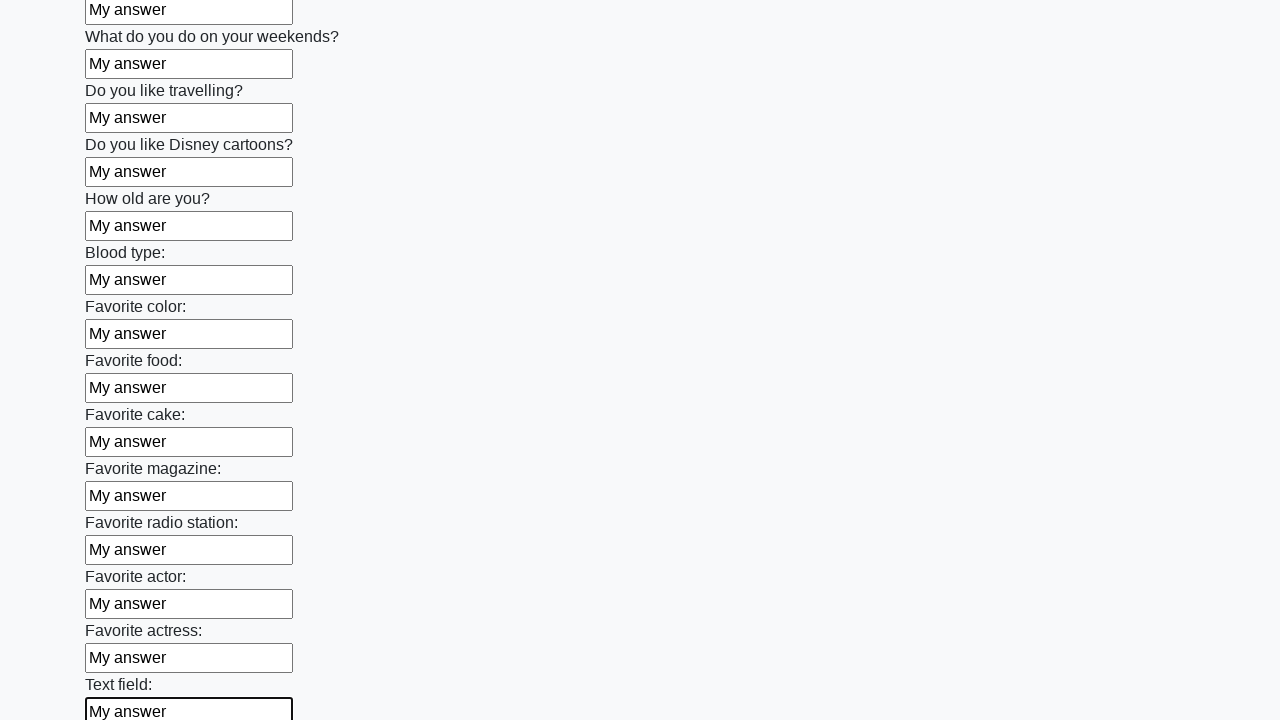

Filled an input field with 'My answer' on input >> nth=27
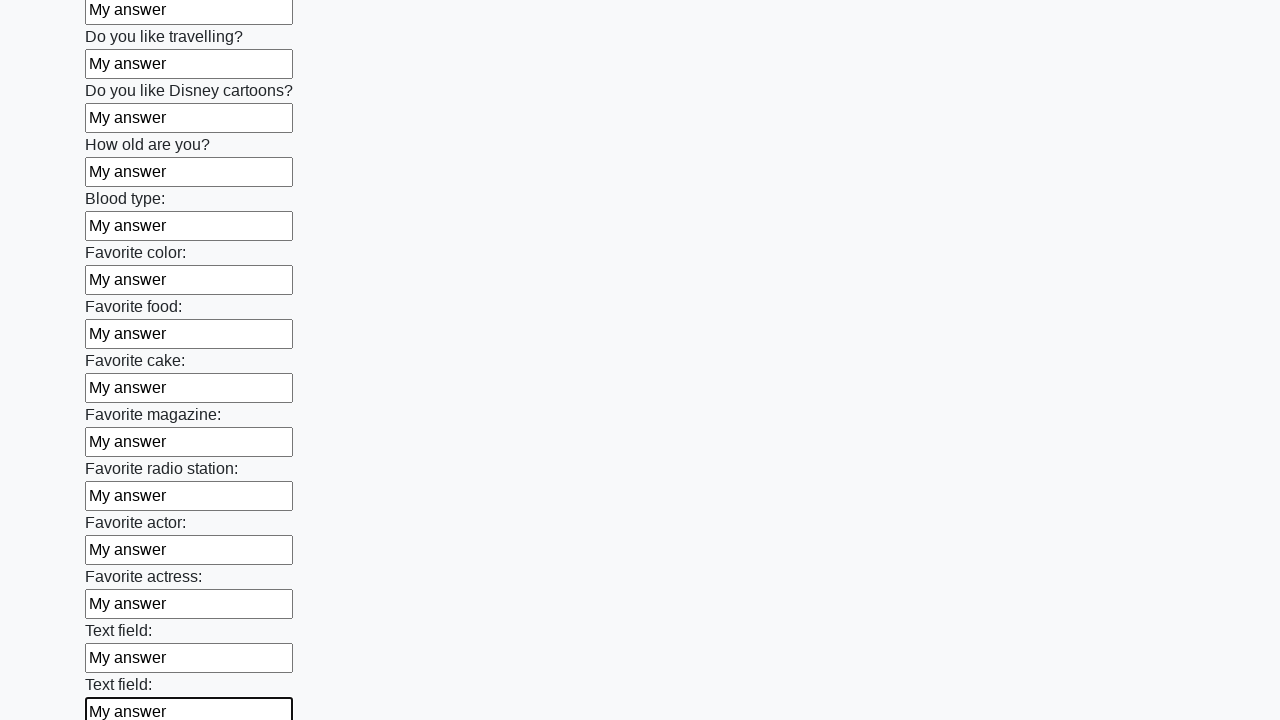

Filled an input field with 'My answer' on input >> nth=28
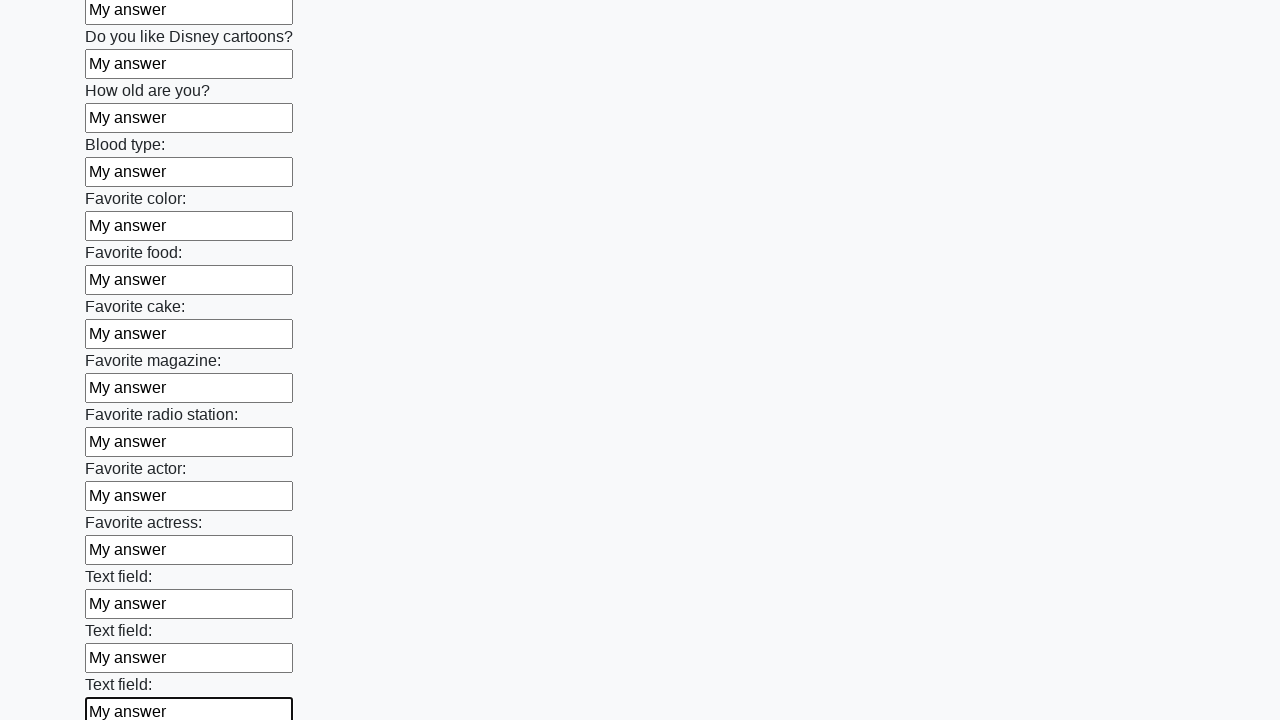

Filled an input field with 'My answer' on input >> nth=29
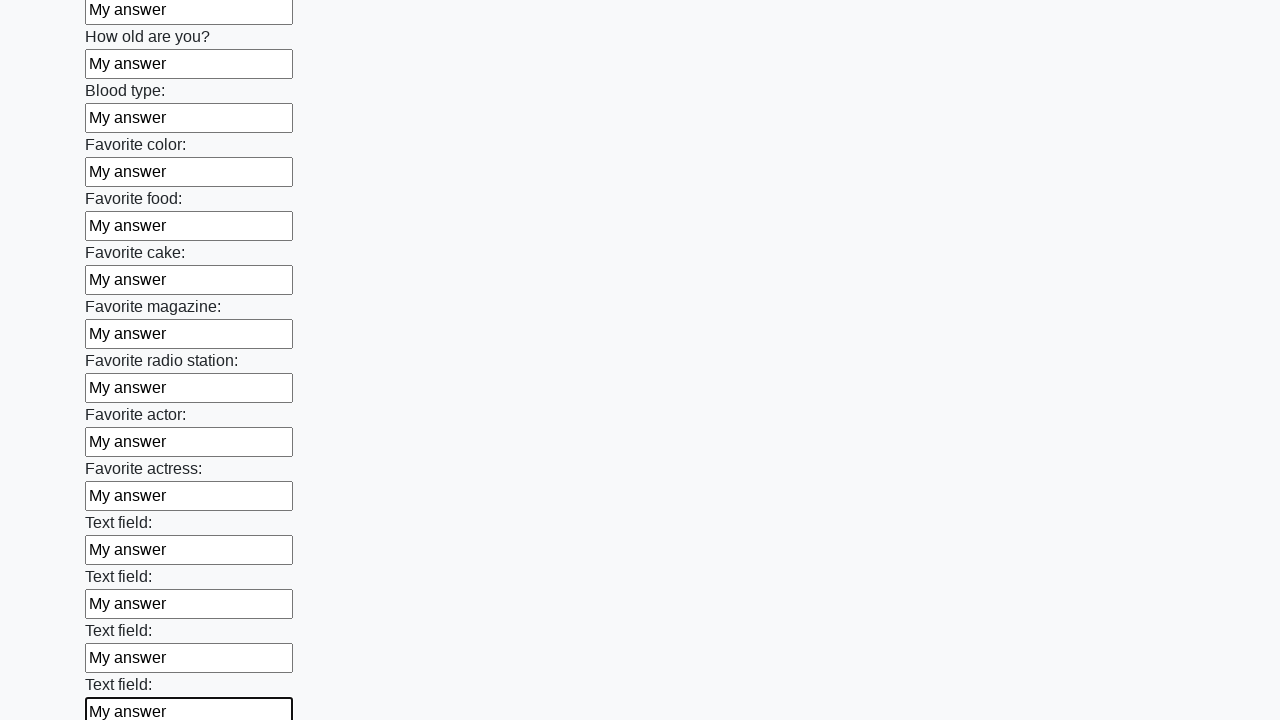

Filled an input field with 'My answer' on input >> nth=30
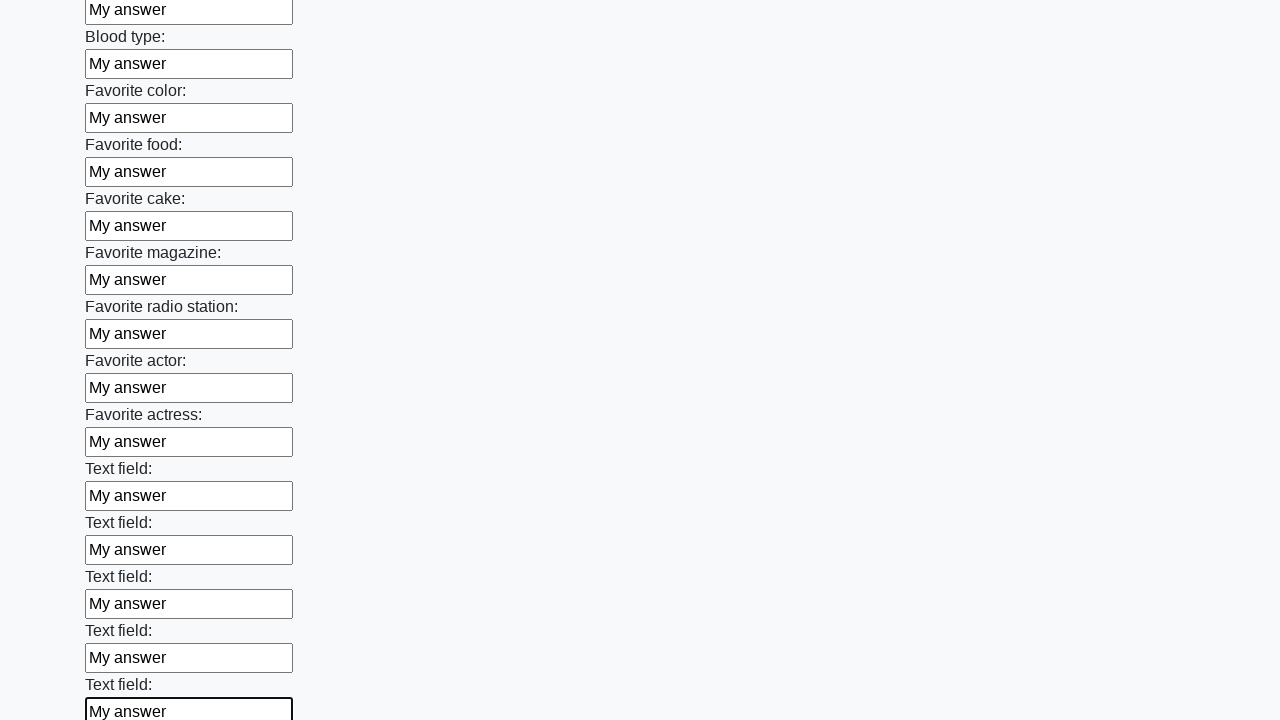

Filled an input field with 'My answer' on input >> nth=31
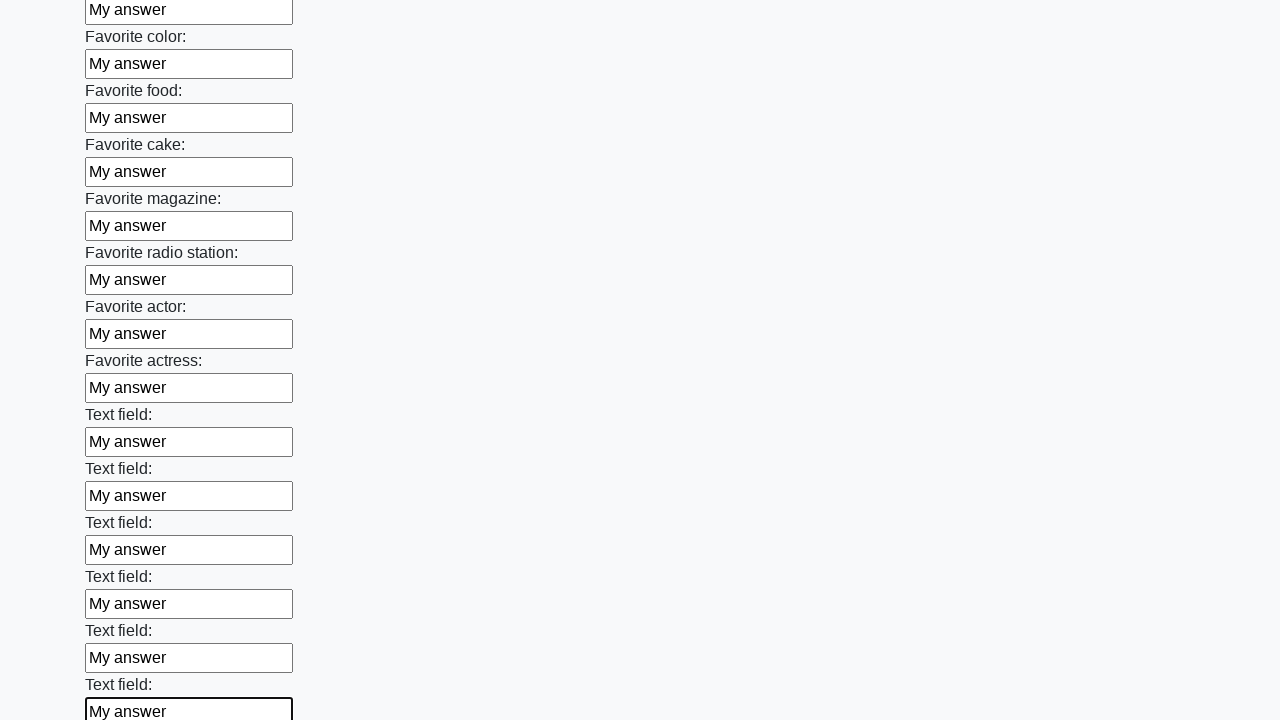

Filled an input field with 'My answer' on input >> nth=32
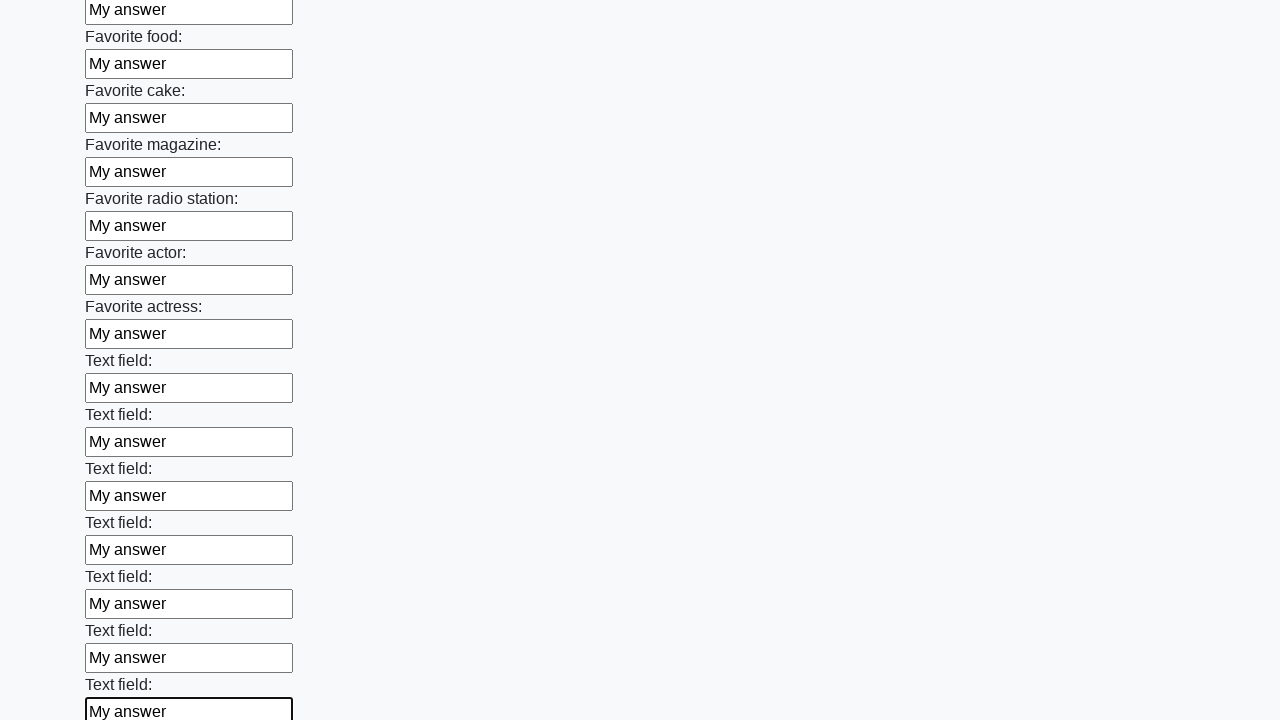

Filled an input field with 'My answer' on input >> nth=33
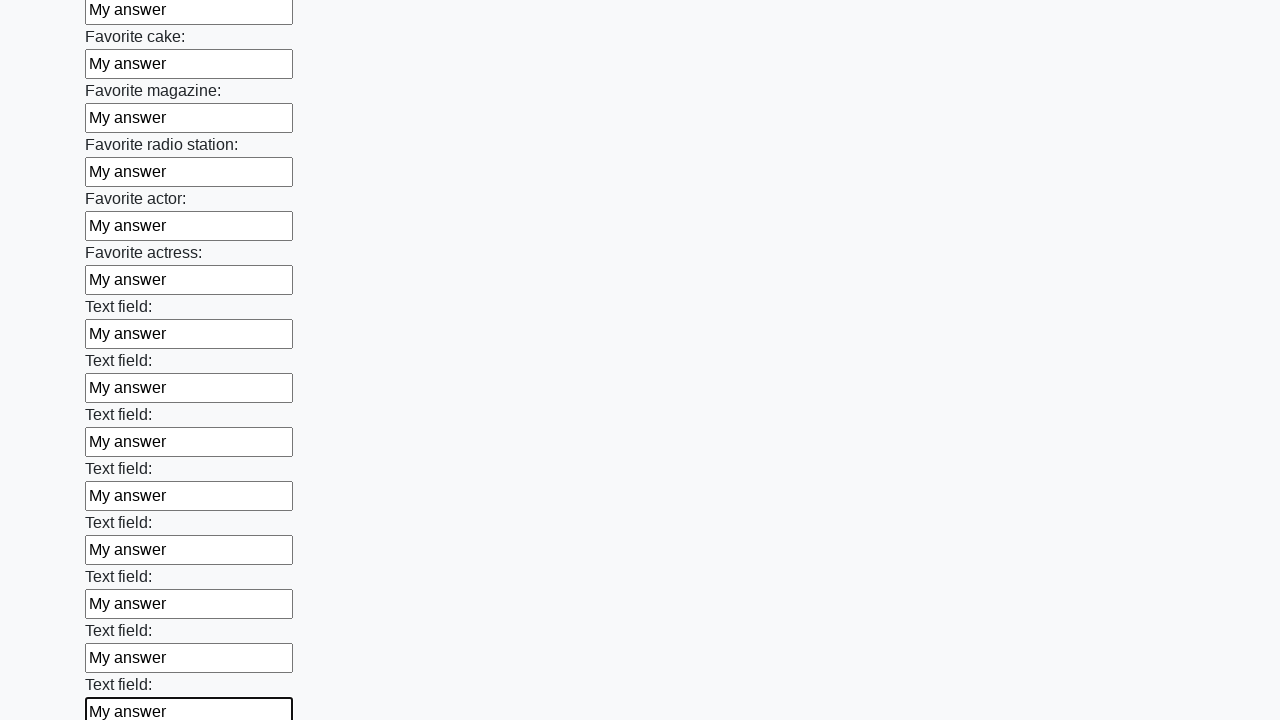

Filled an input field with 'My answer' on input >> nth=34
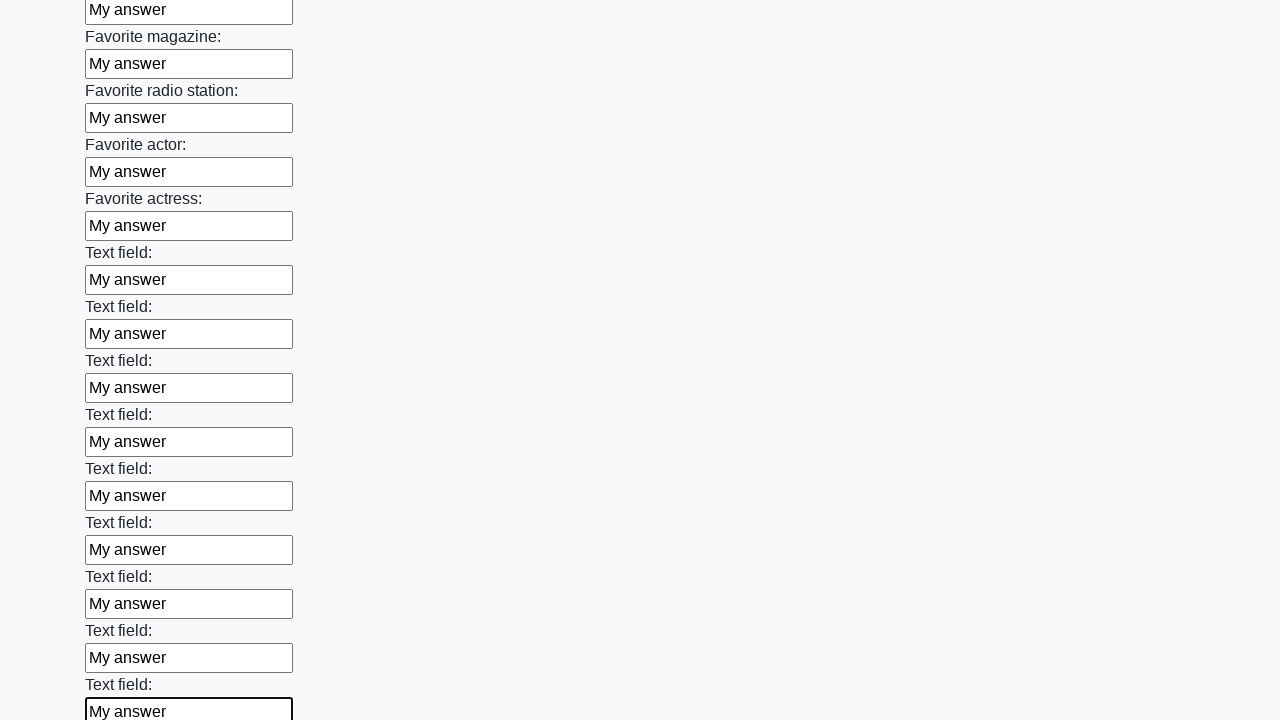

Filled an input field with 'My answer' on input >> nth=35
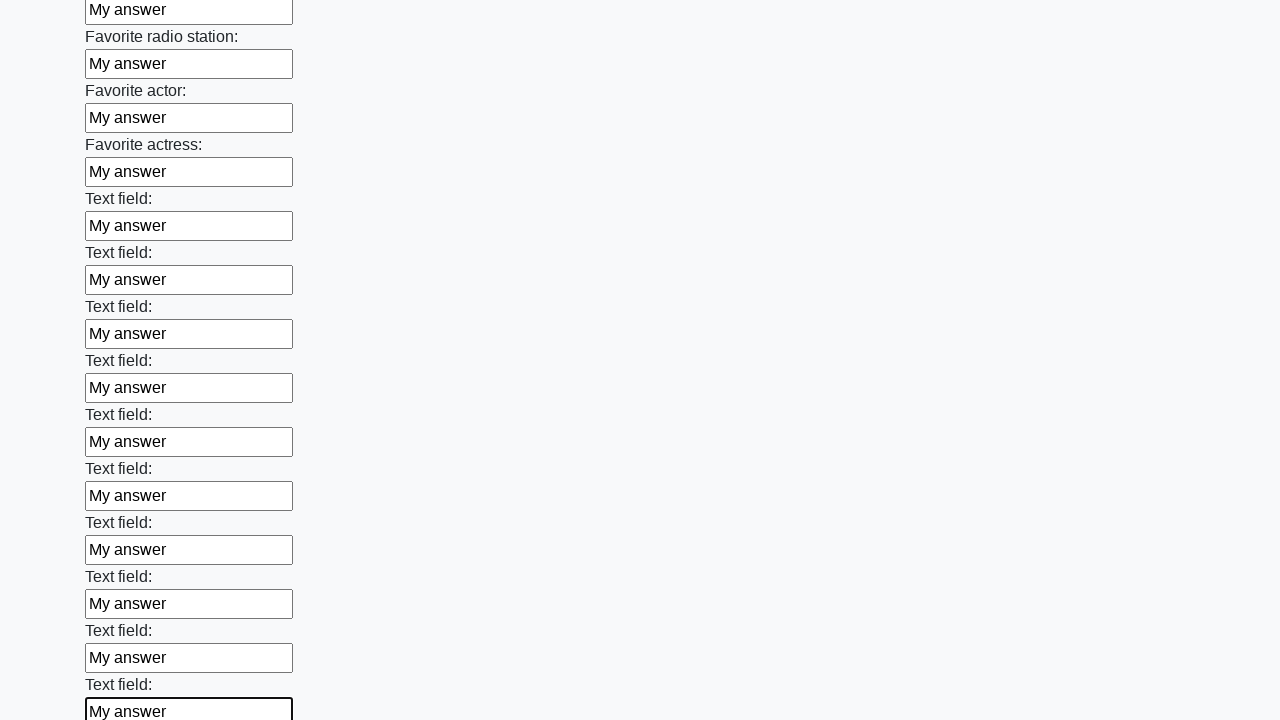

Filled an input field with 'My answer' on input >> nth=36
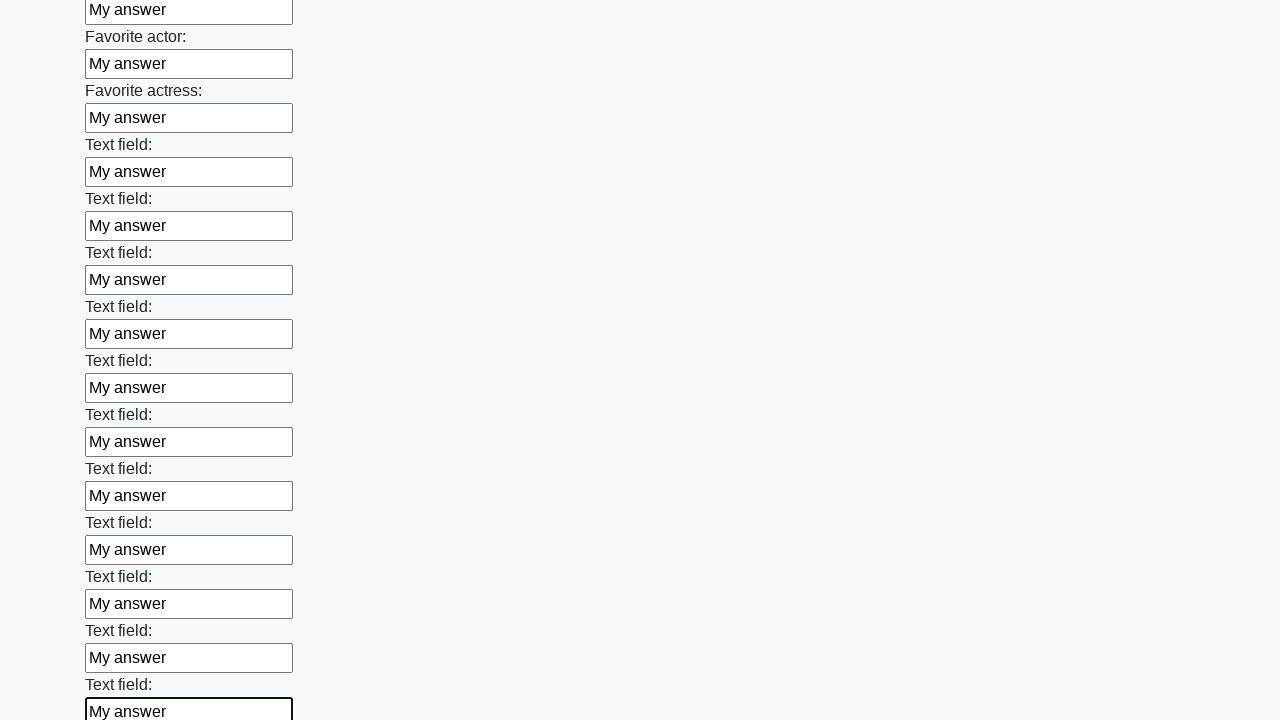

Filled an input field with 'My answer' on input >> nth=37
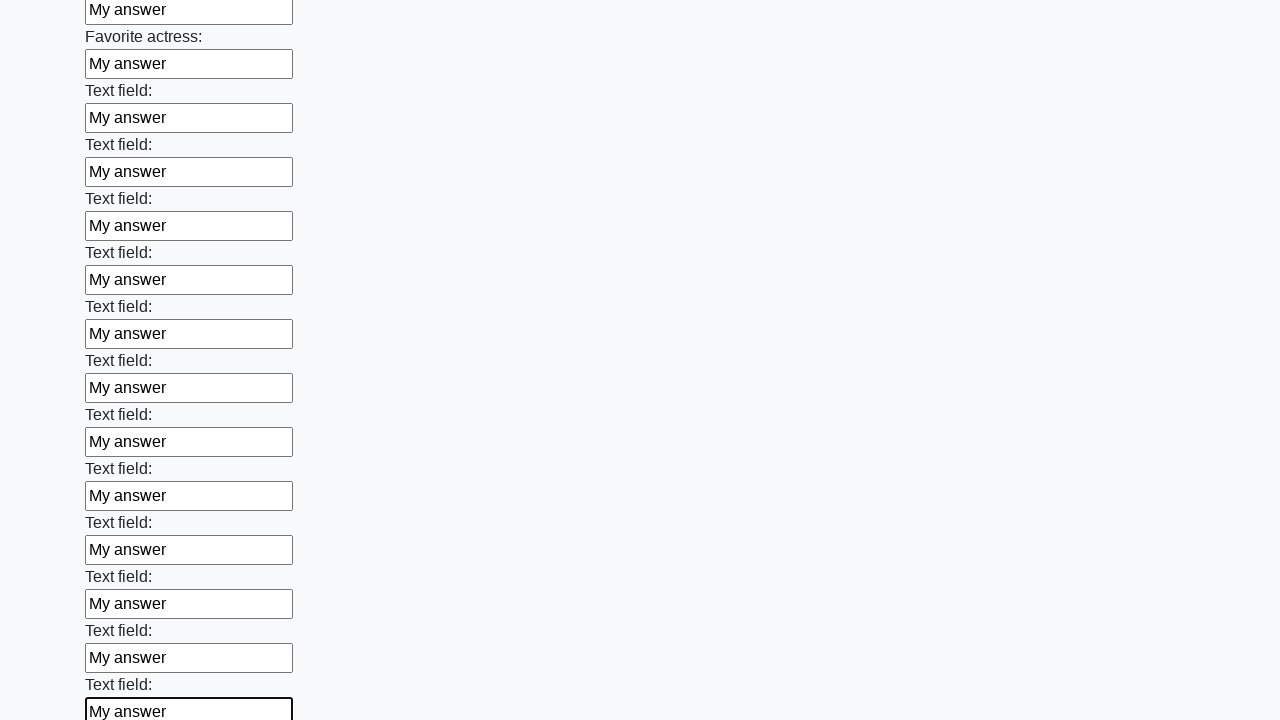

Filled an input field with 'My answer' on input >> nth=38
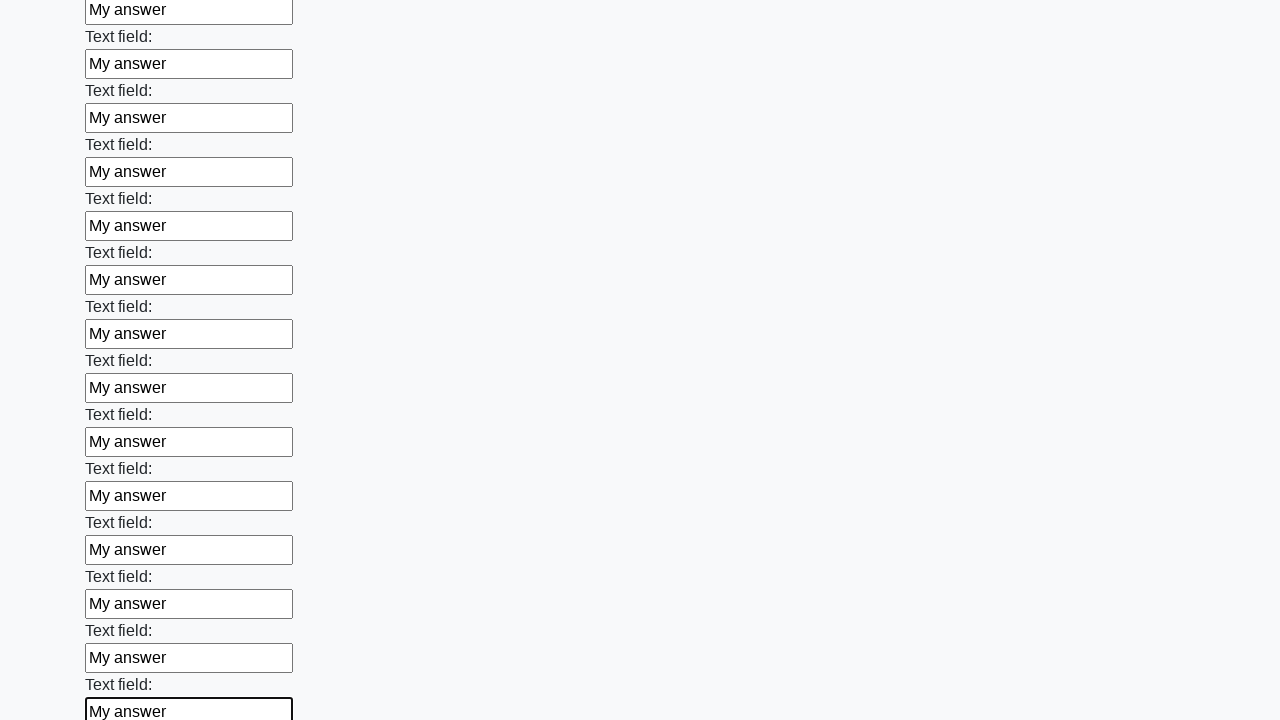

Filled an input field with 'My answer' on input >> nth=39
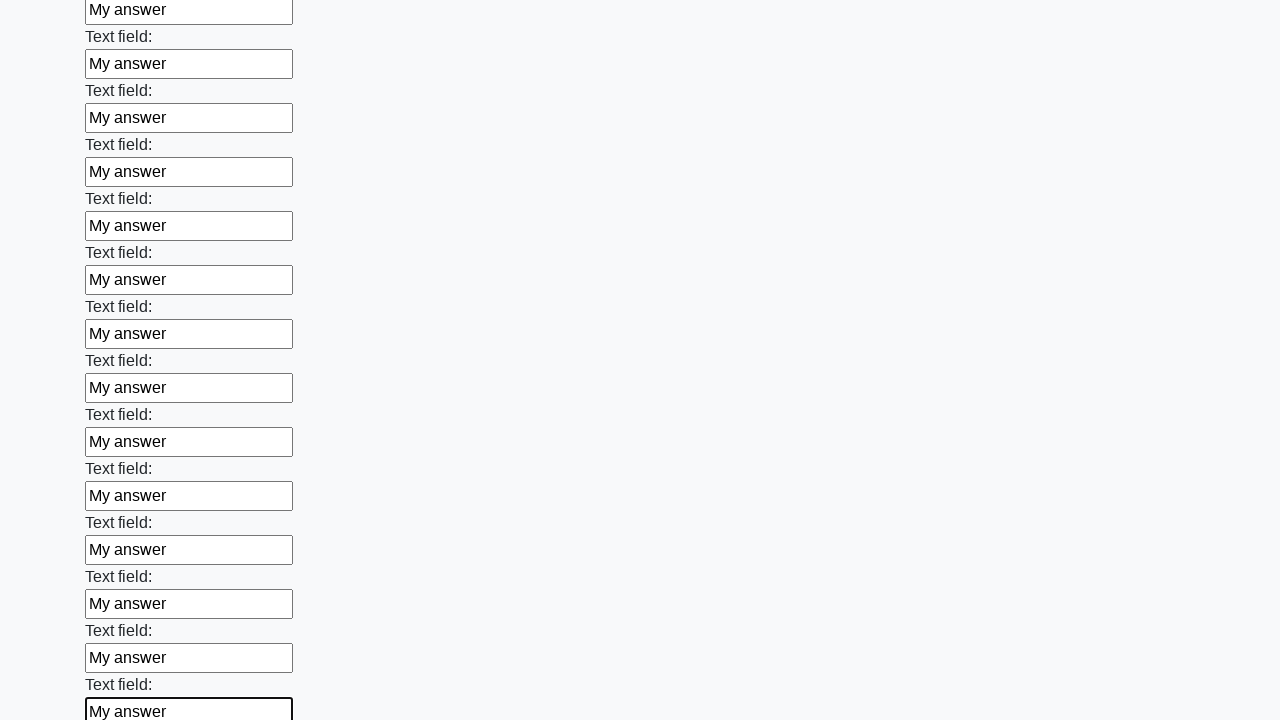

Filled an input field with 'My answer' on input >> nth=40
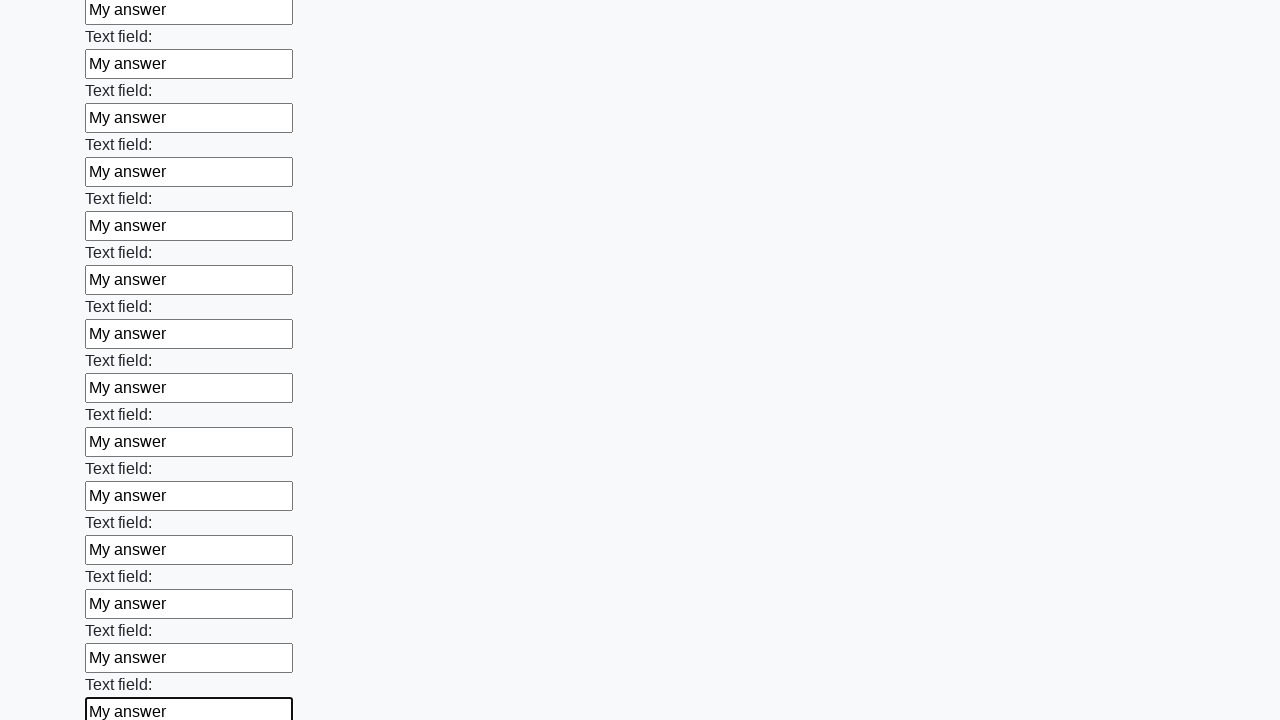

Filled an input field with 'My answer' on input >> nth=41
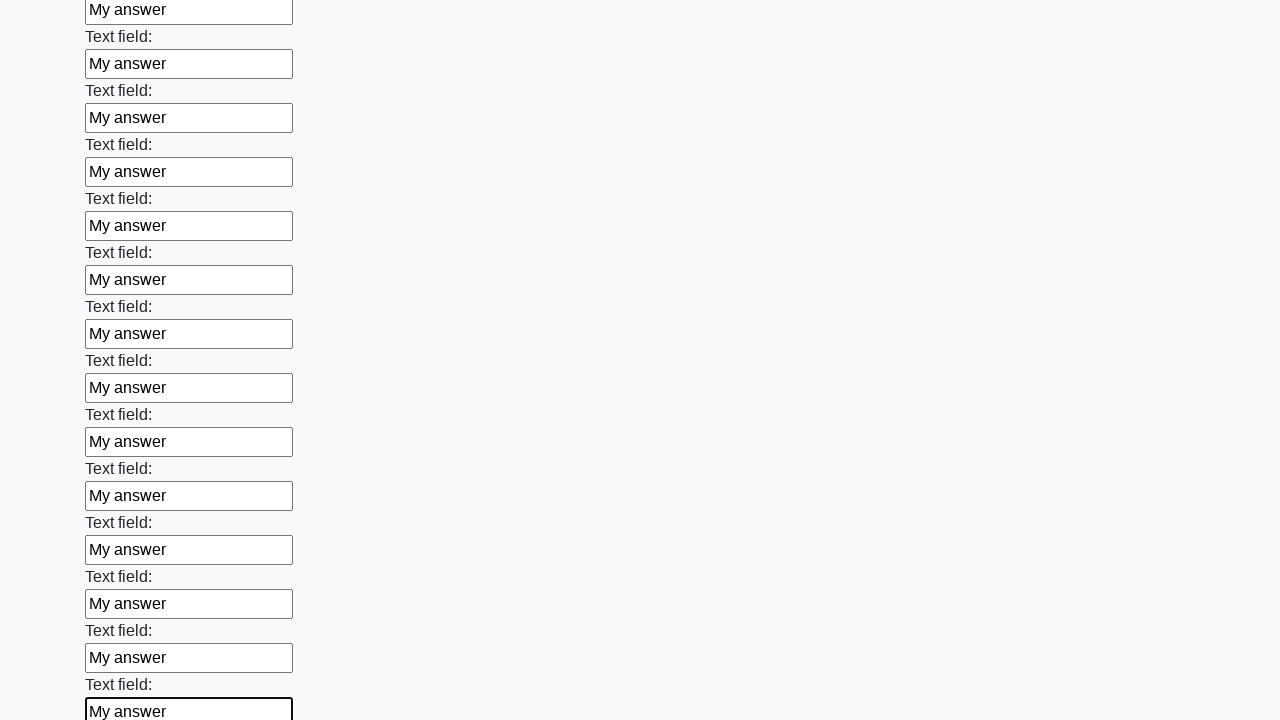

Filled an input field with 'My answer' on input >> nth=42
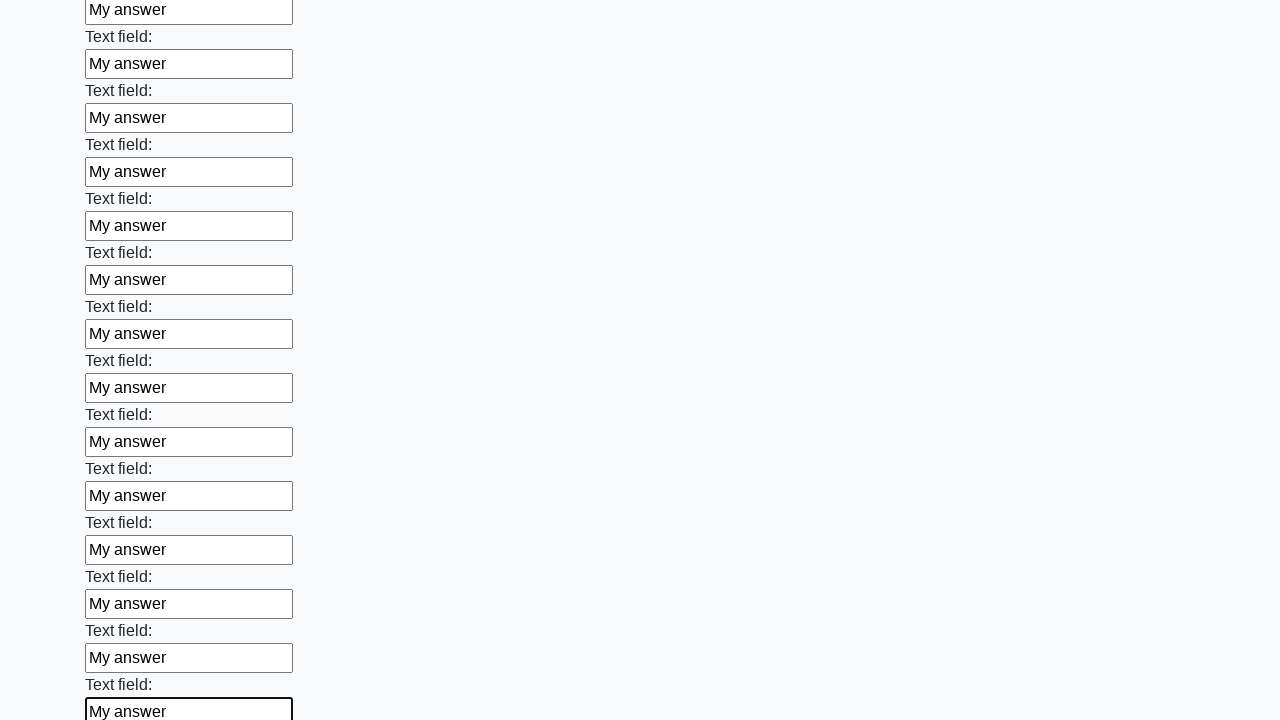

Filled an input field with 'My answer' on input >> nth=43
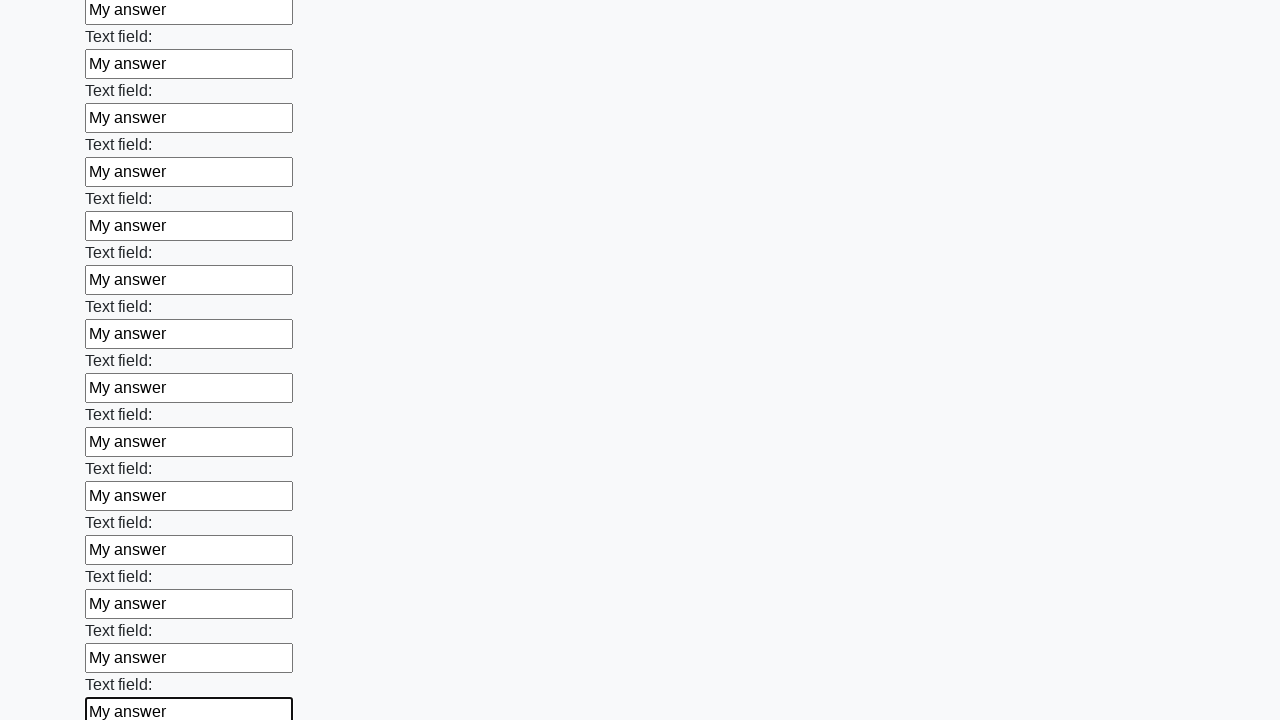

Filled an input field with 'My answer' on input >> nth=44
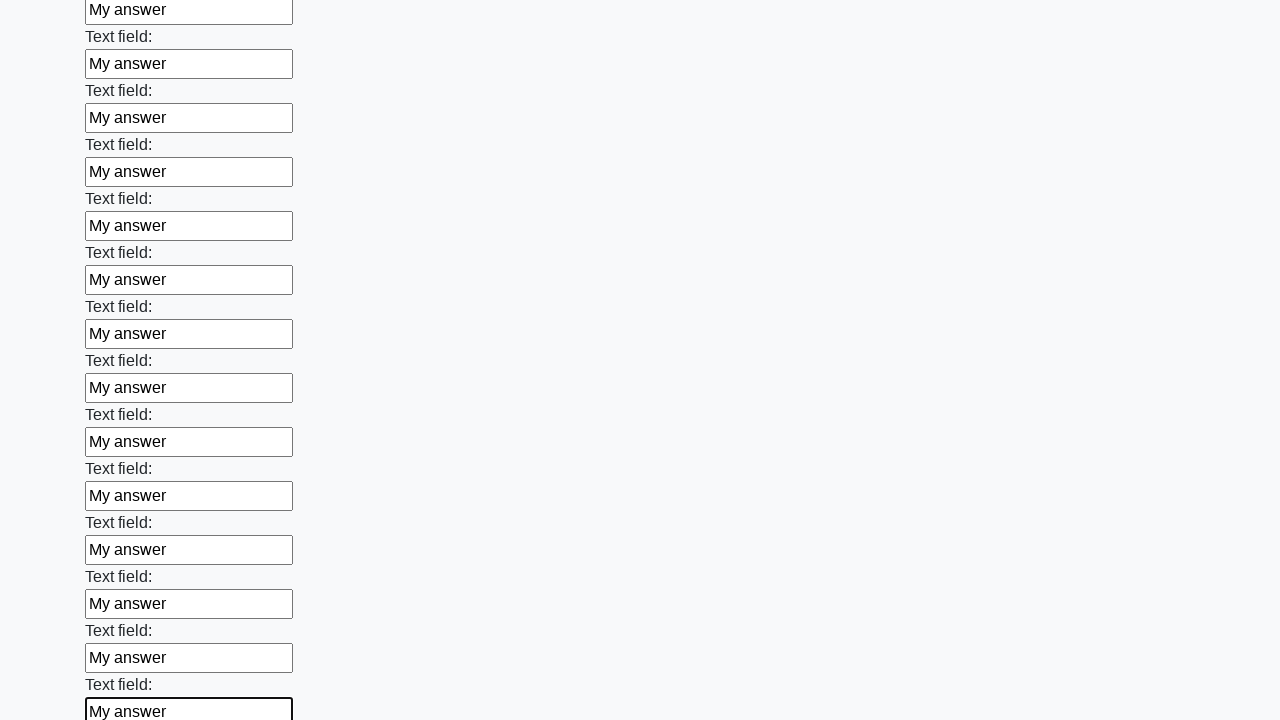

Filled an input field with 'My answer' on input >> nth=45
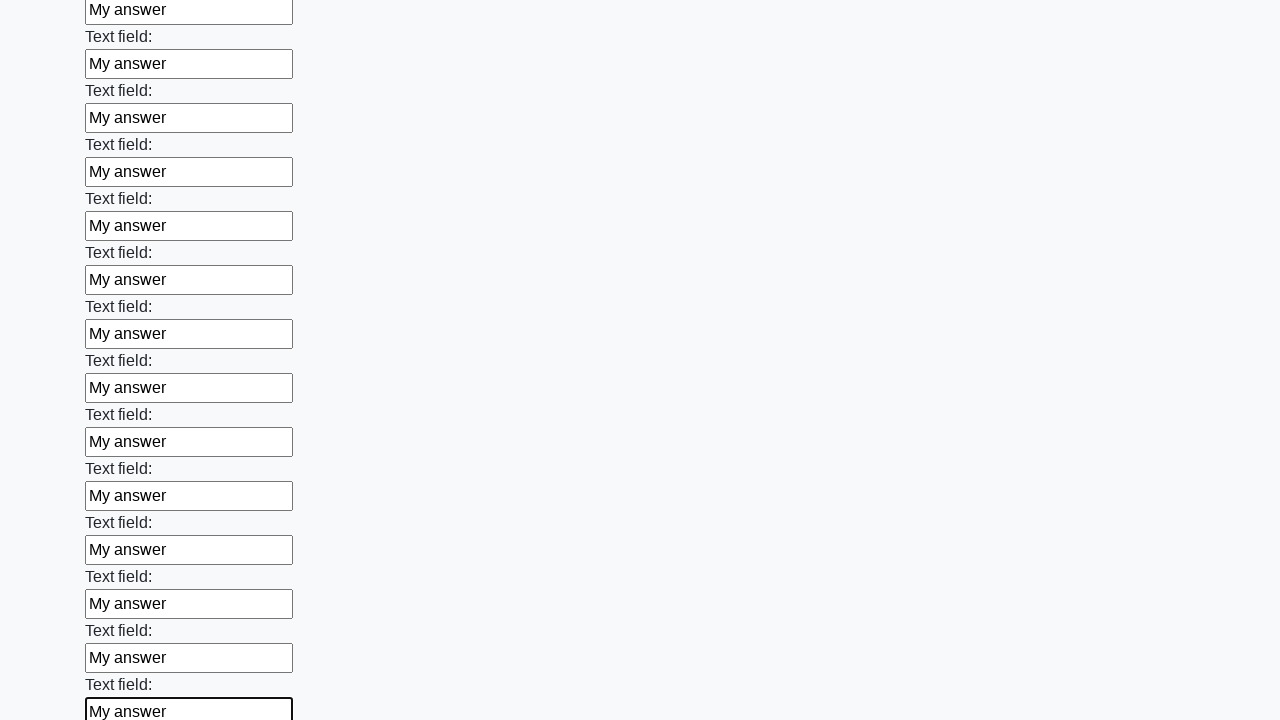

Filled an input field with 'My answer' on input >> nth=46
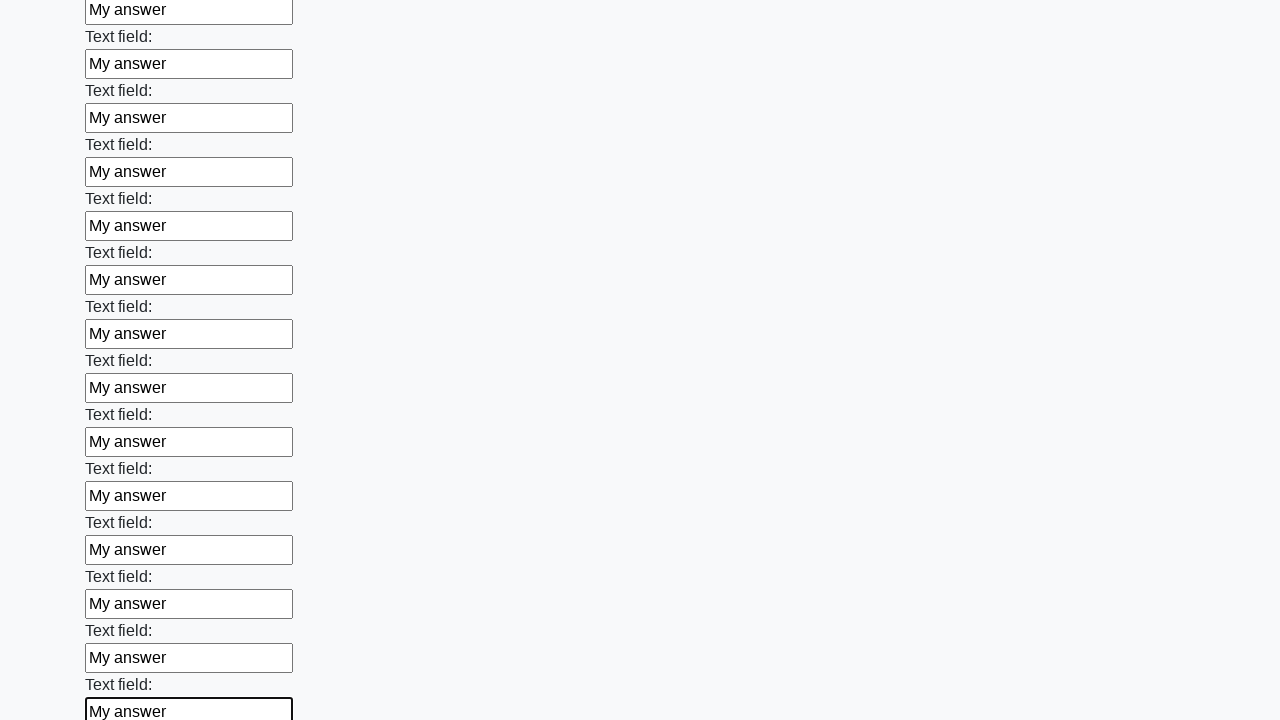

Filled an input field with 'My answer' on input >> nth=47
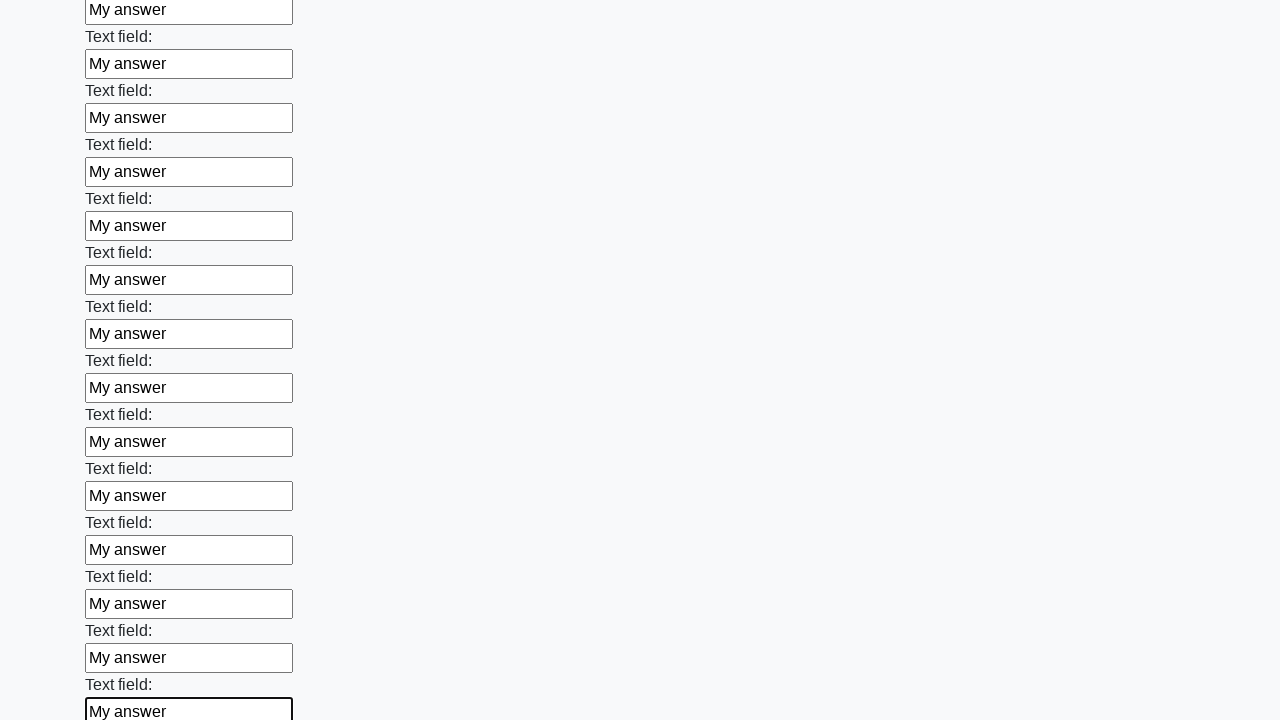

Filled an input field with 'My answer' on input >> nth=48
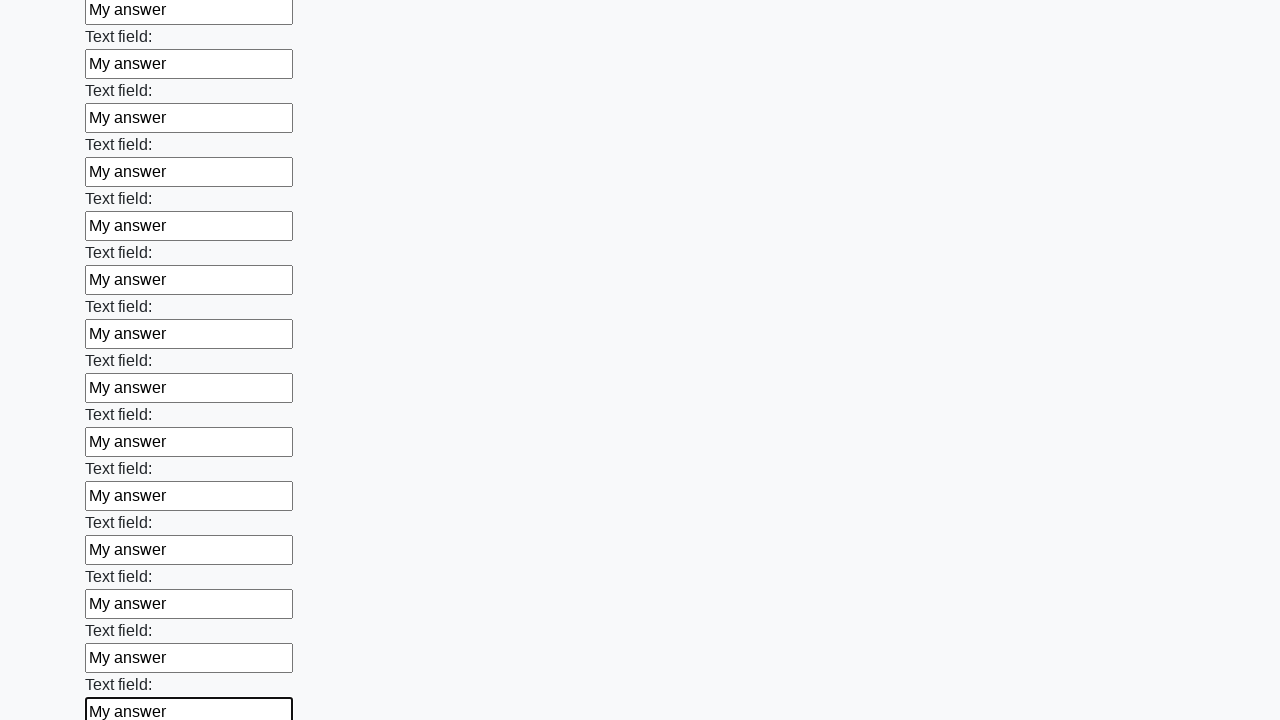

Filled an input field with 'My answer' on input >> nth=49
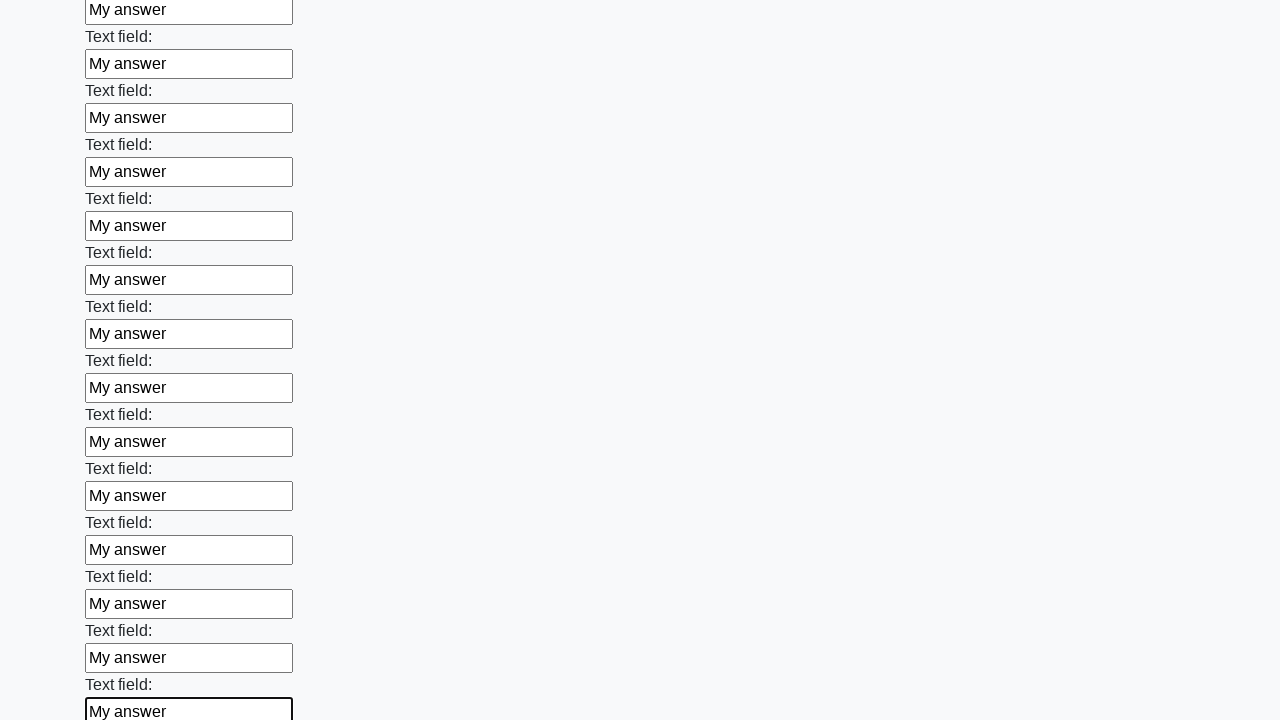

Filled an input field with 'My answer' on input >> nth=50
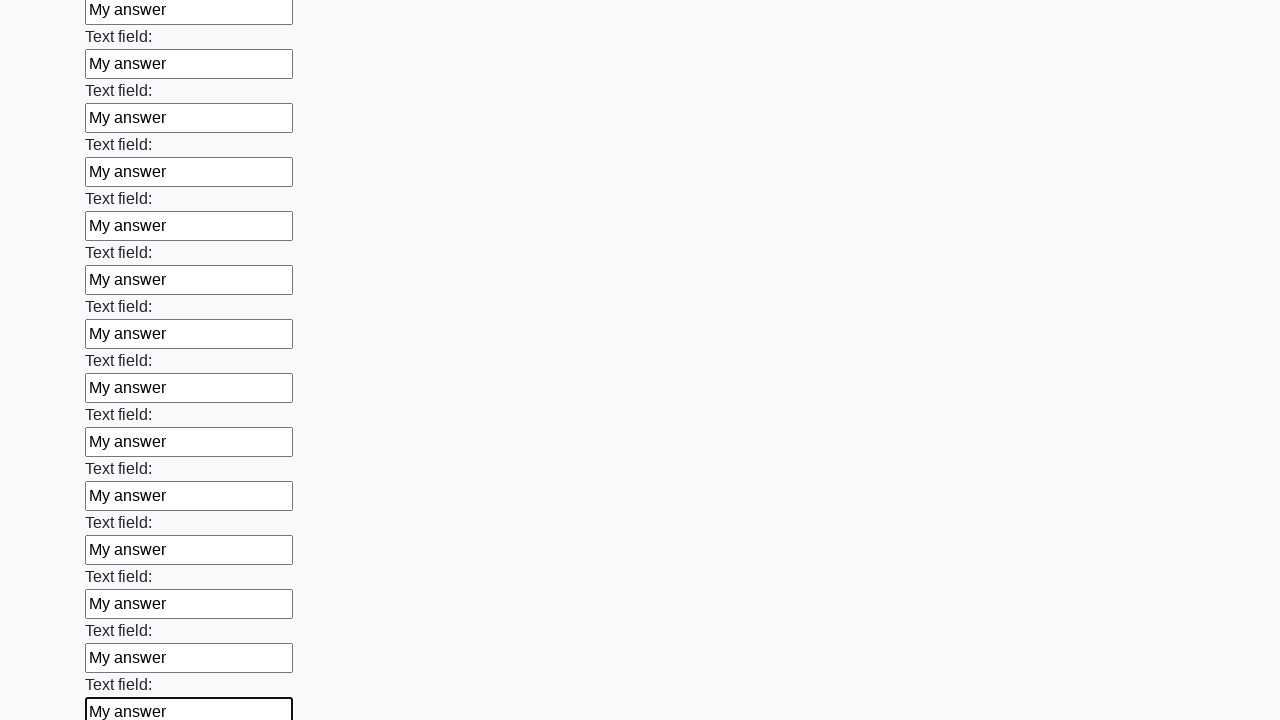

Filled an input field with 'My answer' on input >> nth=51
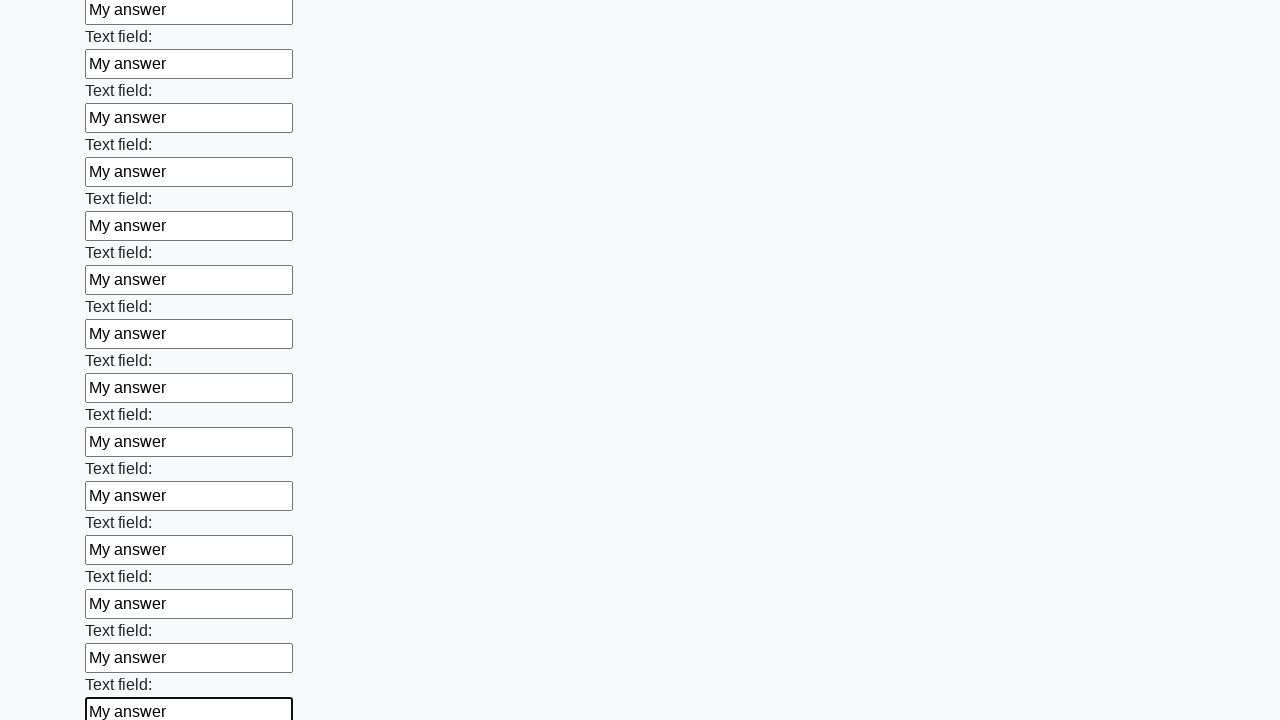

Filled an input field with 'My answer' on input >> nth=52
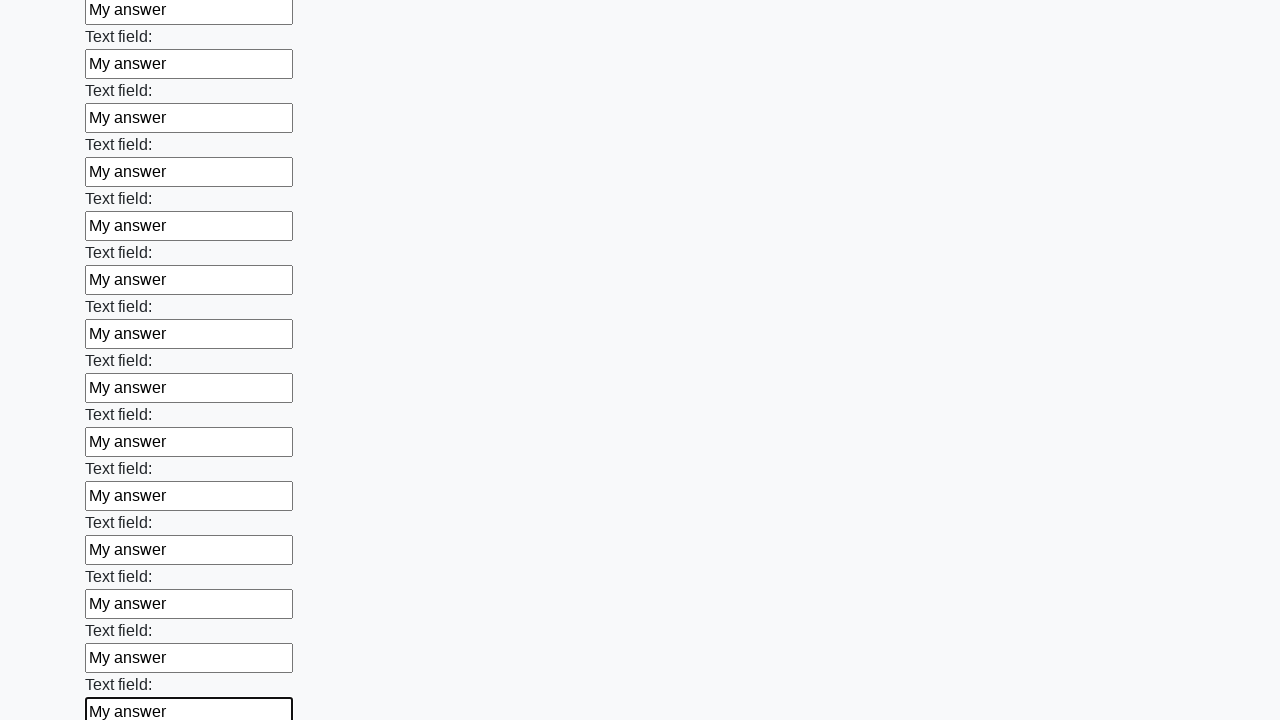

Filled an input field with 'My answer' on input >> nth=53
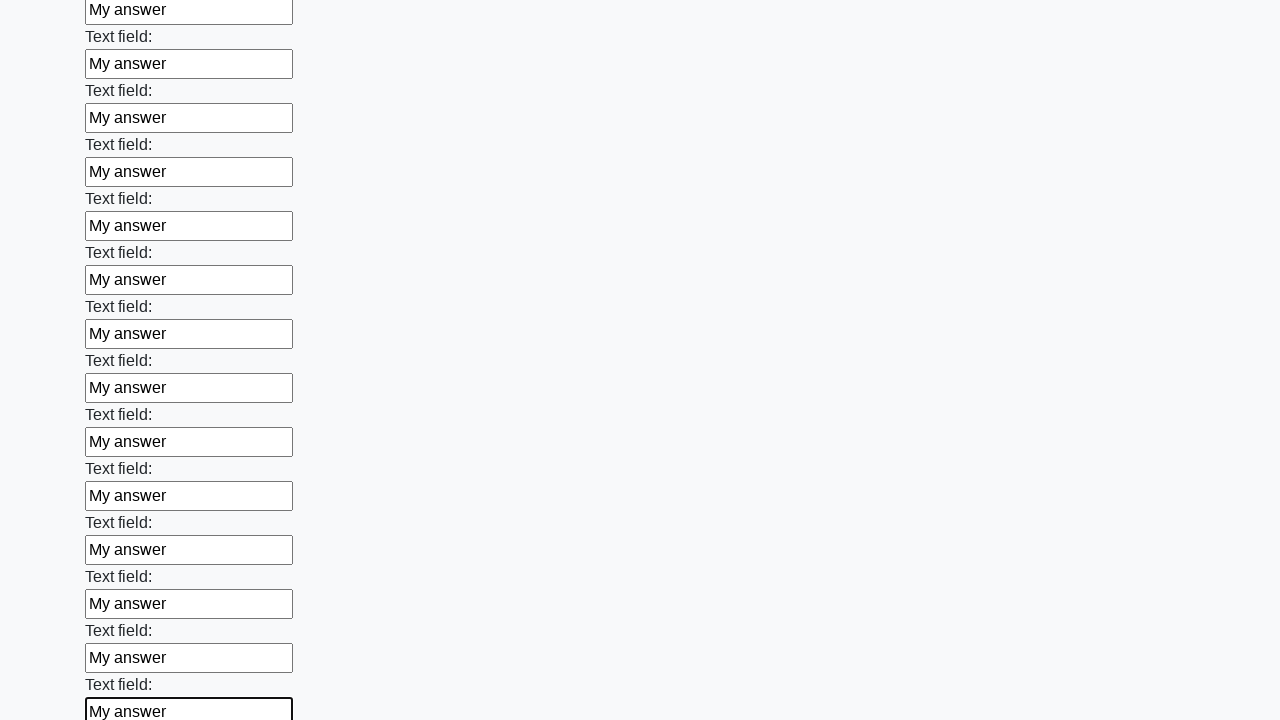

Filled an input field with 'My answer' on input >> nth=54
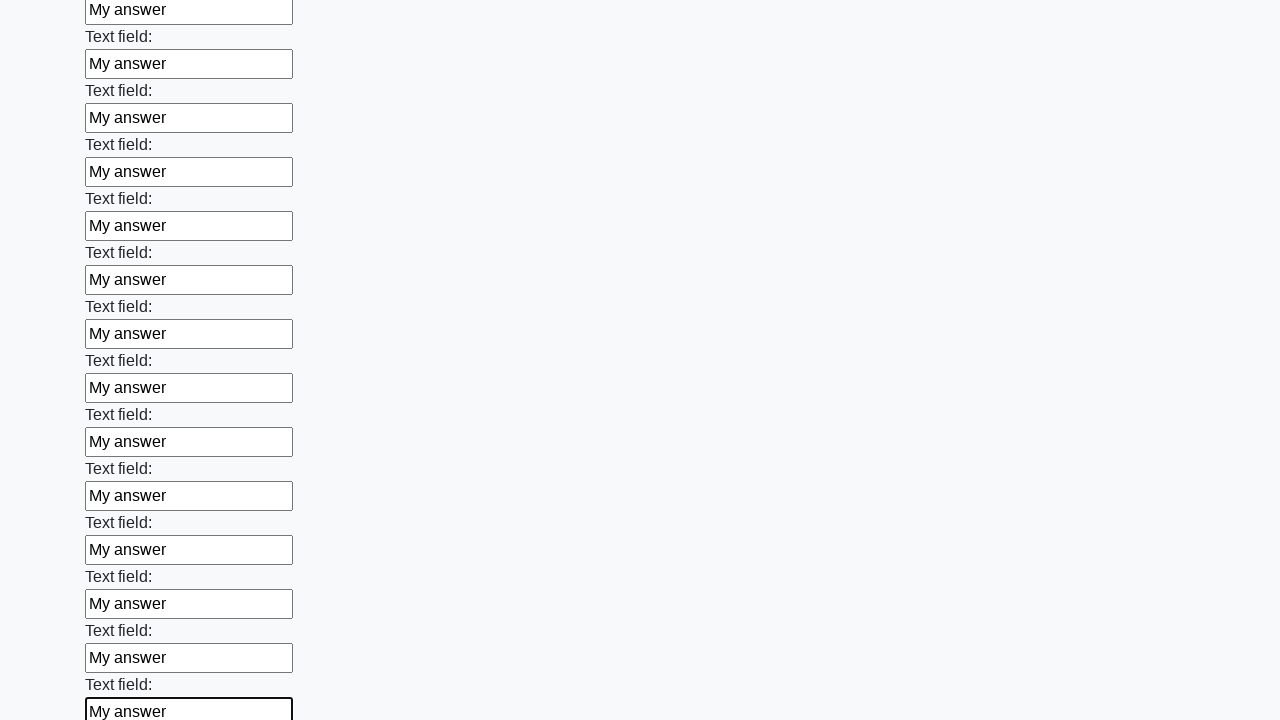

Filled an input field with 'My answer' on input >> nth=55
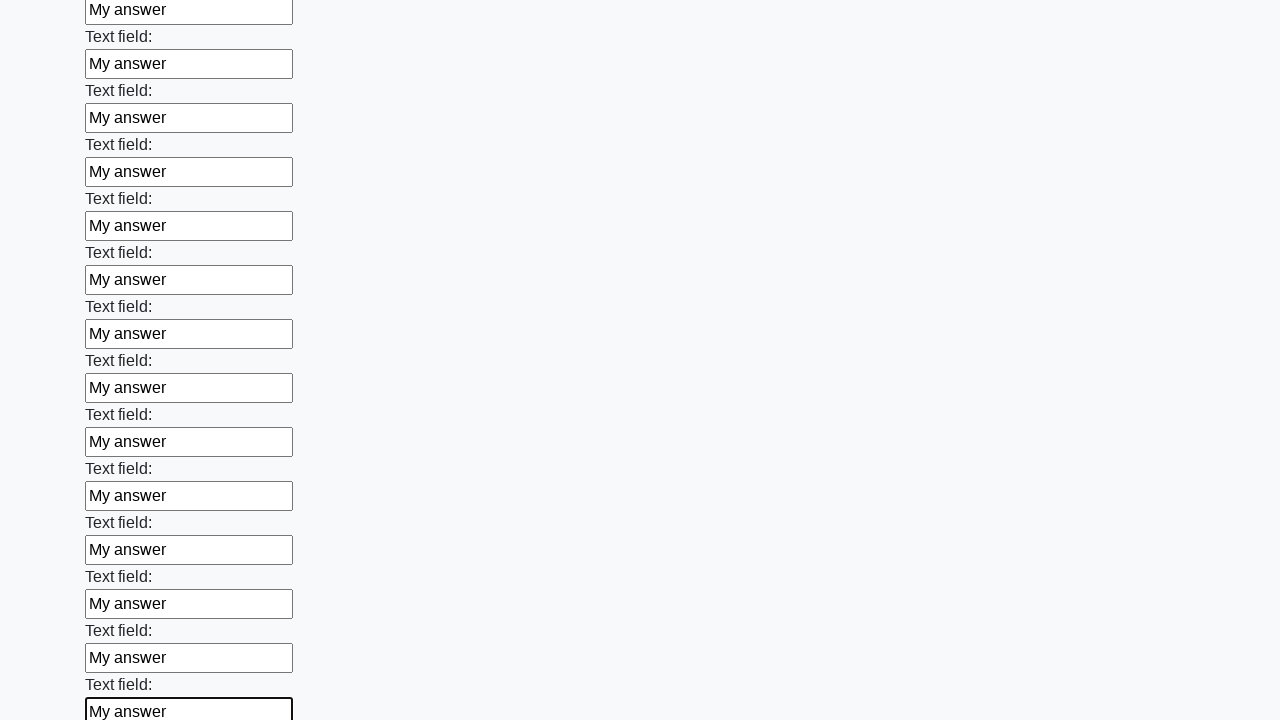

Filled an input field with 'My answer' on input >> nth=56
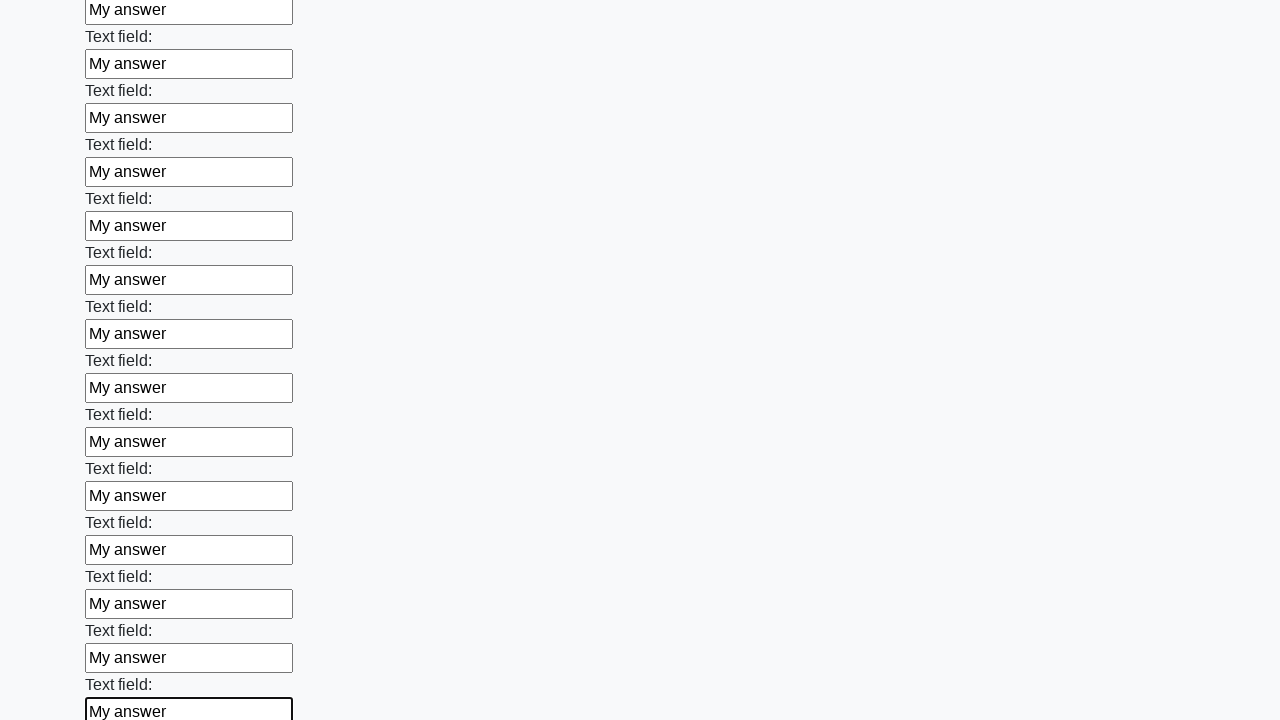

Filled an input field with 'My answer' on input >> nth=57
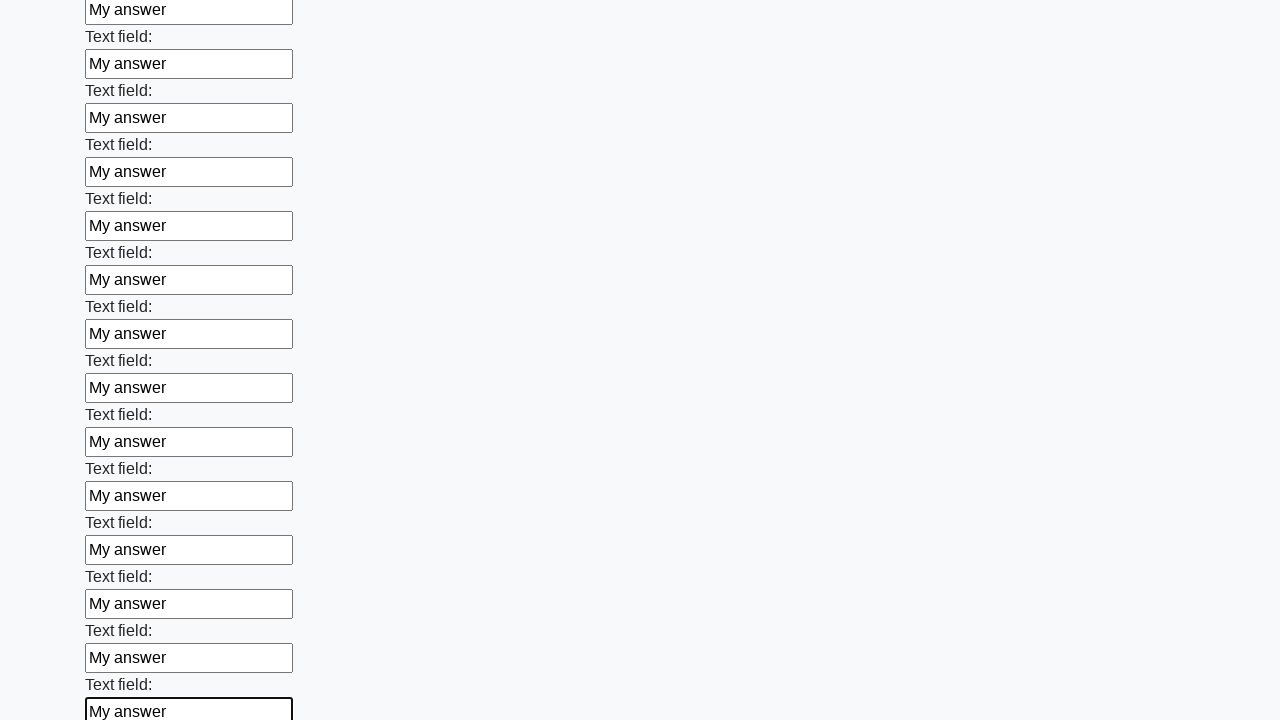

Filled an input field with 'My answer' on input >> nth=58
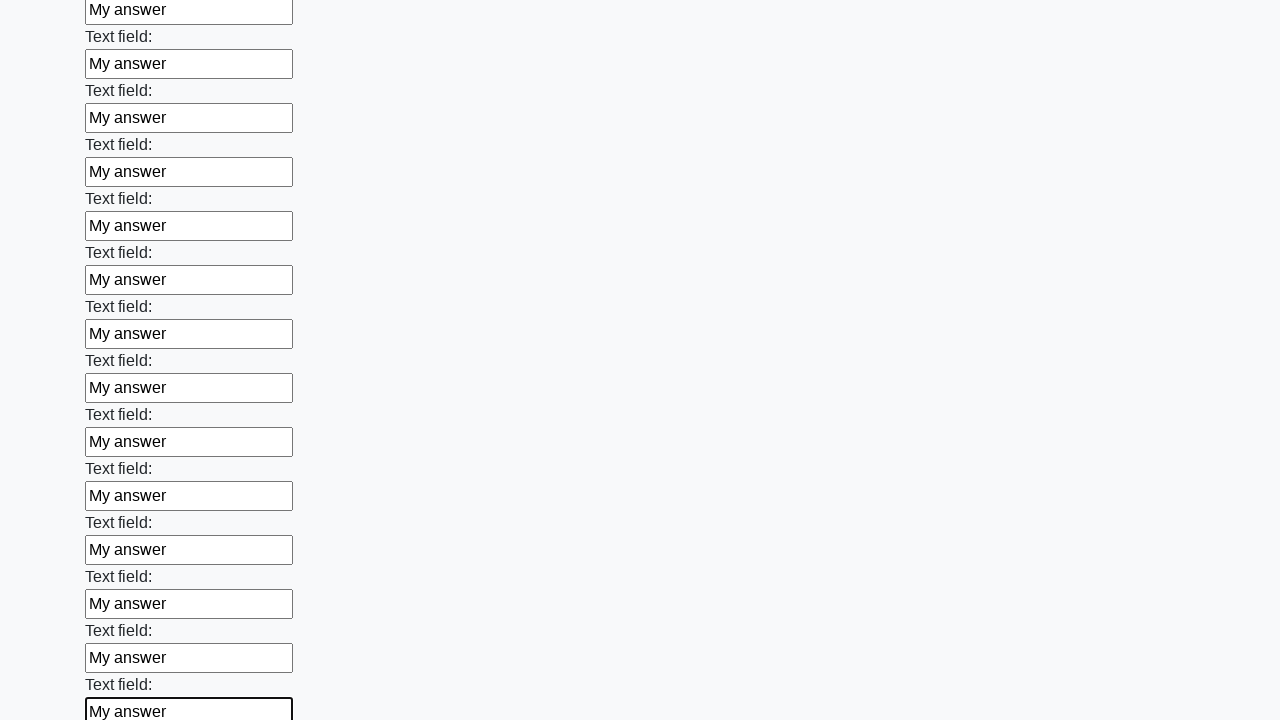

Filled an input field with 'My answer' on input >> nth=59
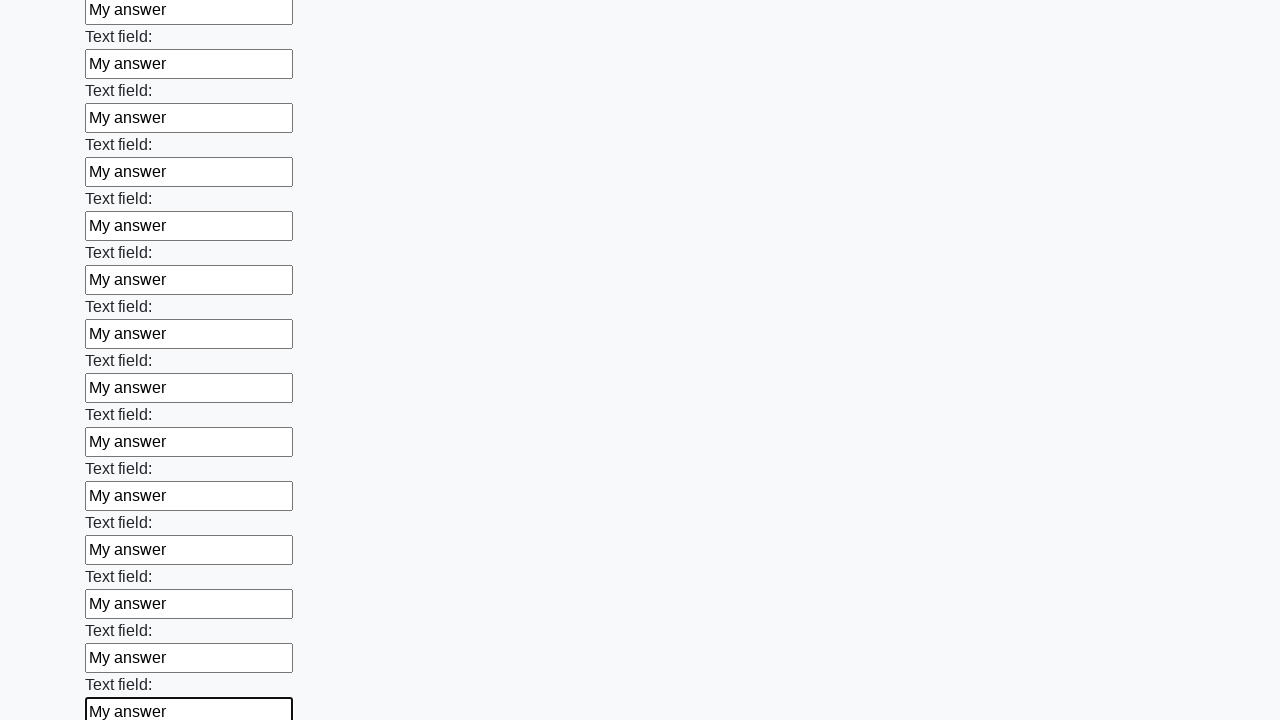

Filled an input field with 'My answer' on input >> nth=60
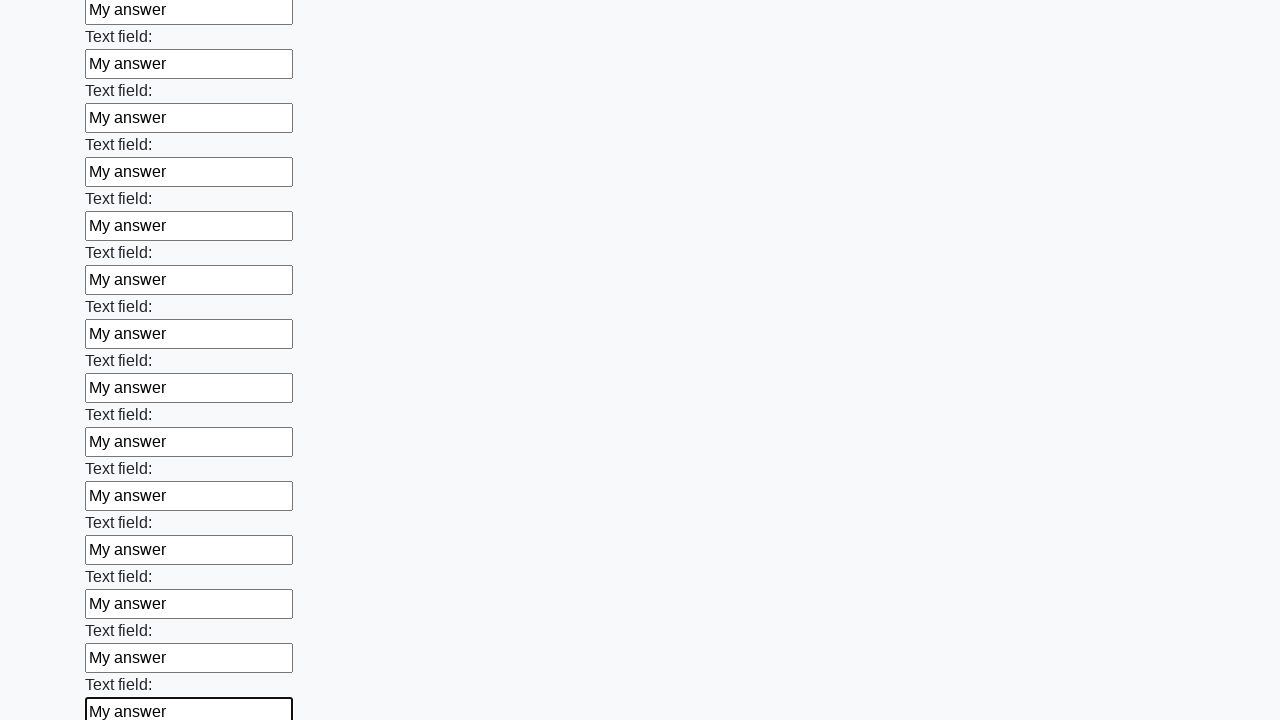

Filled an input field with 'My answer' on input >> nth=61
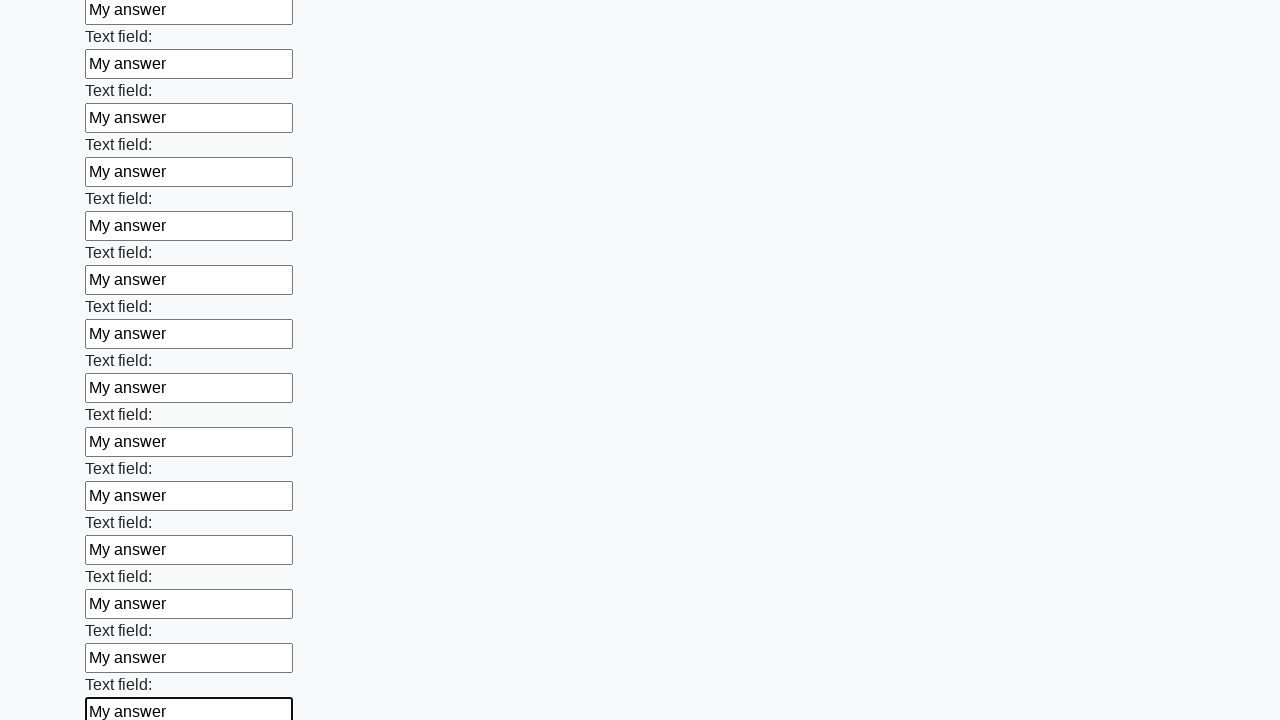

Filled an input field with 'My answer' on input >> nth=62
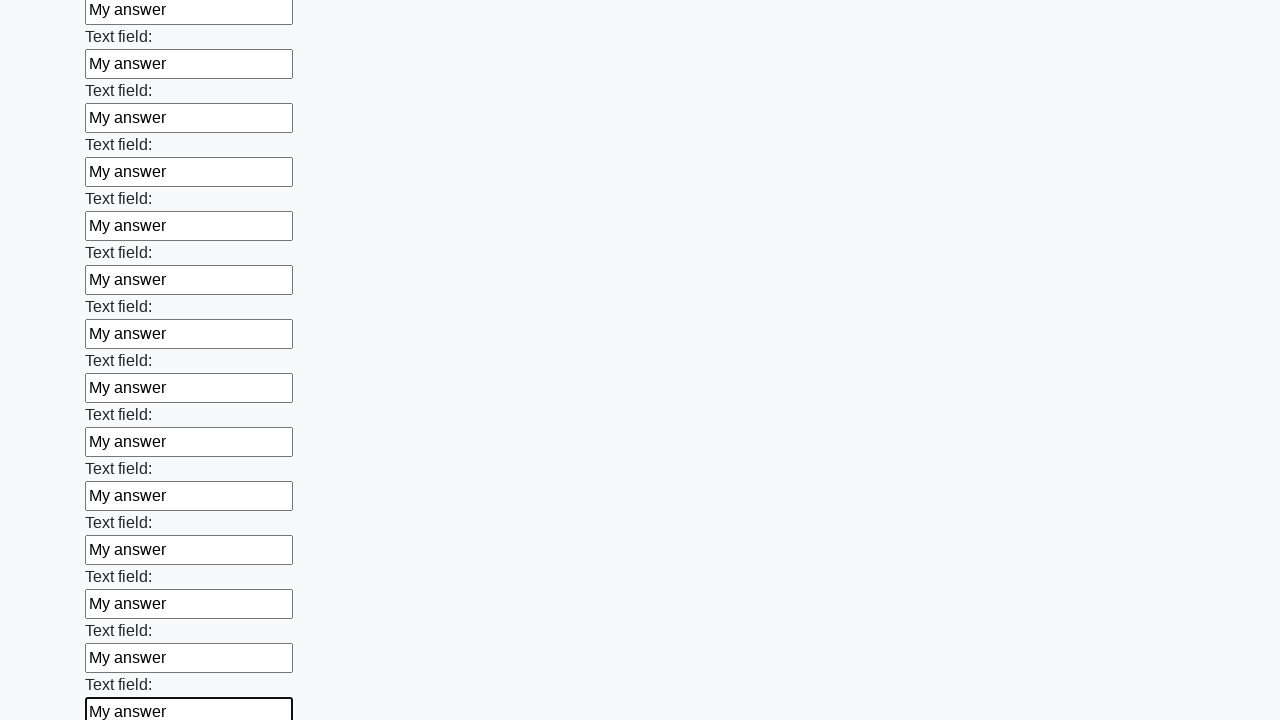

Filled an input field with 'My answer' on input >> nth=63
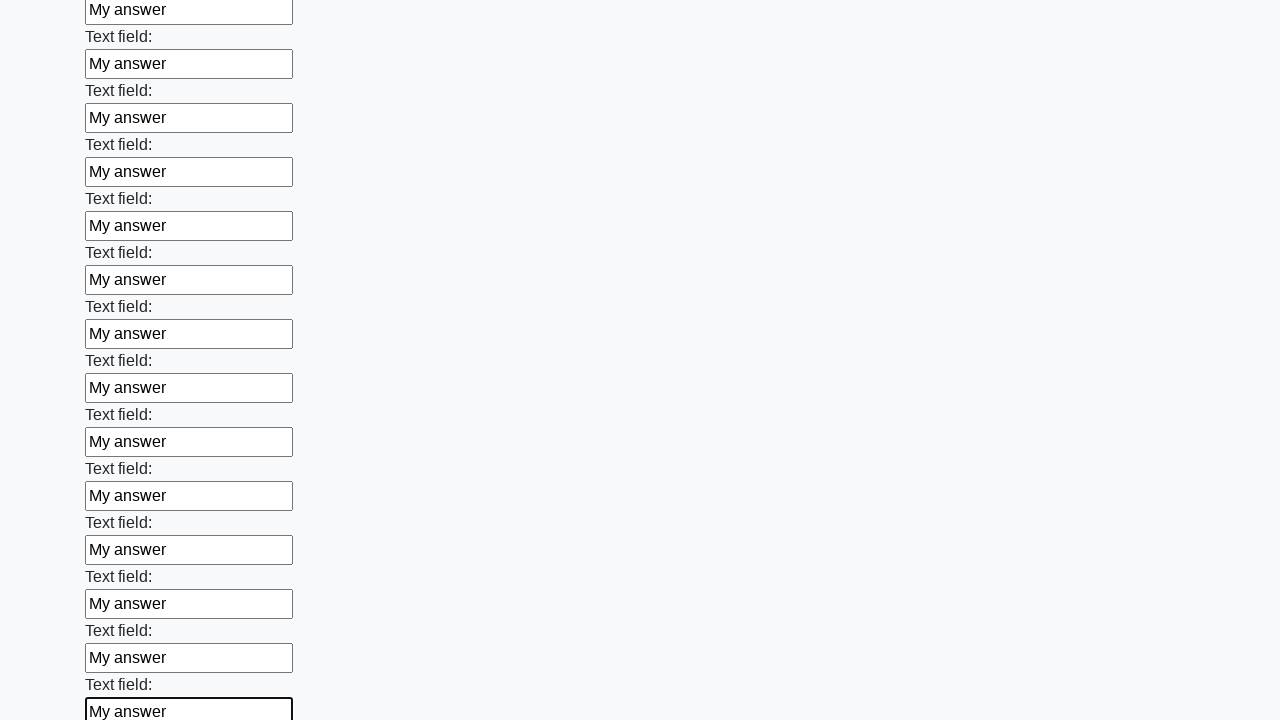

Filled an input field with 'My answer' on input >> nth=64
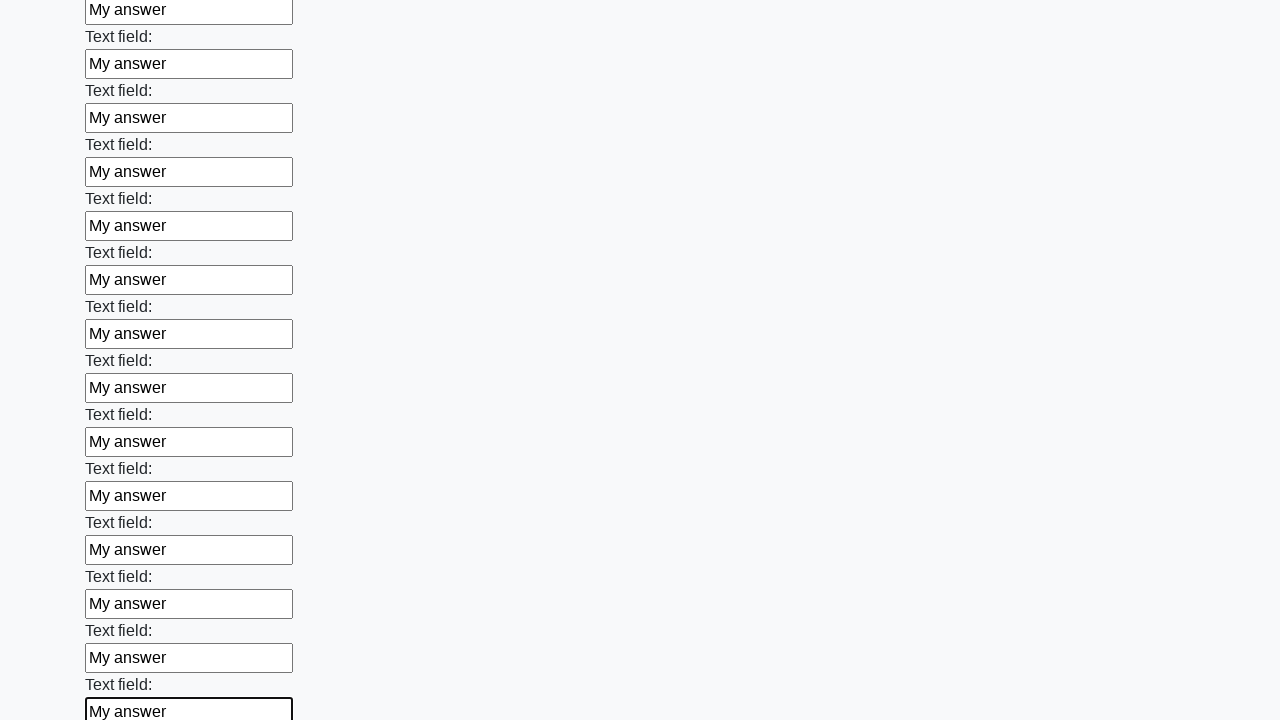

Filled an input field with 'My answer' on input >> nth=65
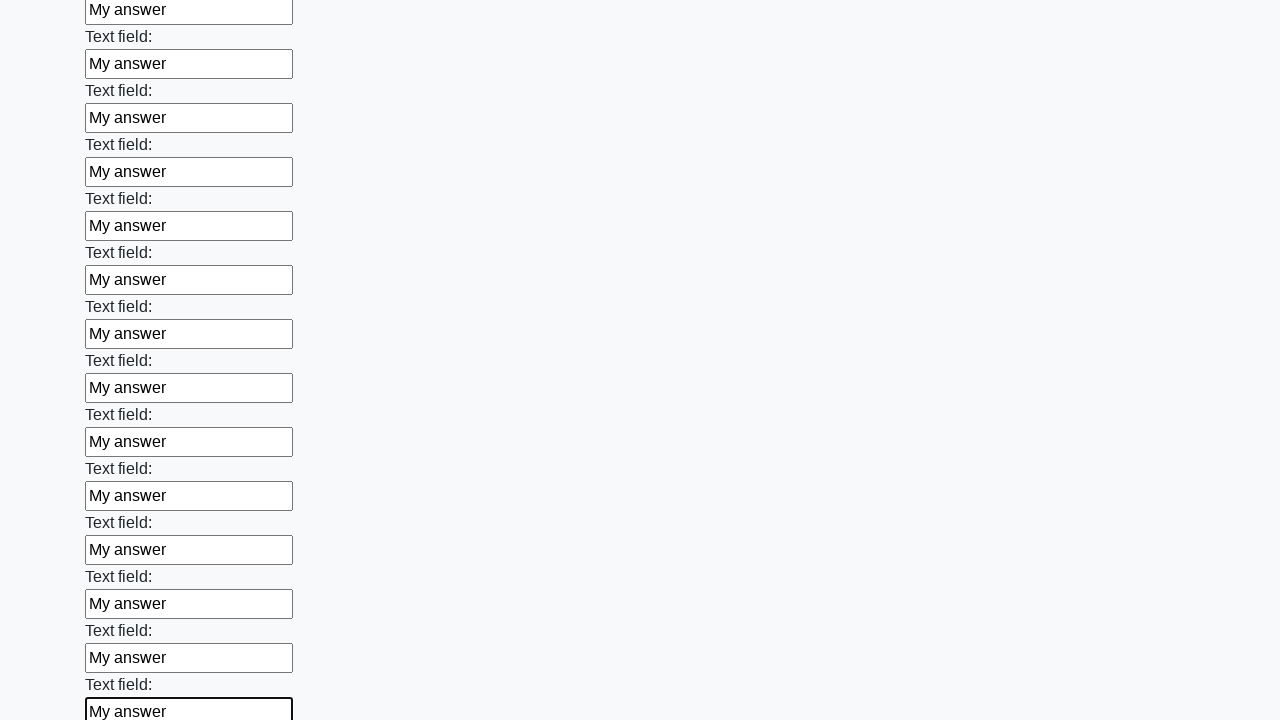

Filled an input field with 'My answer' on input >> nth=66
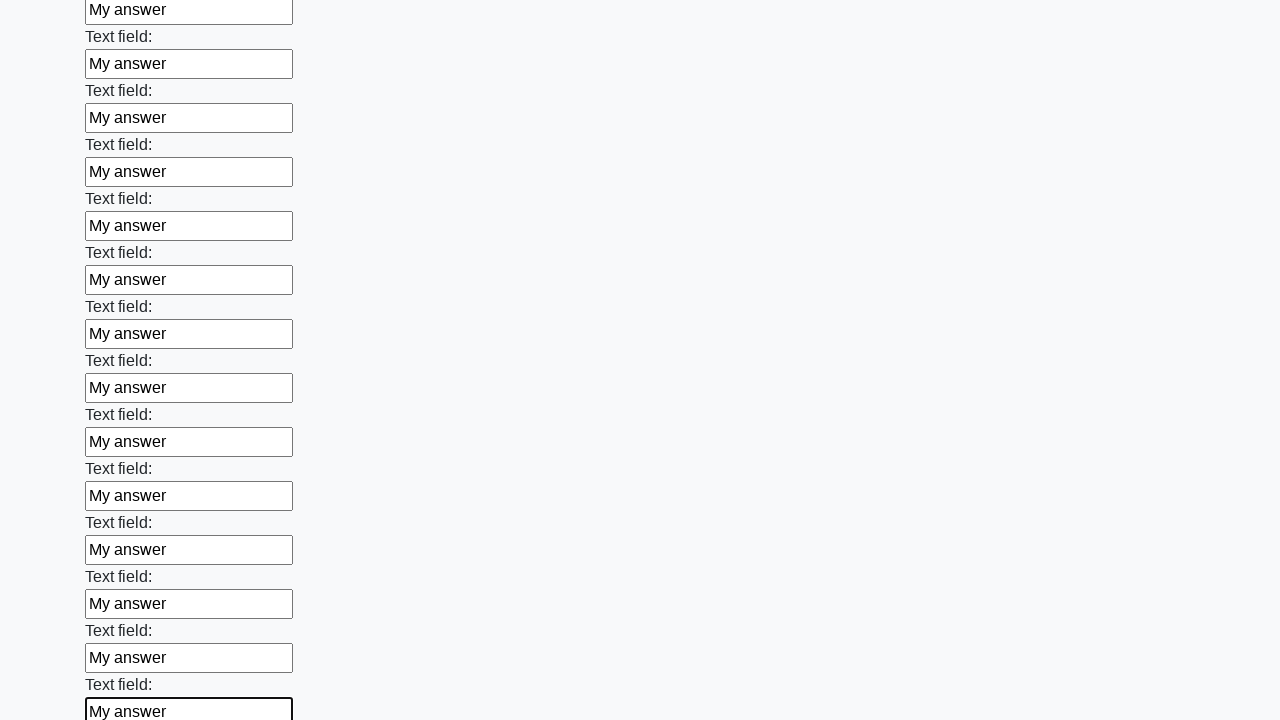

Filled an input field with 'My answer' on input >> nth=67
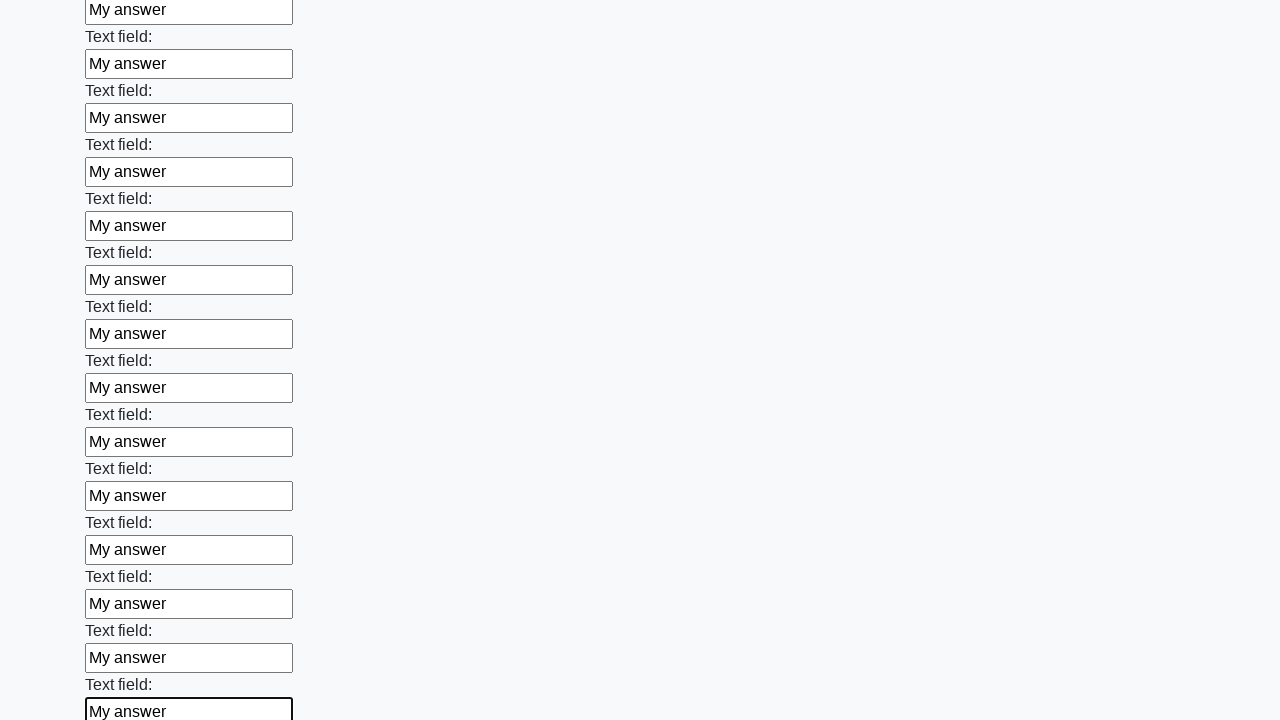

Filled an input field with 'My answer' on input >> nth=68
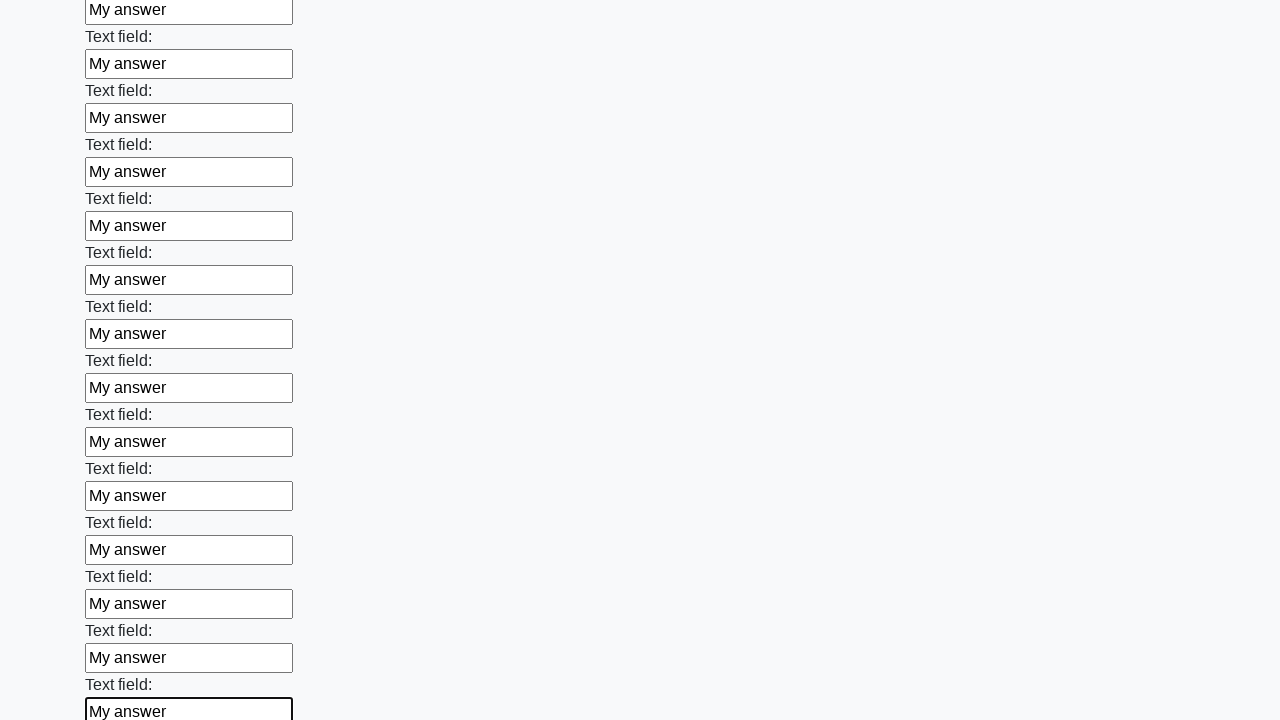

Filled an input field with 'My answer' on input >> nth=69
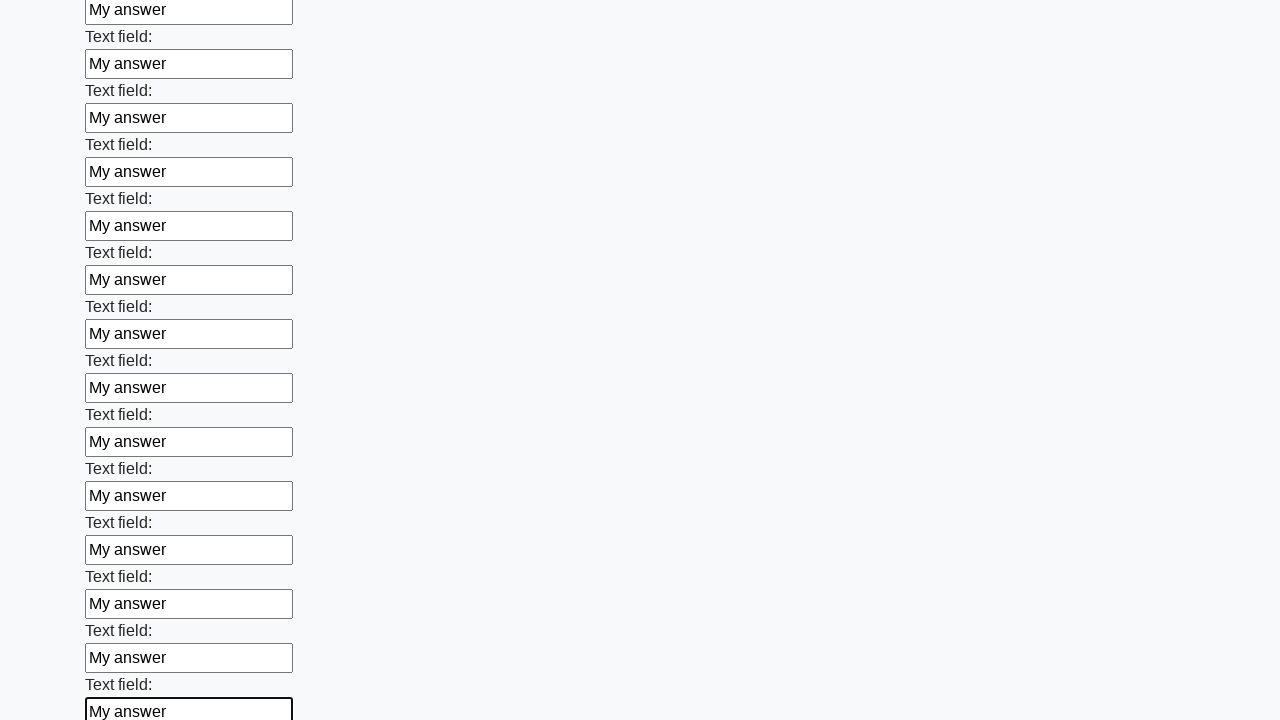

Filled an input field with 'My answer' on input >> nth=70
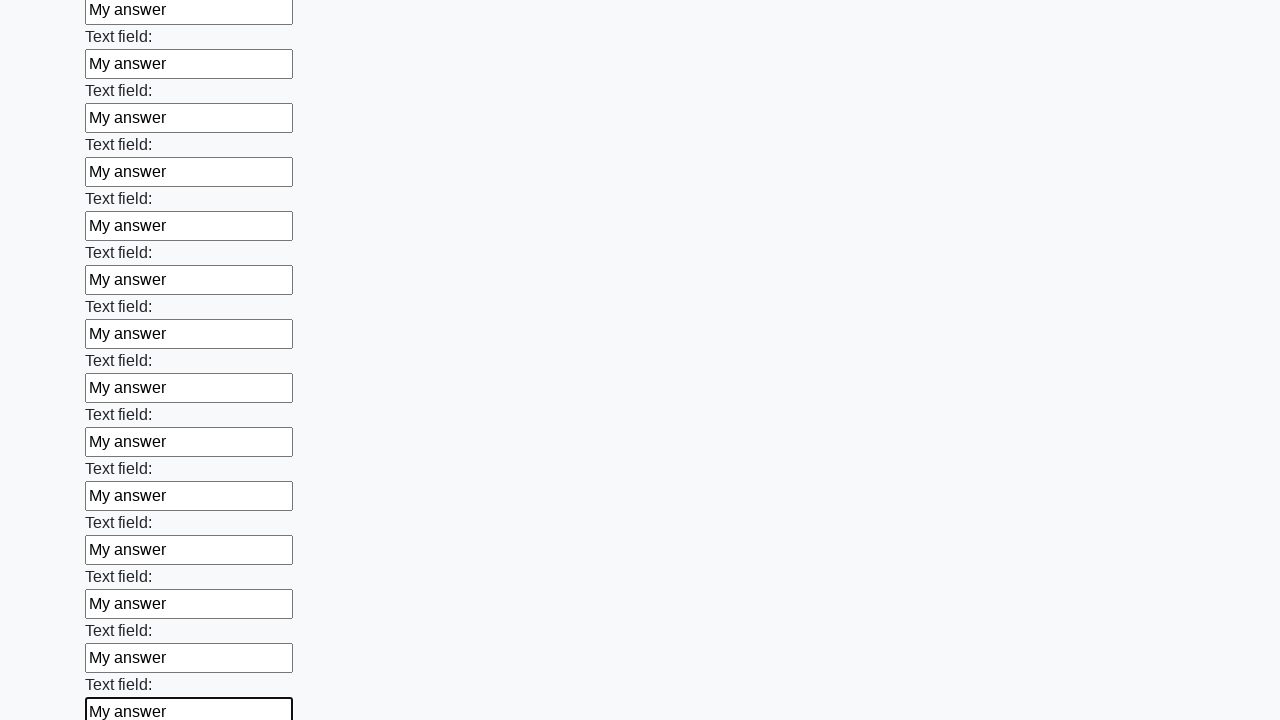

Filled an input field with 'My answer' on input >> nth=71
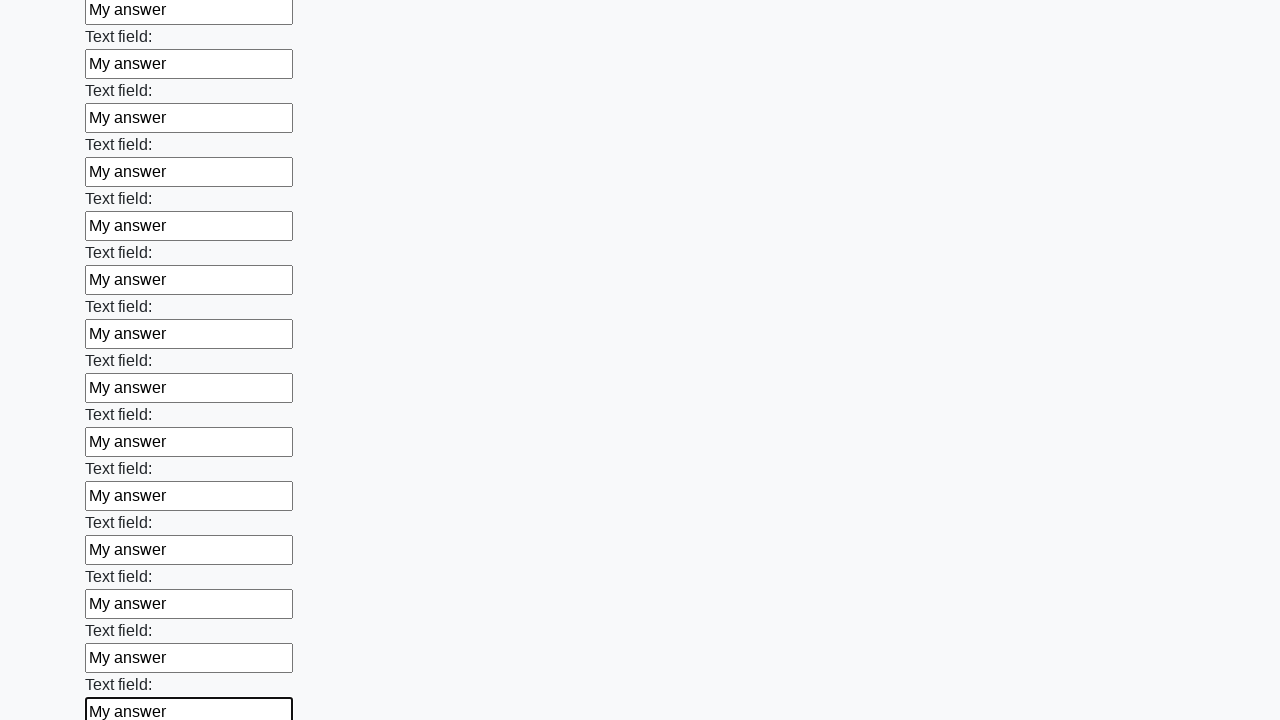

Filled an input field with 'My answer' on input >> nth=72
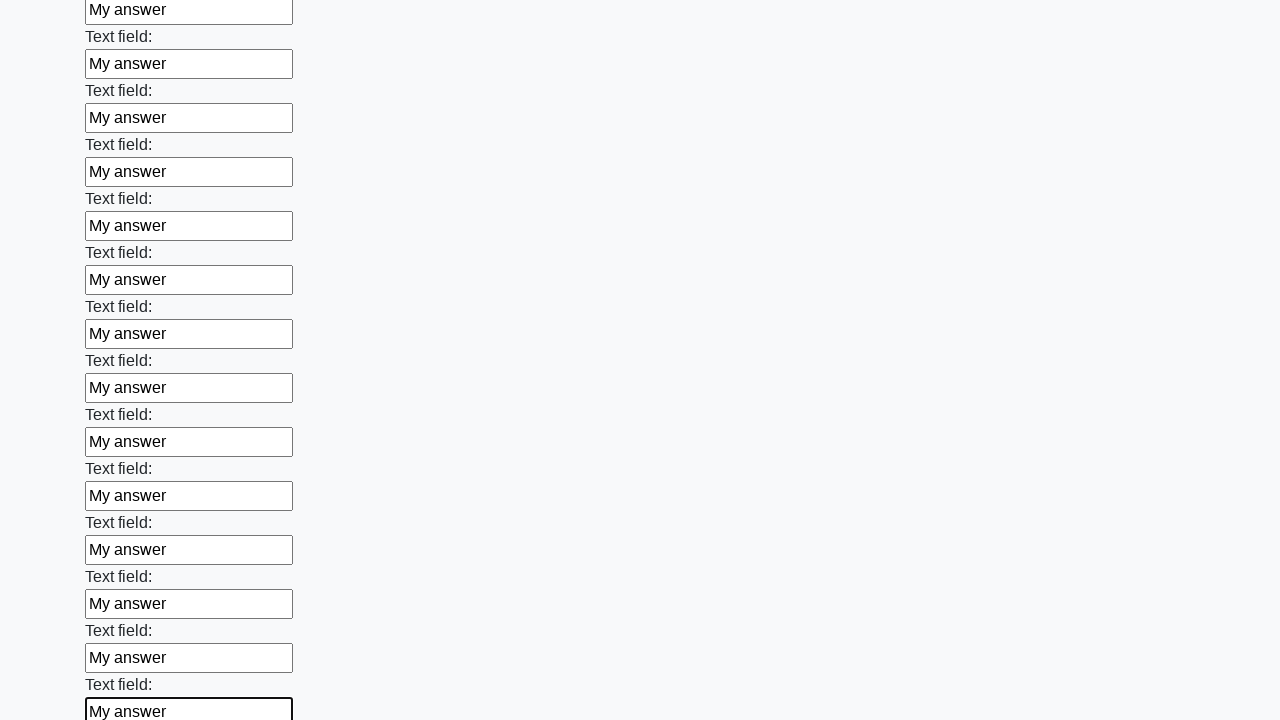

Filled an input field with 'My answer' on input >> nth=73
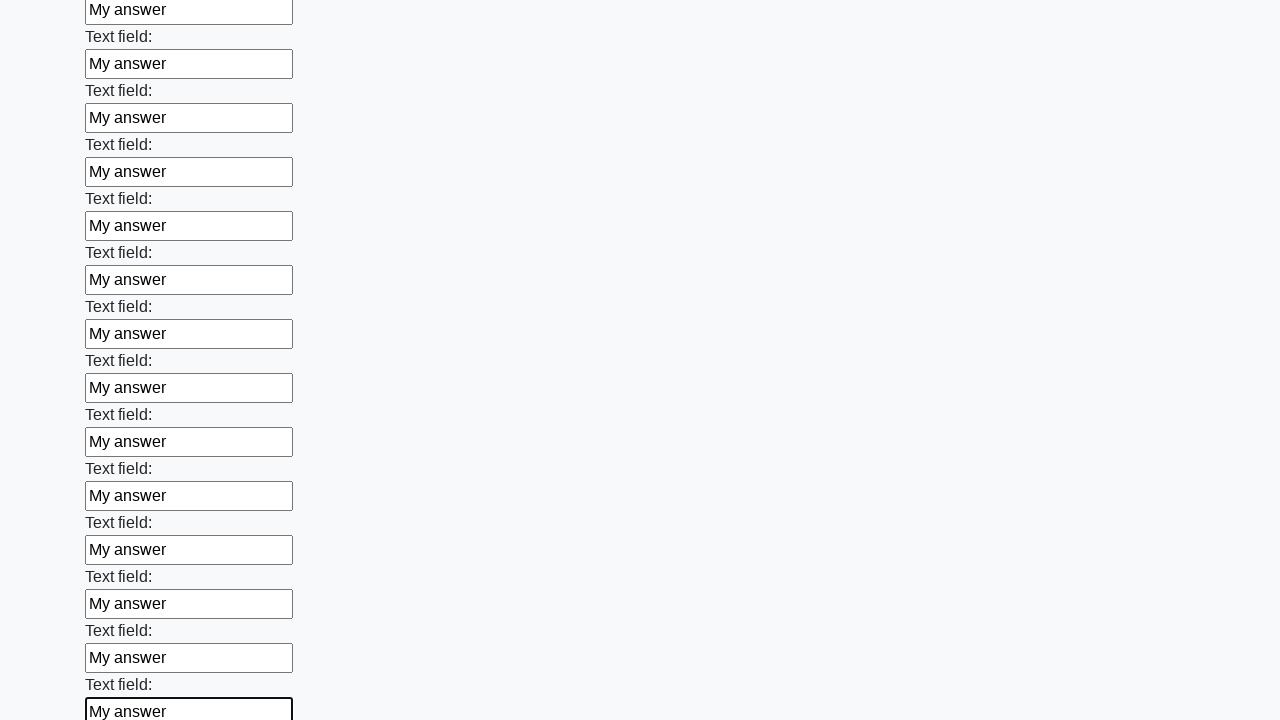

Filled an input field with 'My answer' on input >> nth=74
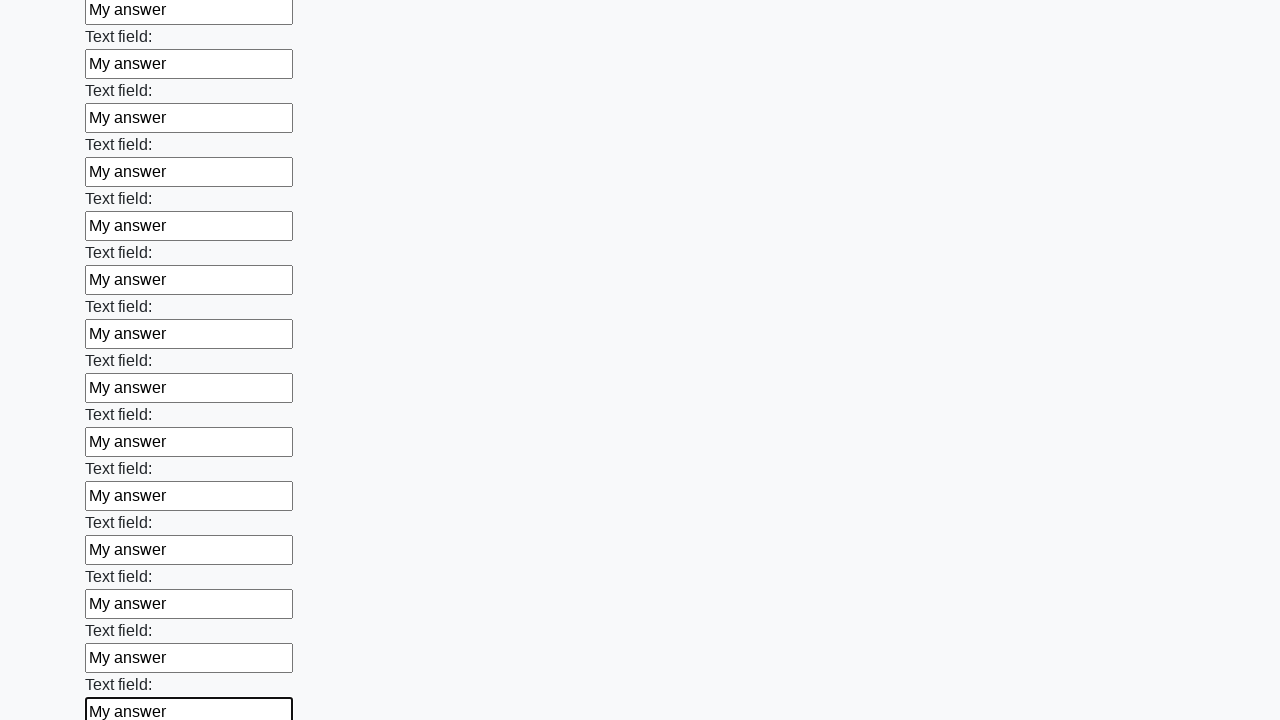

Filled an input field with 'My answer' on input >> nth=75
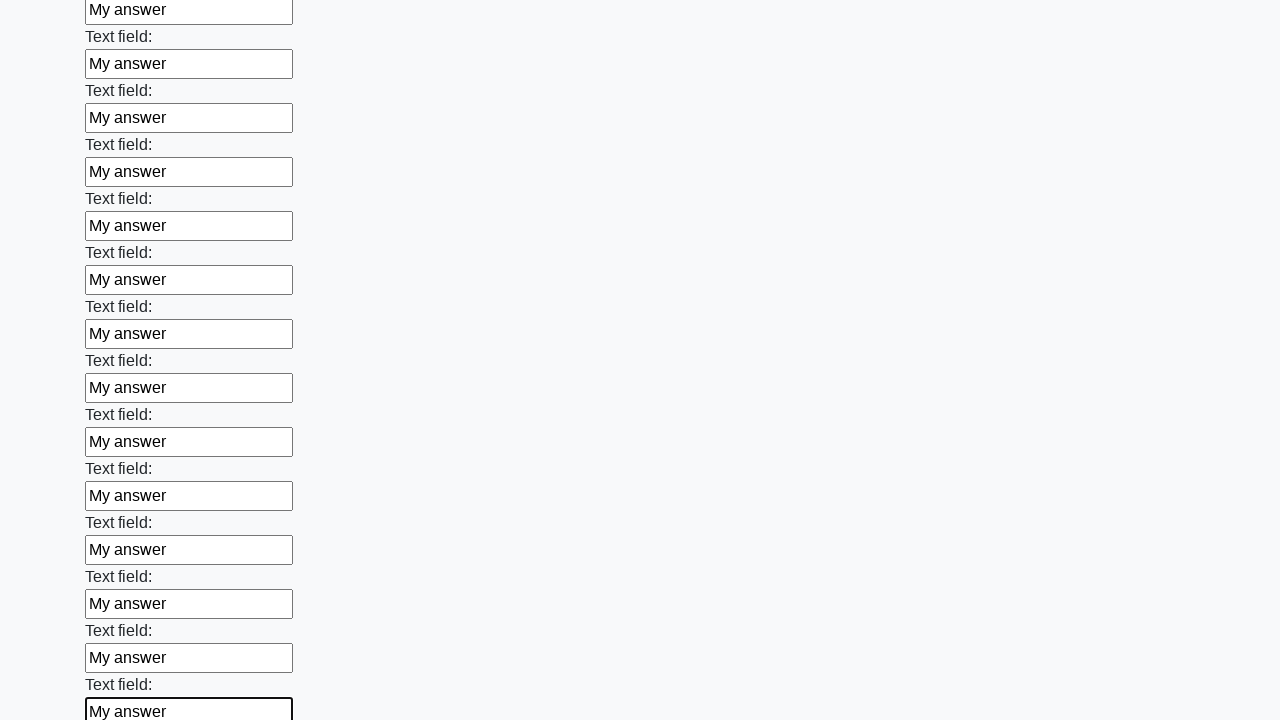

Filled an input field with 'My answer' on input >> nth=76
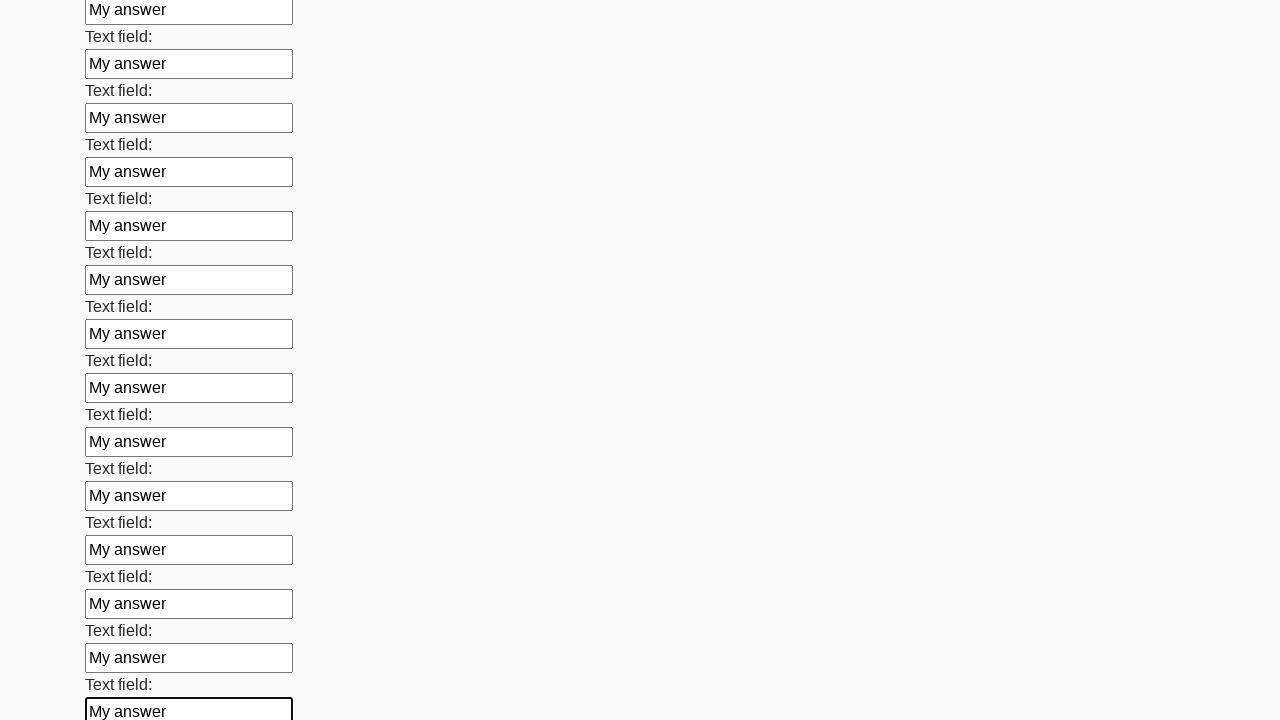

Filled an input field with 'My answer' on input >> nth=77
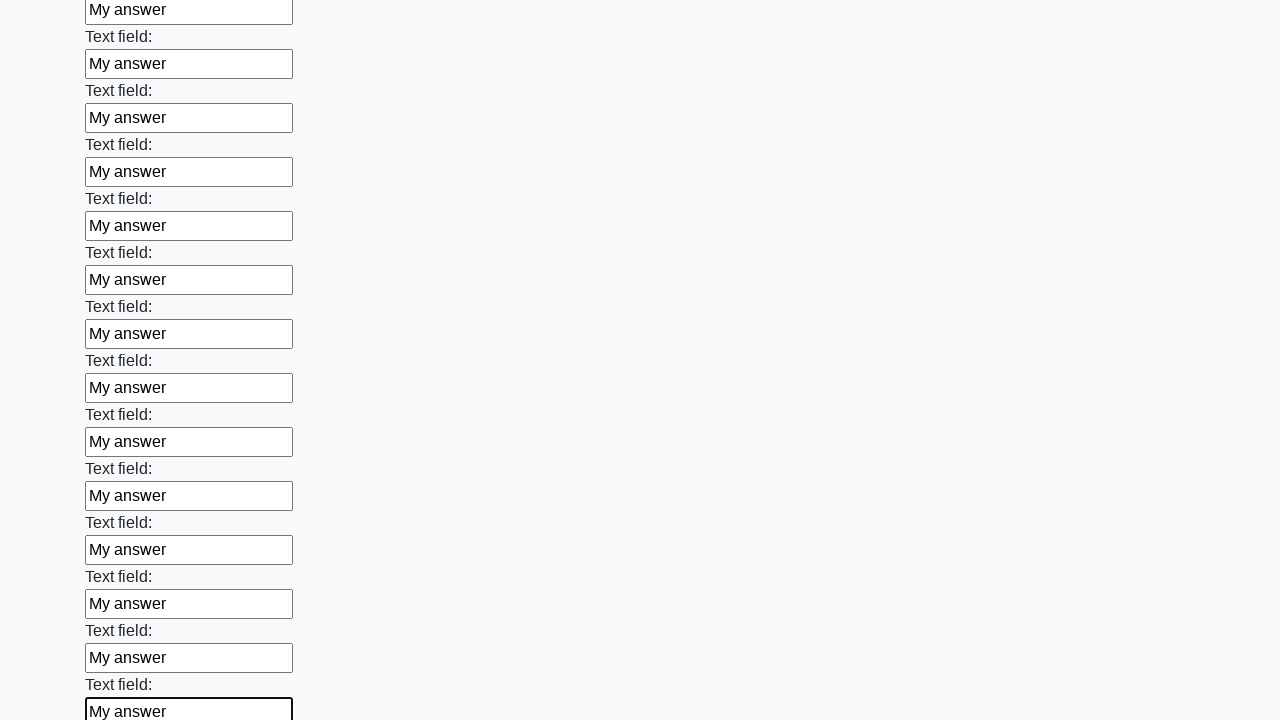

Filled an input field with 'My answer' on input >> nth=78
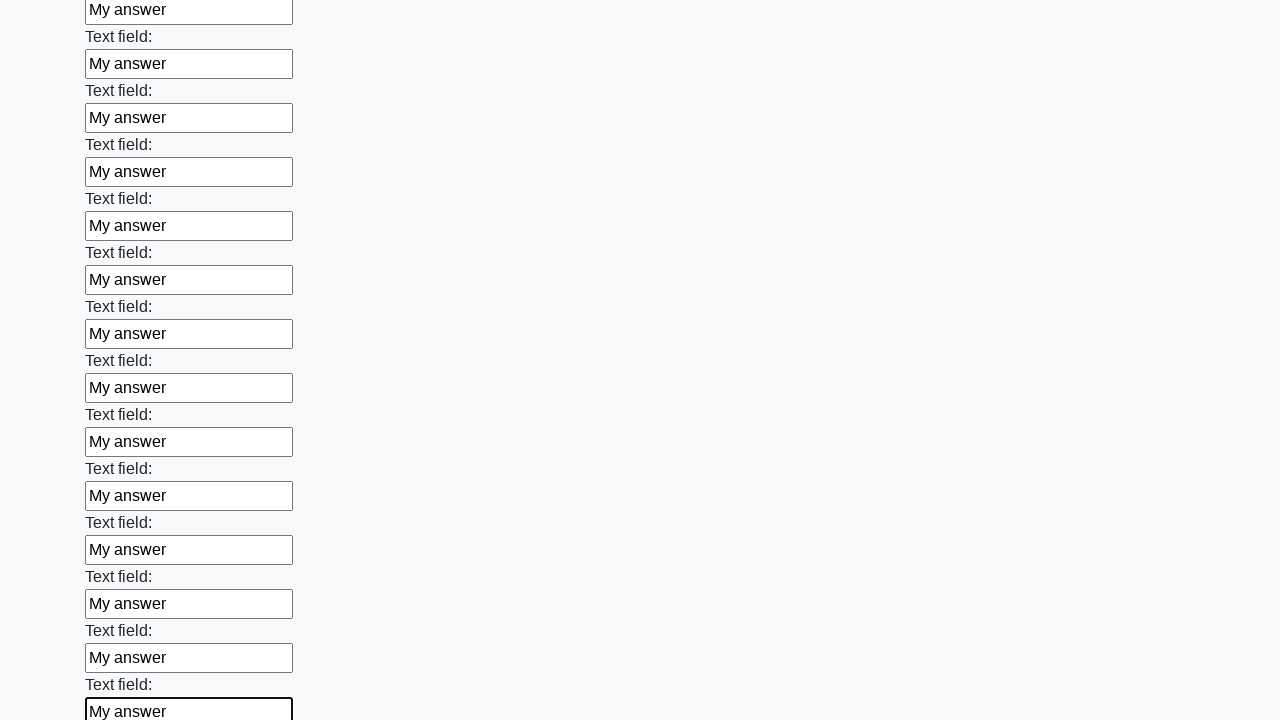

Filled an input field with 'My answer' on input >> nth=79
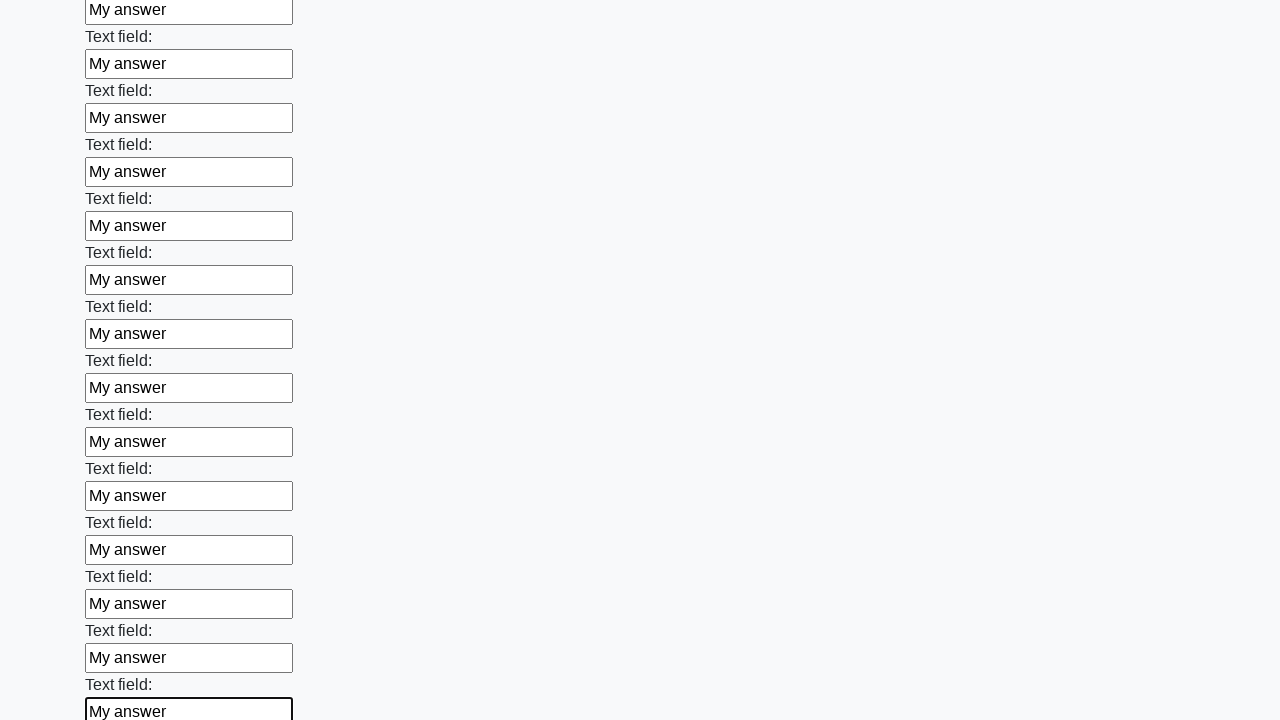

Filled an input field with 'My answer' on input >> nth=80
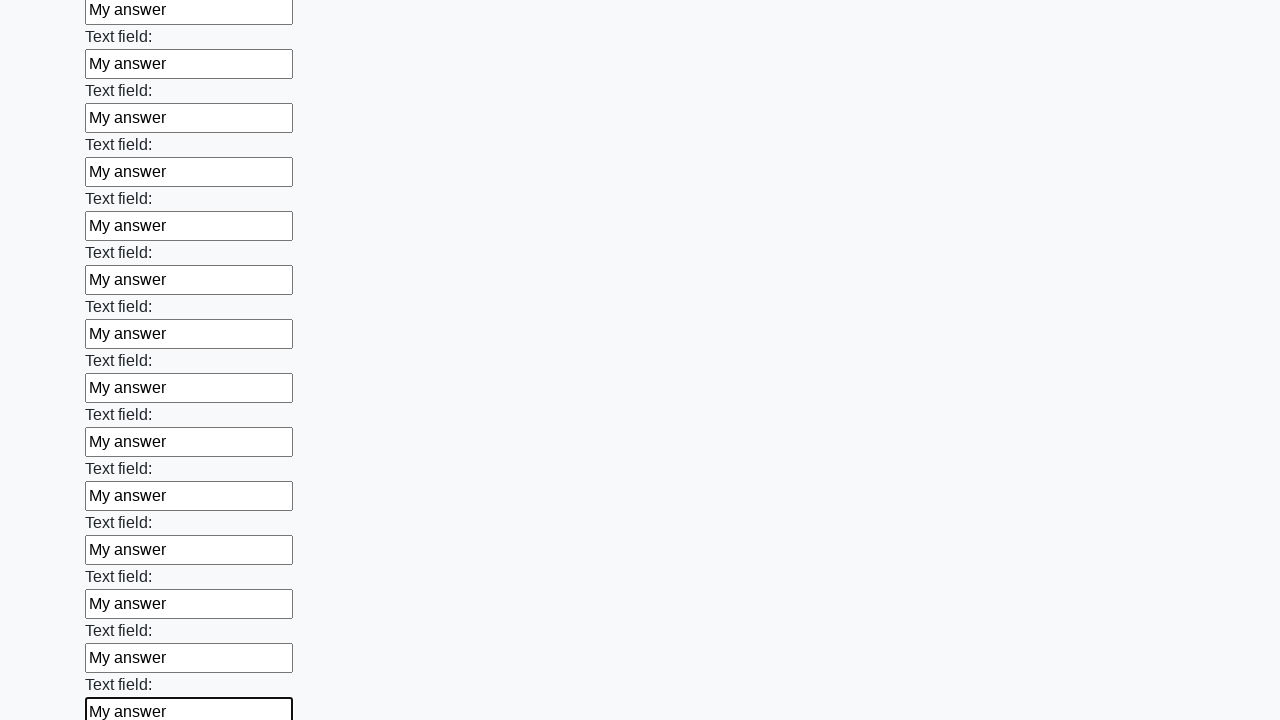

Filled an input field with 'My answer' on input >> nth=81
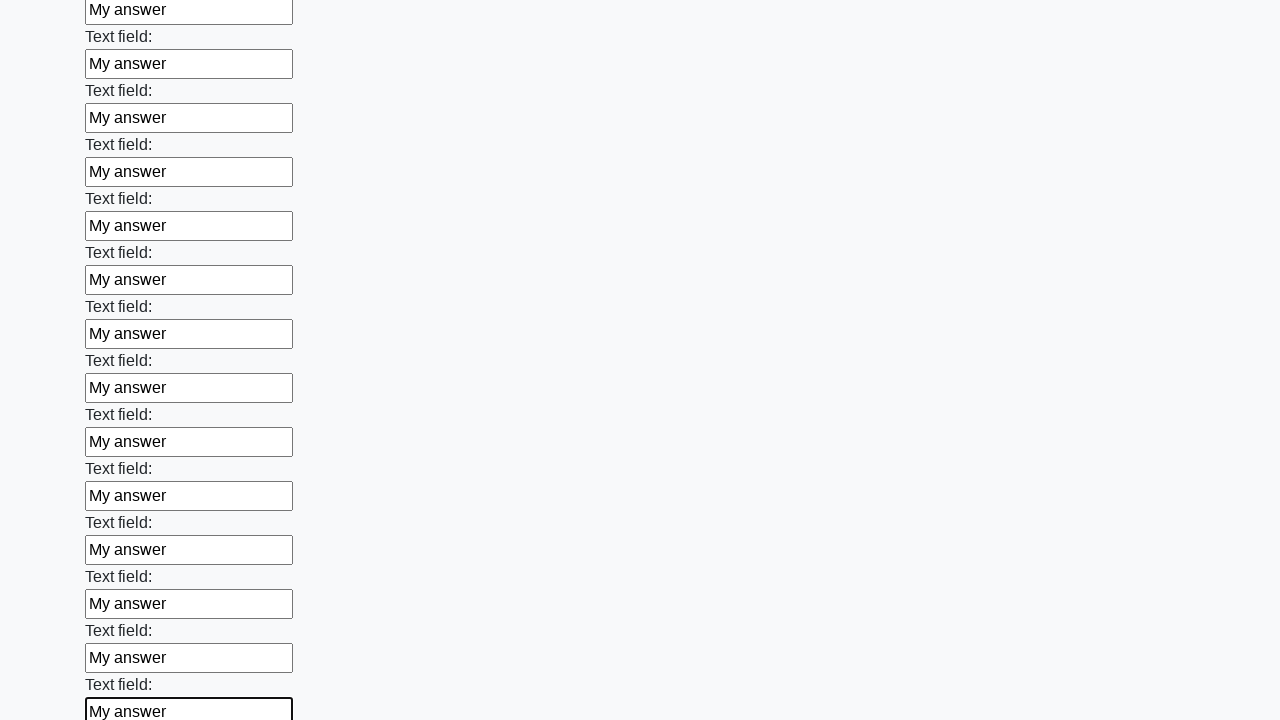

Filled an input field with 'My answer' on input >> nth=82
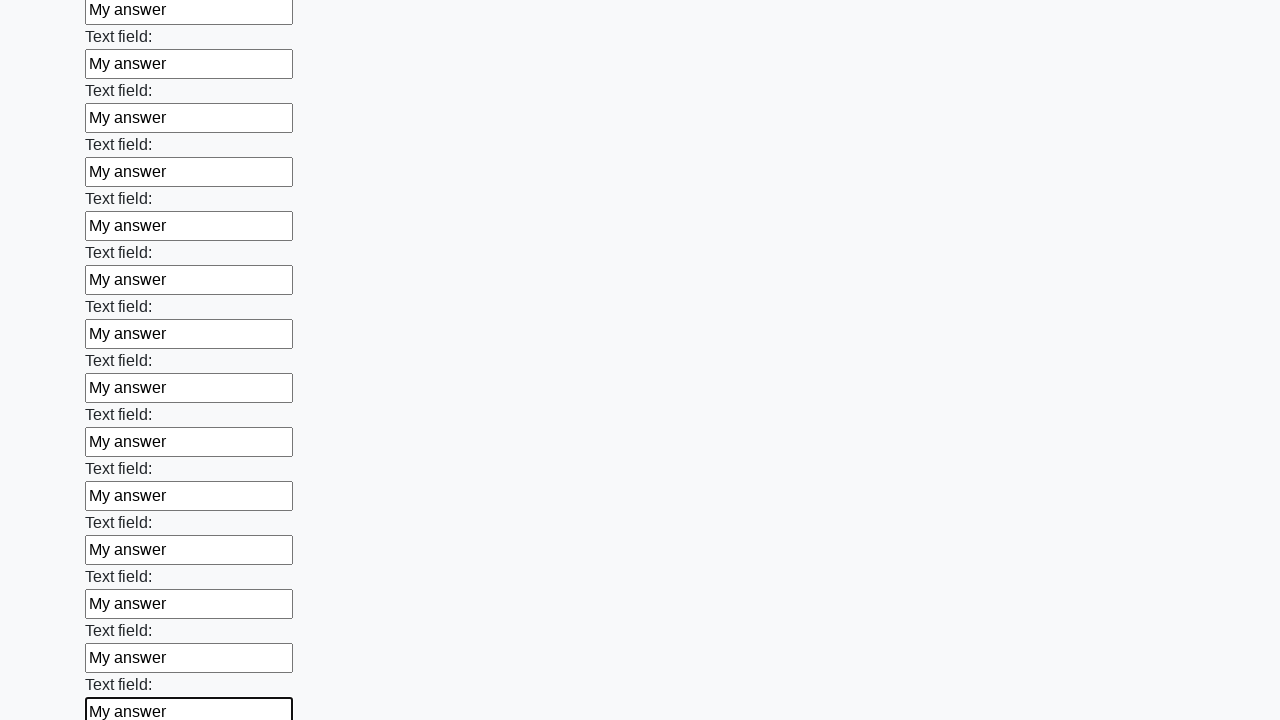

Filled an input field with 'My answer' on input >> nth=83
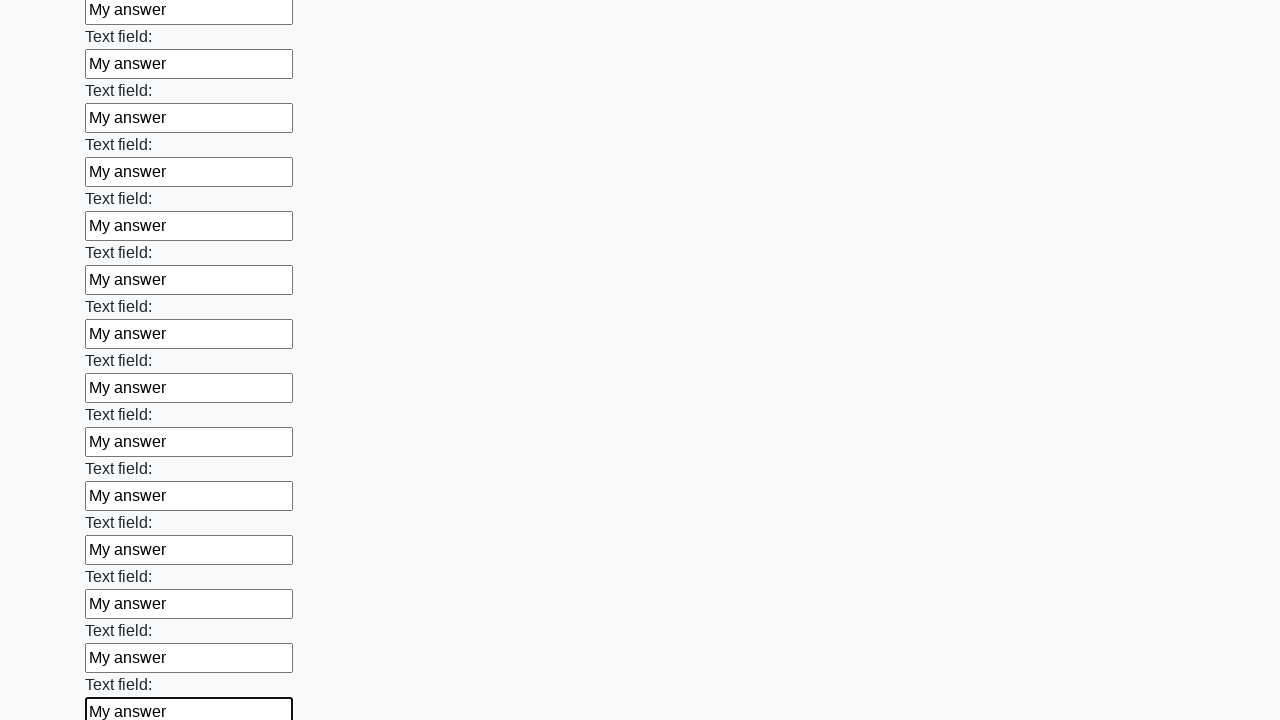

Filled an input field with 'My answer' on input >> nth=84
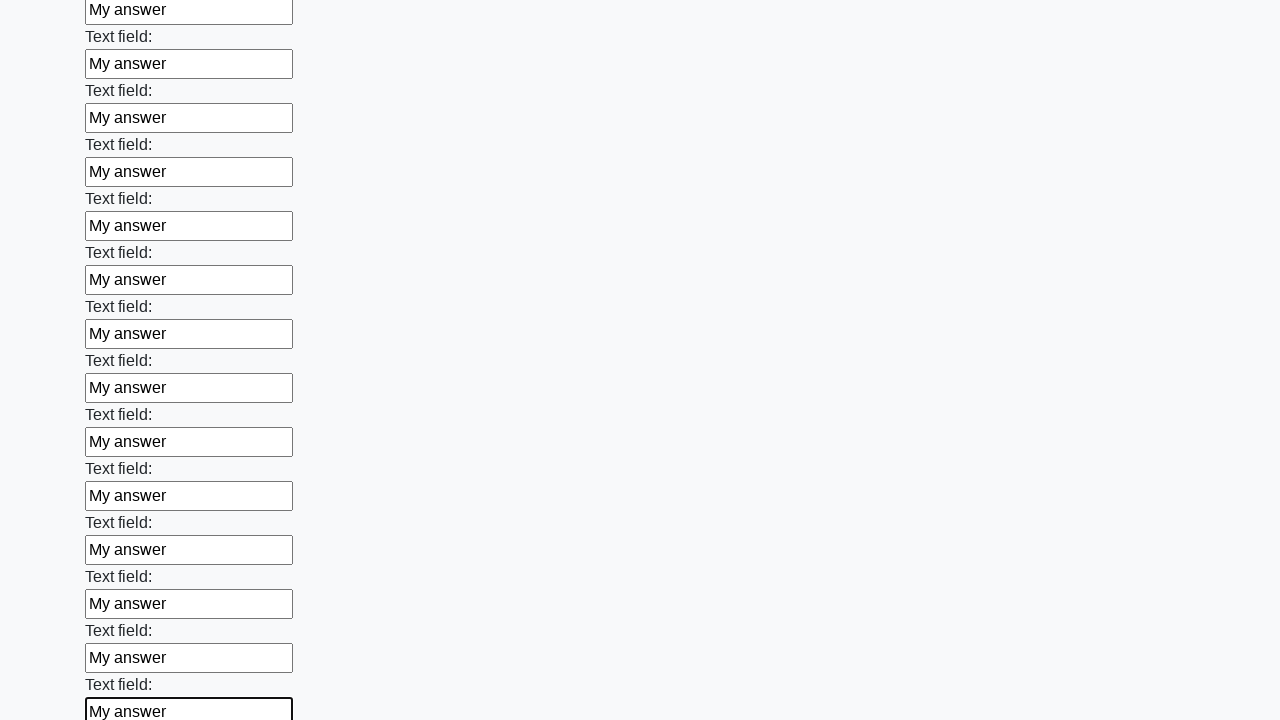

Filled an input field with 'My answer' on input >> nth=85
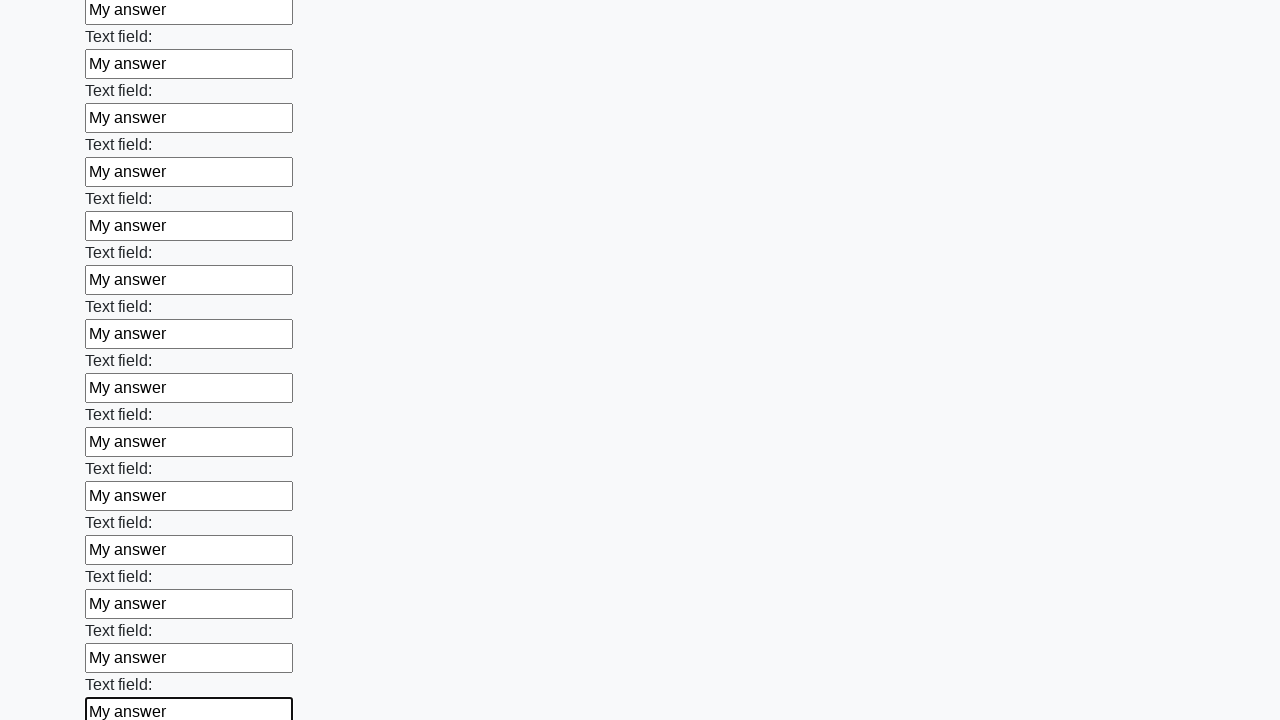

Filled an input field with 'My answer' on input >> nth=86
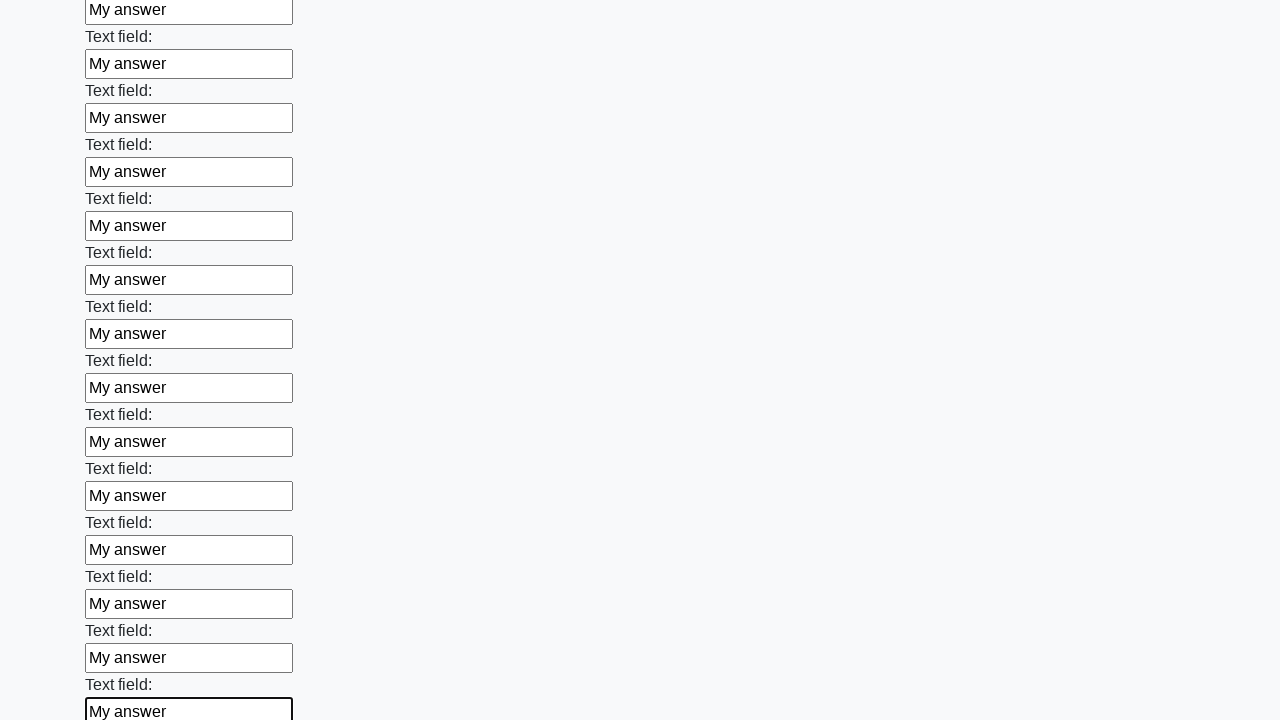

Filled an input field with 'My answer' on input >> nth=87
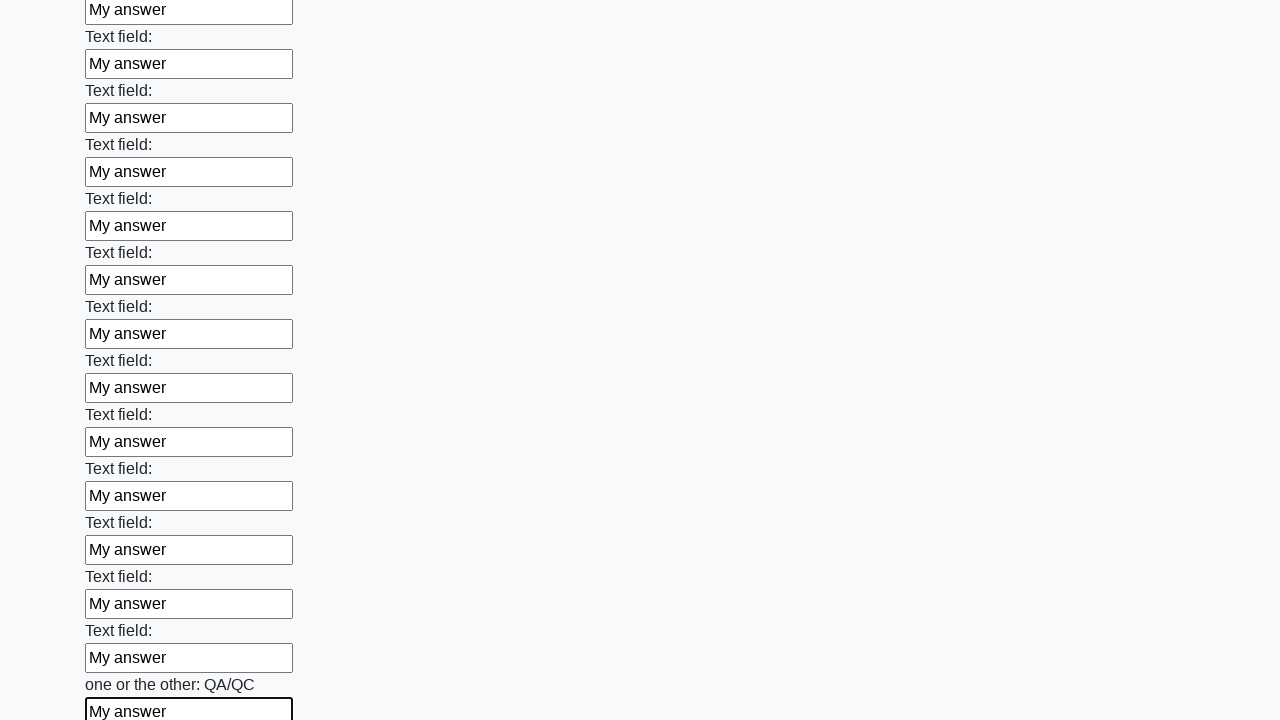

Filled an input field with 'My answer' on input >> nth=88
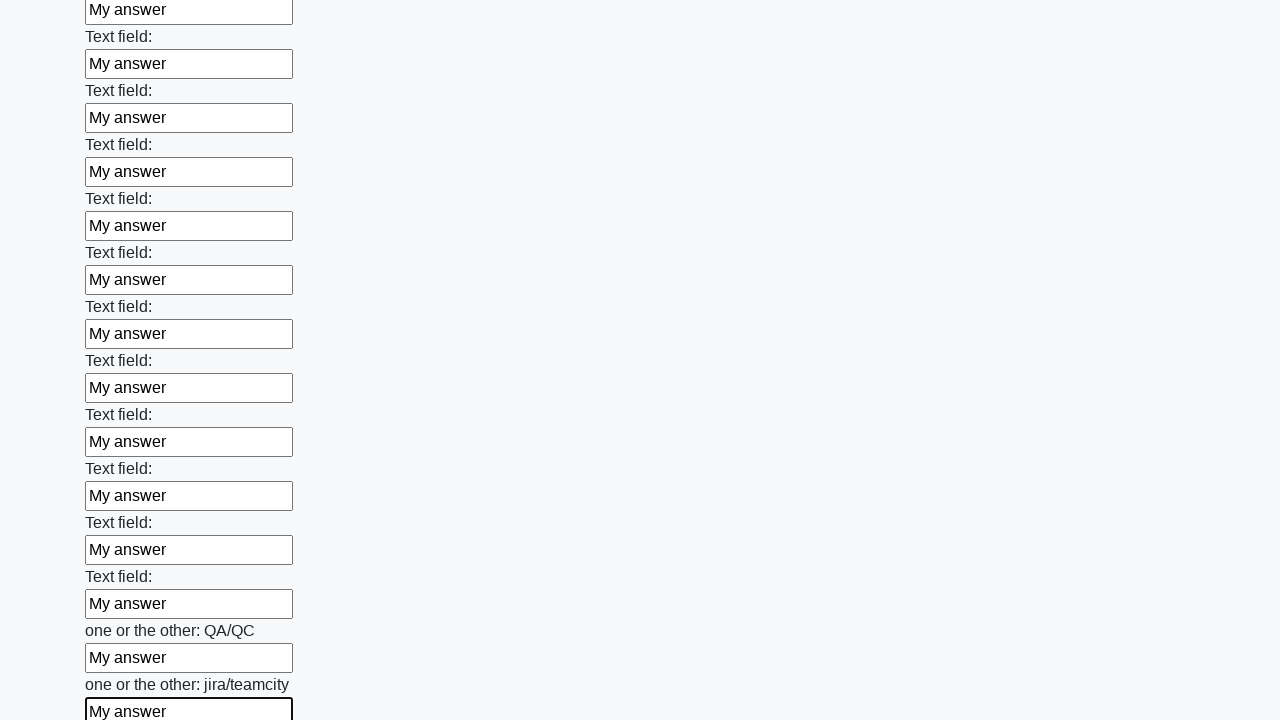

Filled an input field with 'My answer' on input >> nth=89
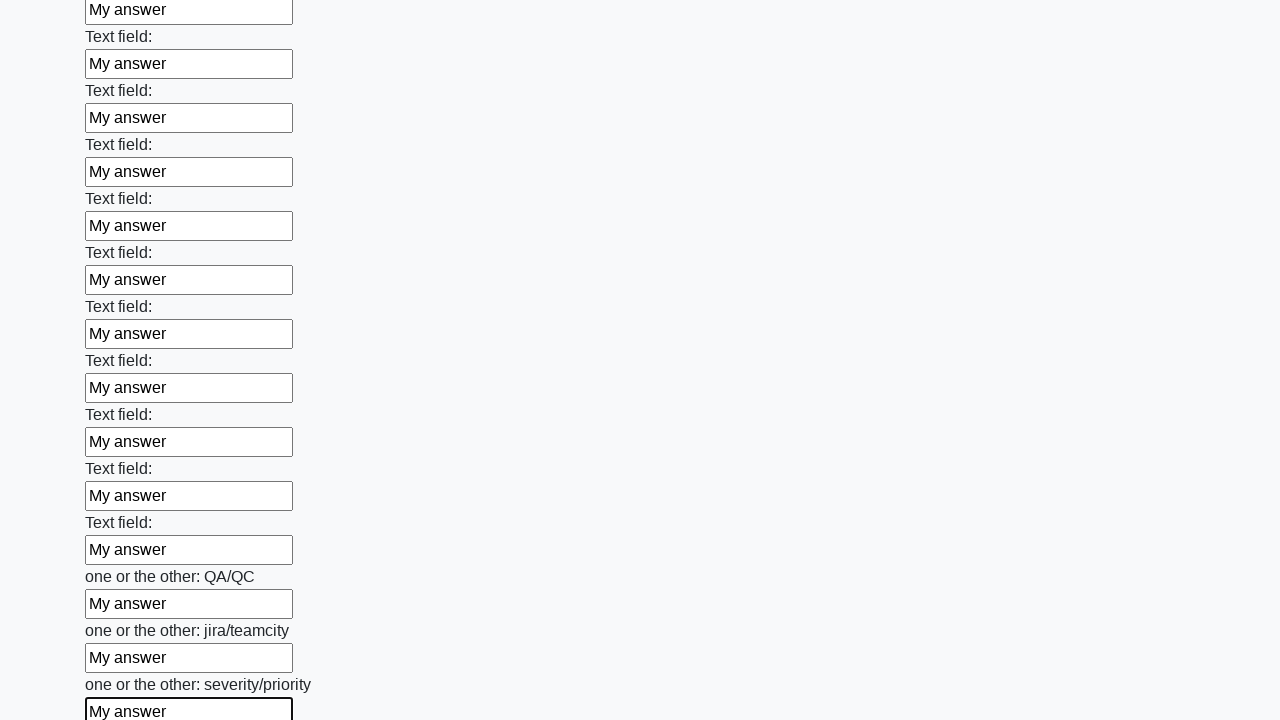

Filled an input field with 'My answer' on input >> nth=90
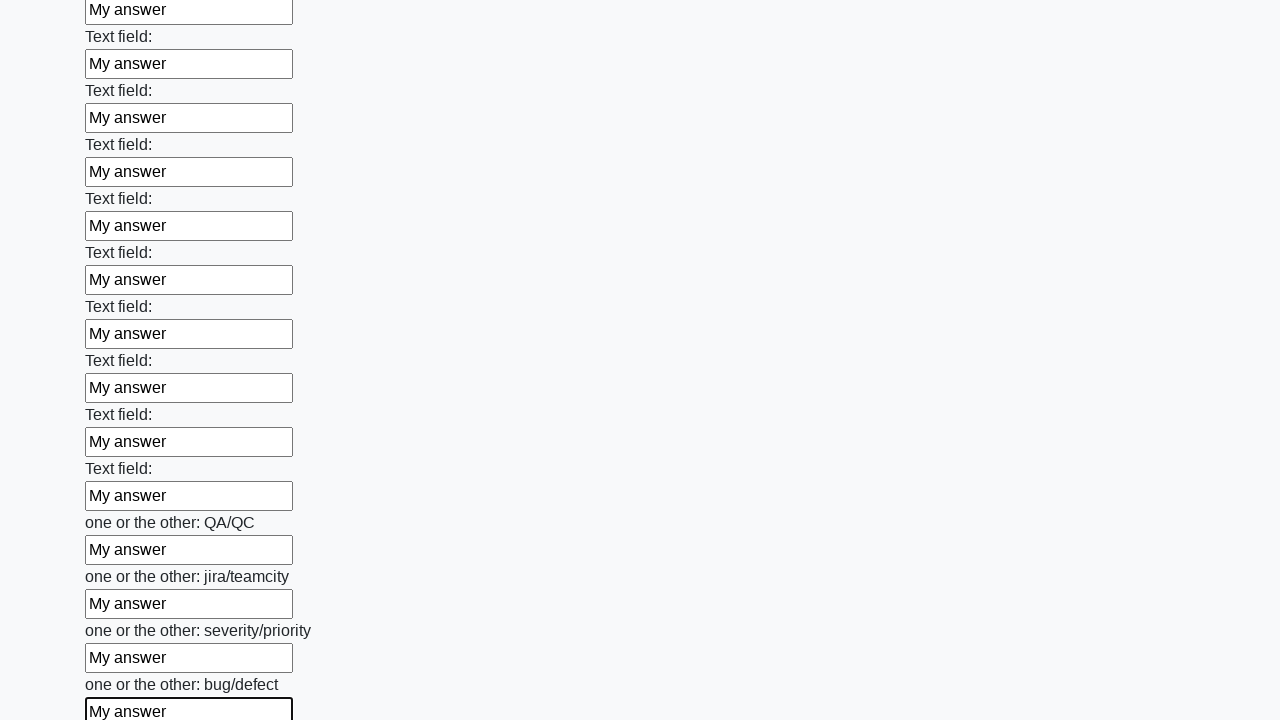

Filled an input field with 'My answer' on input >> nth=91
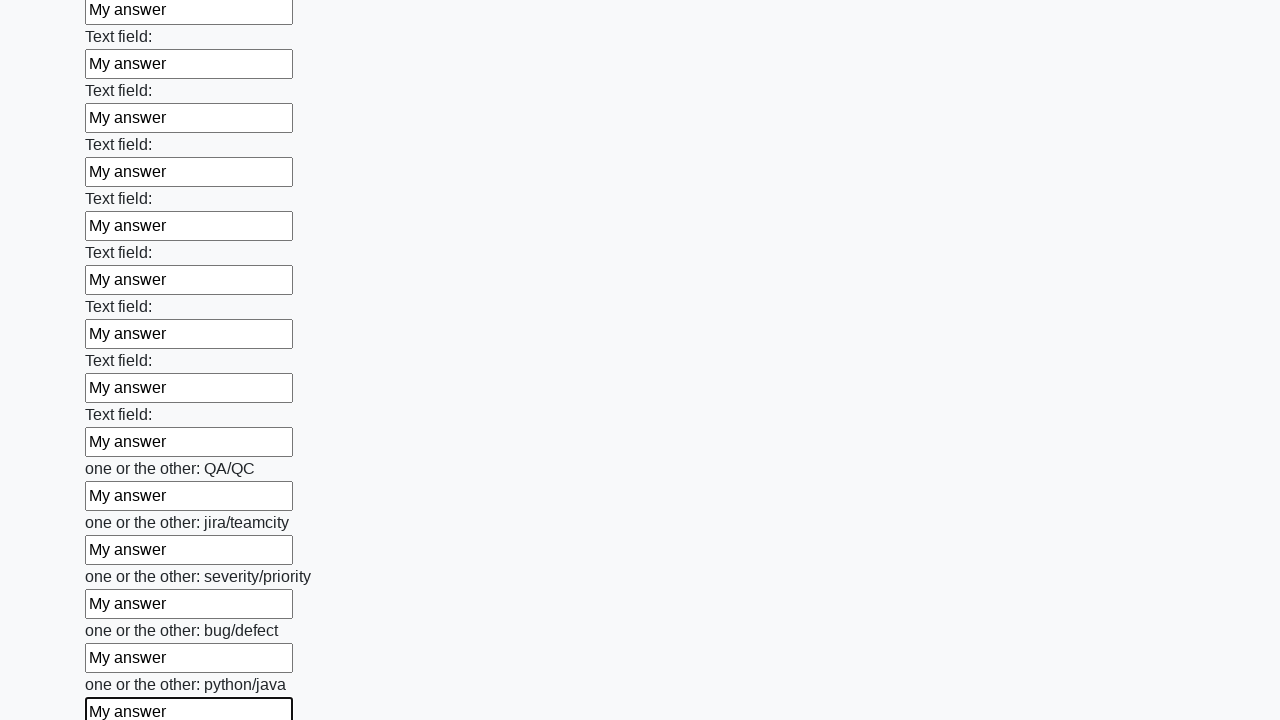

Filled an input field with 'My answer' on input >> nth=92
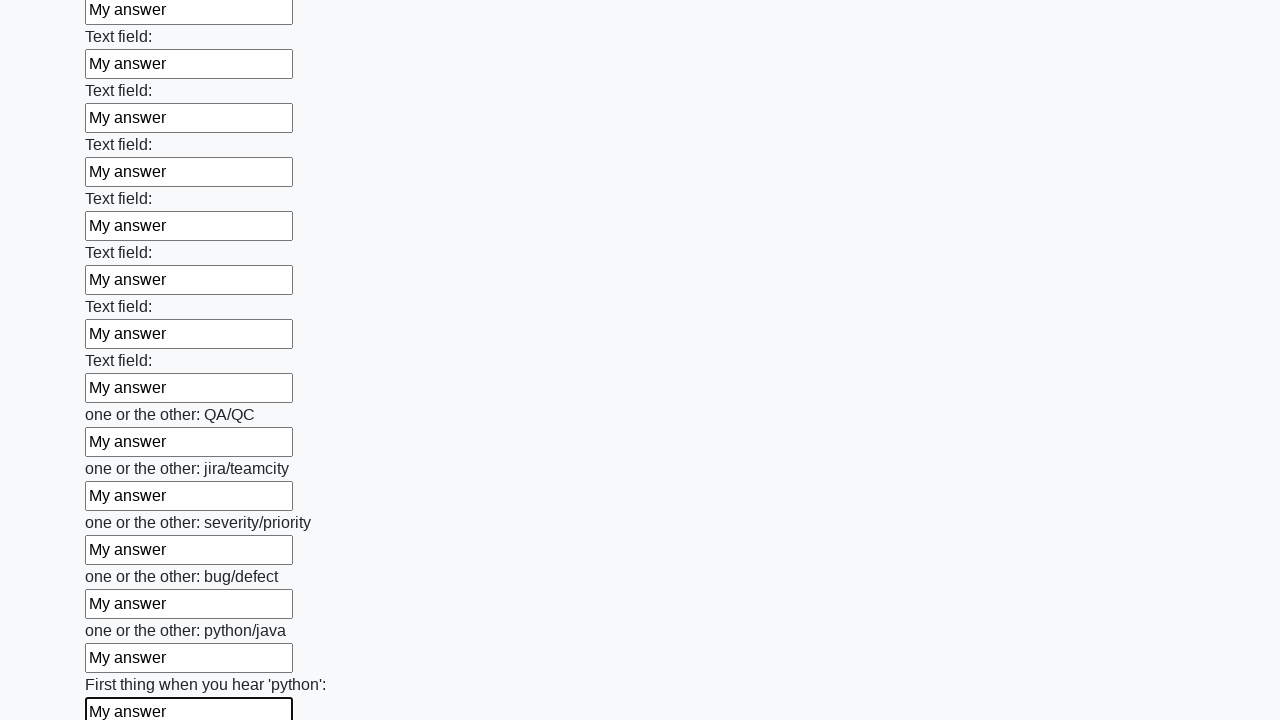

Filled an input field with 'My answer' on input >> nth=93
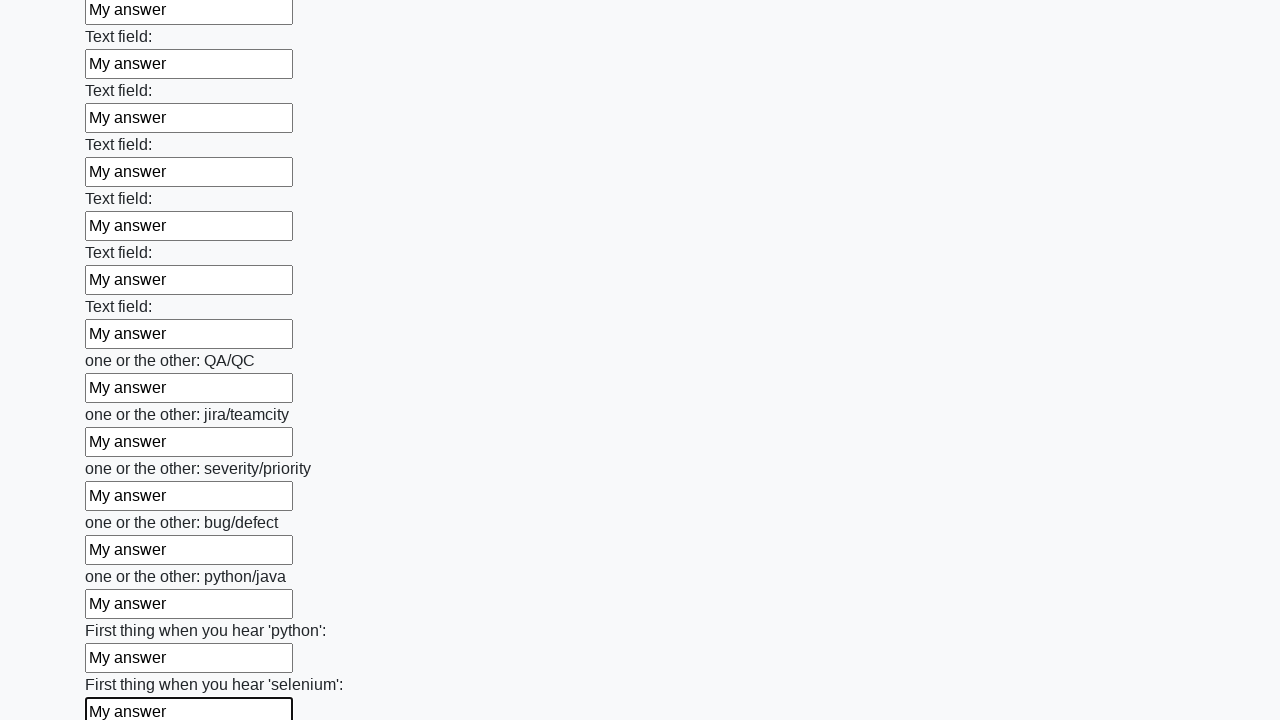

Filled an input field with 'My answer' on input >> nth=94
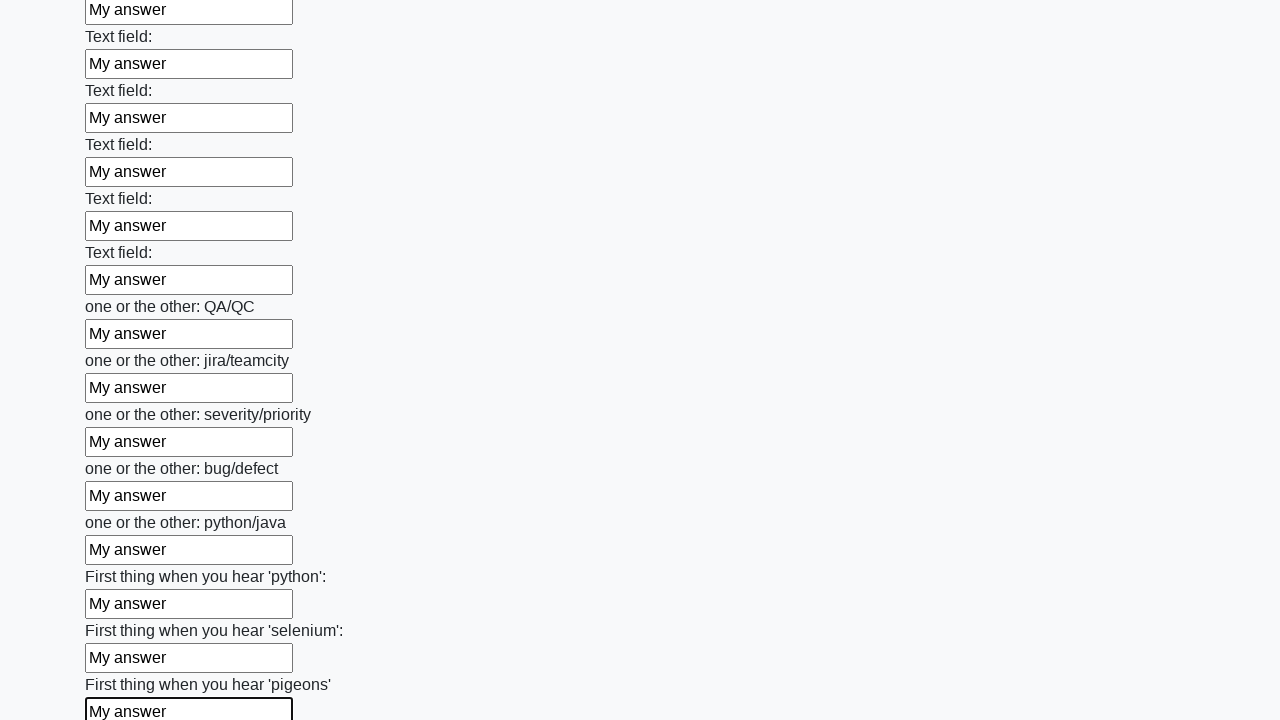

Filled an input field with 'My answer' on input >> nth=95
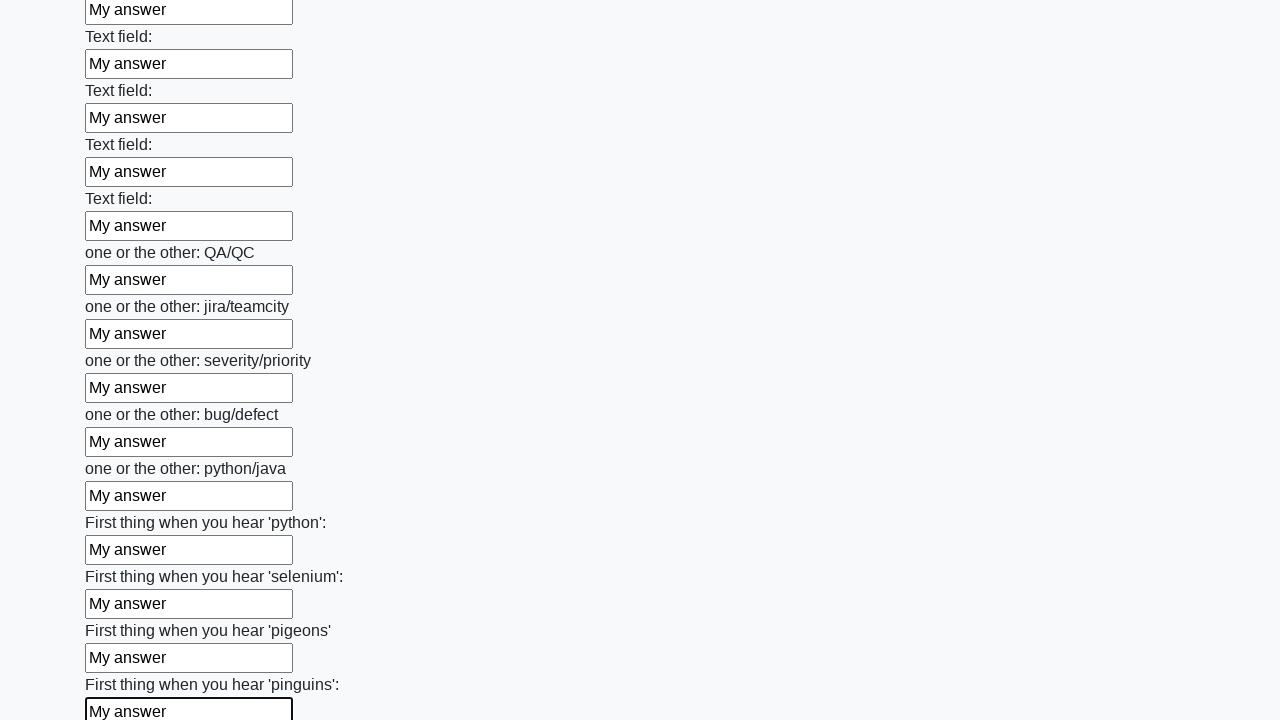

Filled an input field with 'My answer' on input >> nth=96
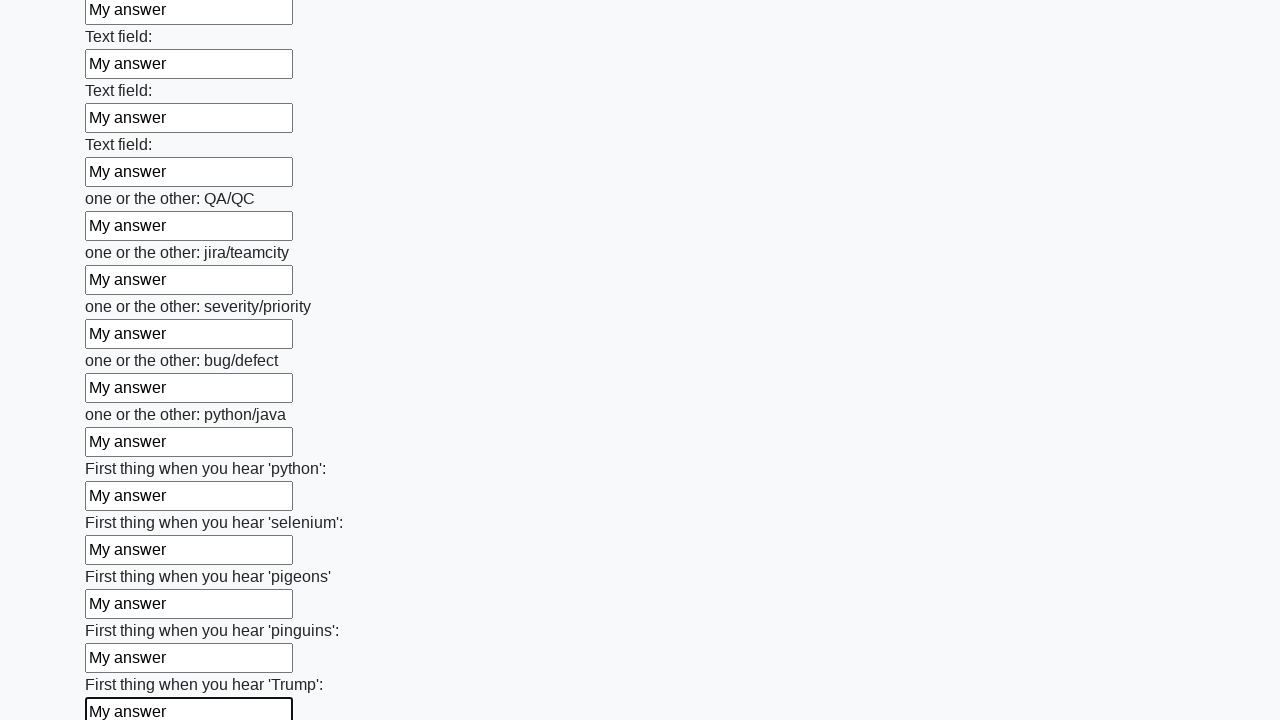

Filled an input field with 'My answer' on input >> nth=97
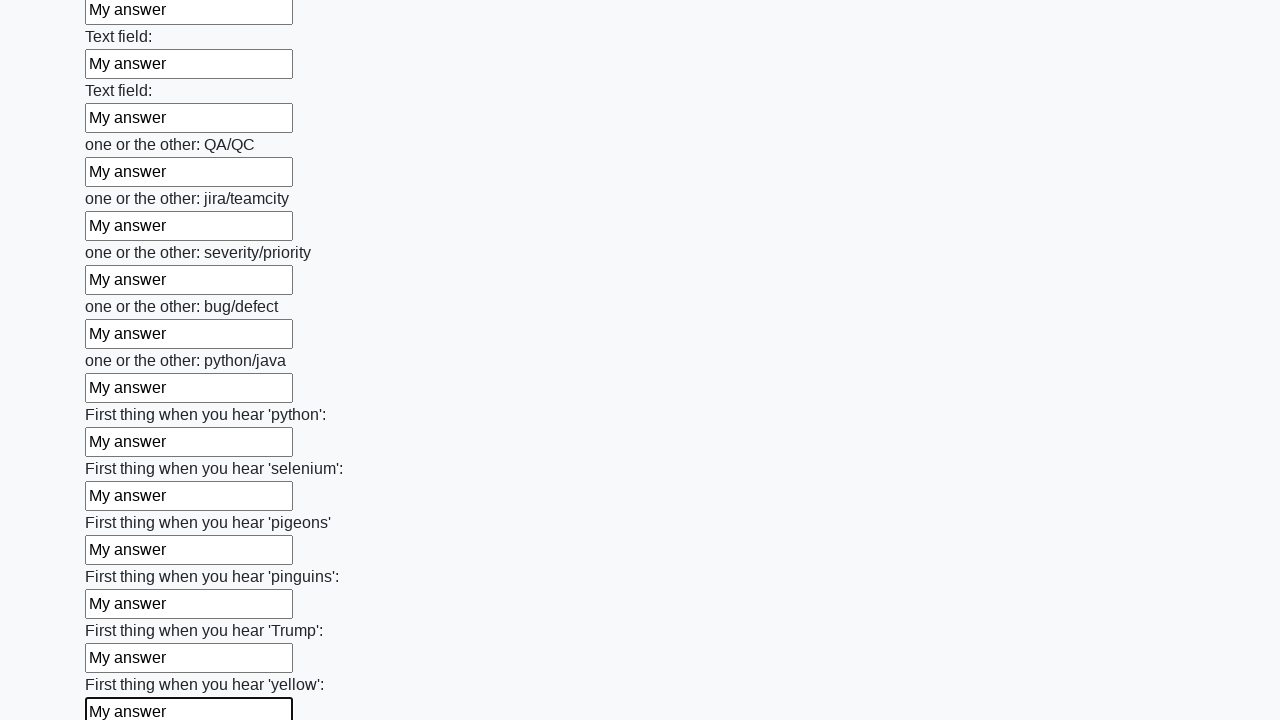

Filled an input field with 'My answer' on input >> nth=98
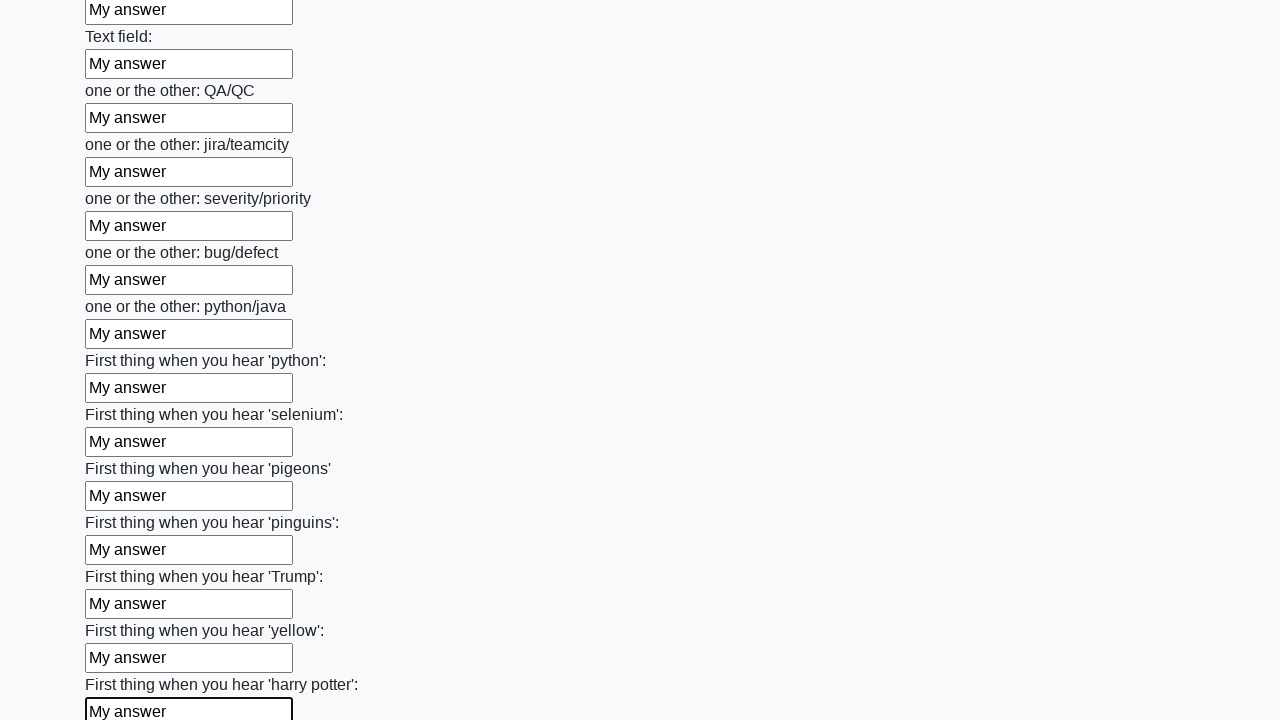

Filled an input field with 'My answer' on input >> nth=99
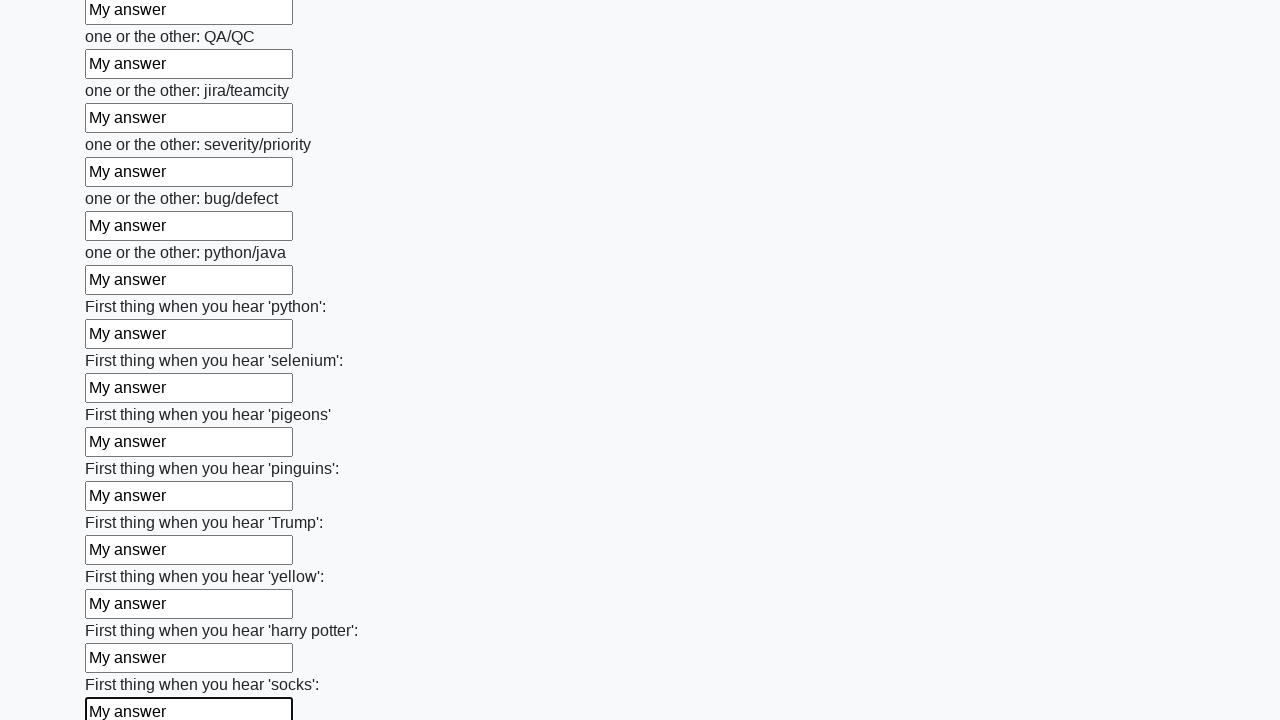

Clicked the submit button to submit the form at (123, 611) on button.btn
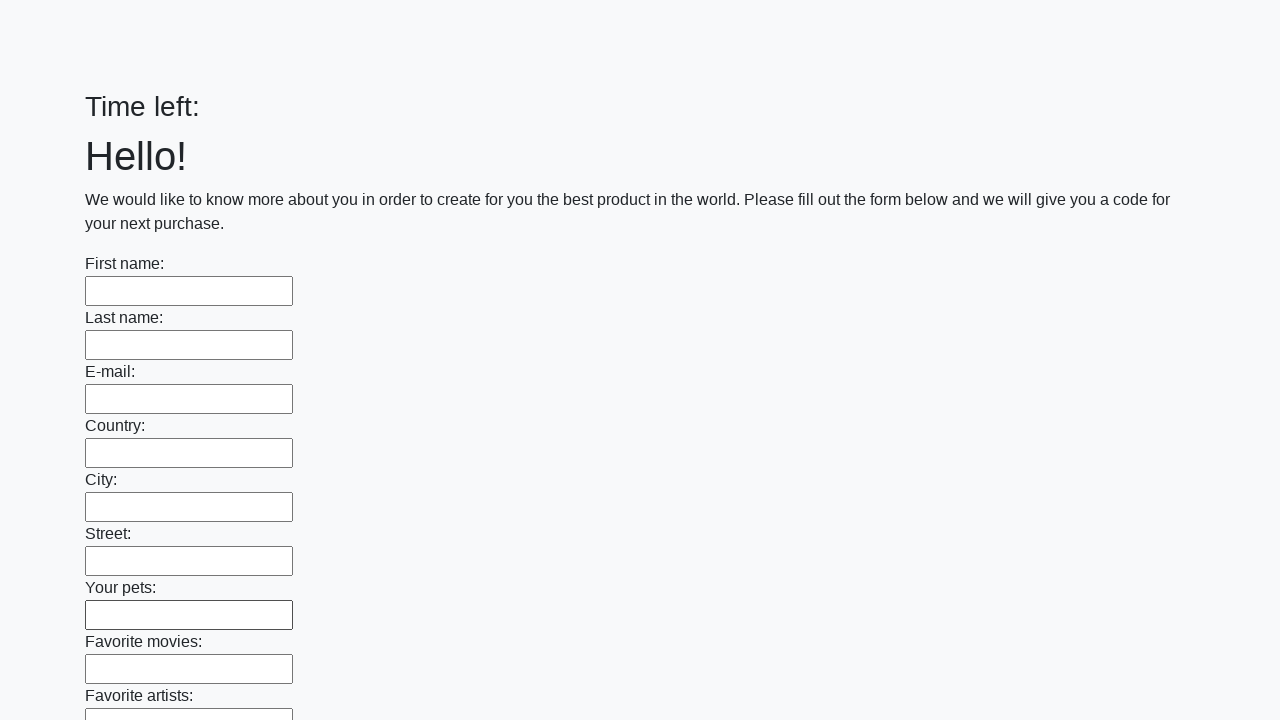

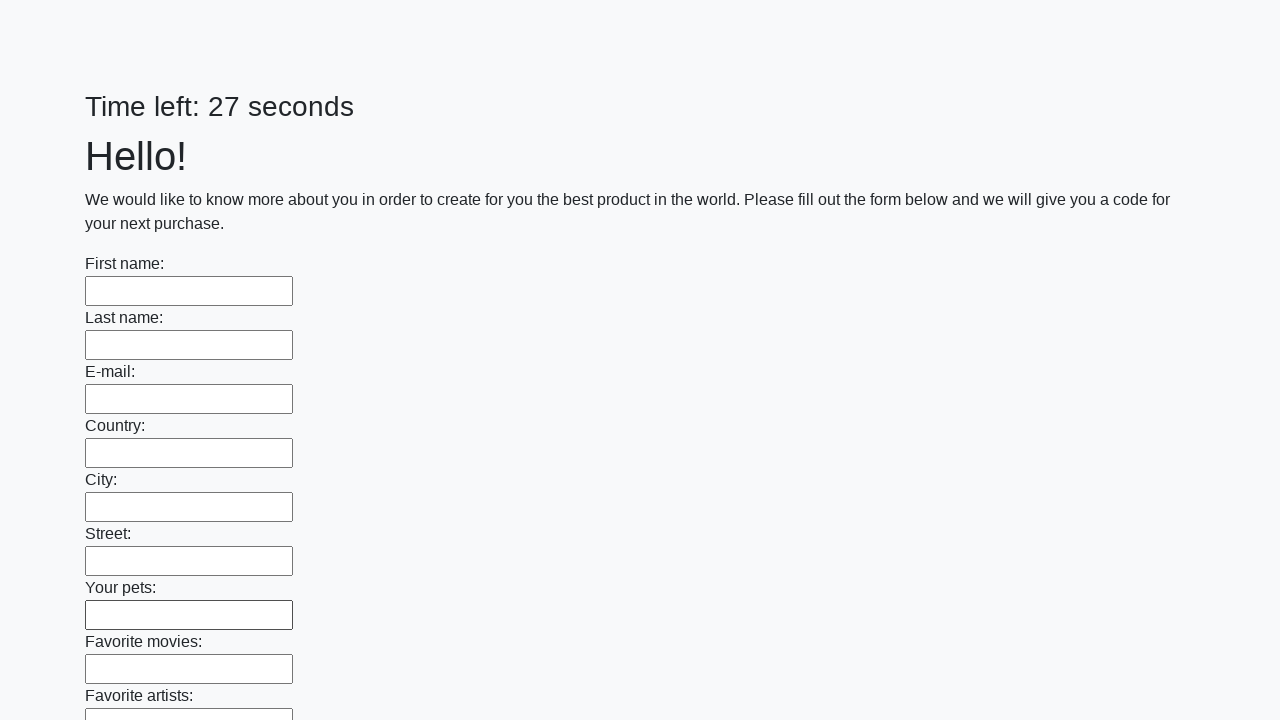